Clicks the "Add Element" button 100 times to dynamically add elements to the page

Starting URL: http://the-internet.herokuapp.com/add_remove_elements/

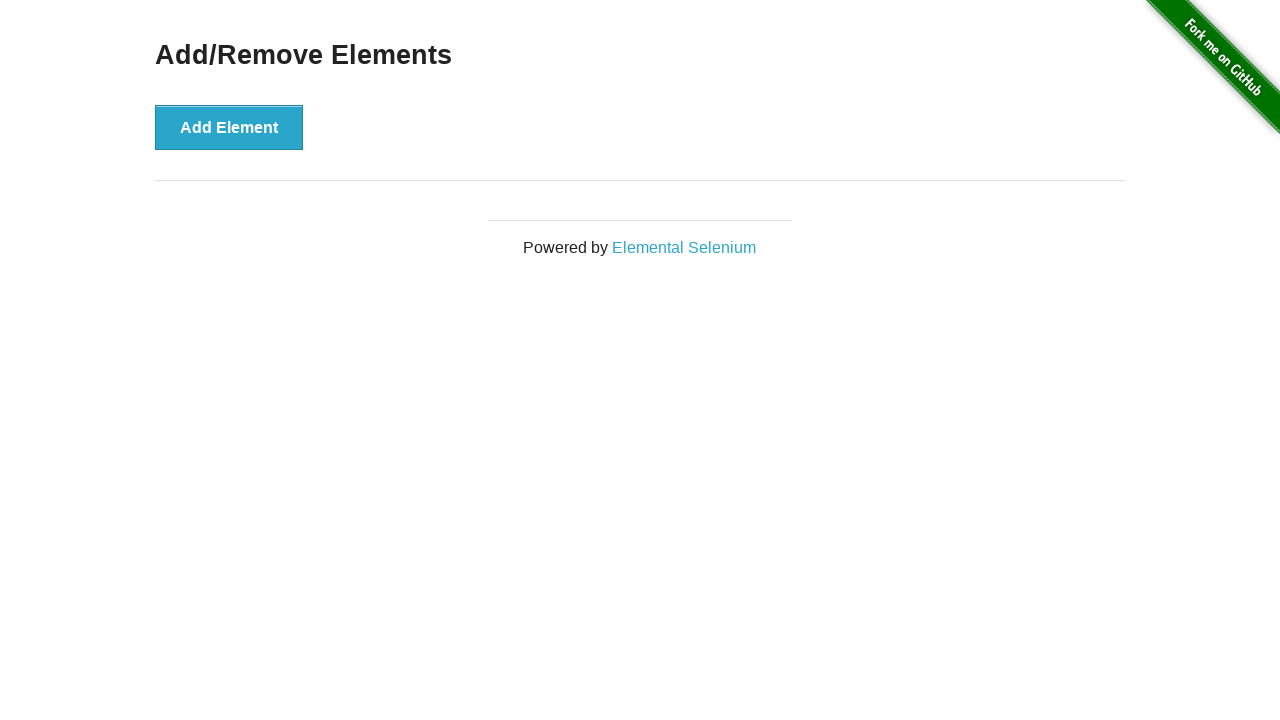

Navigated to Add/Remove Elements page
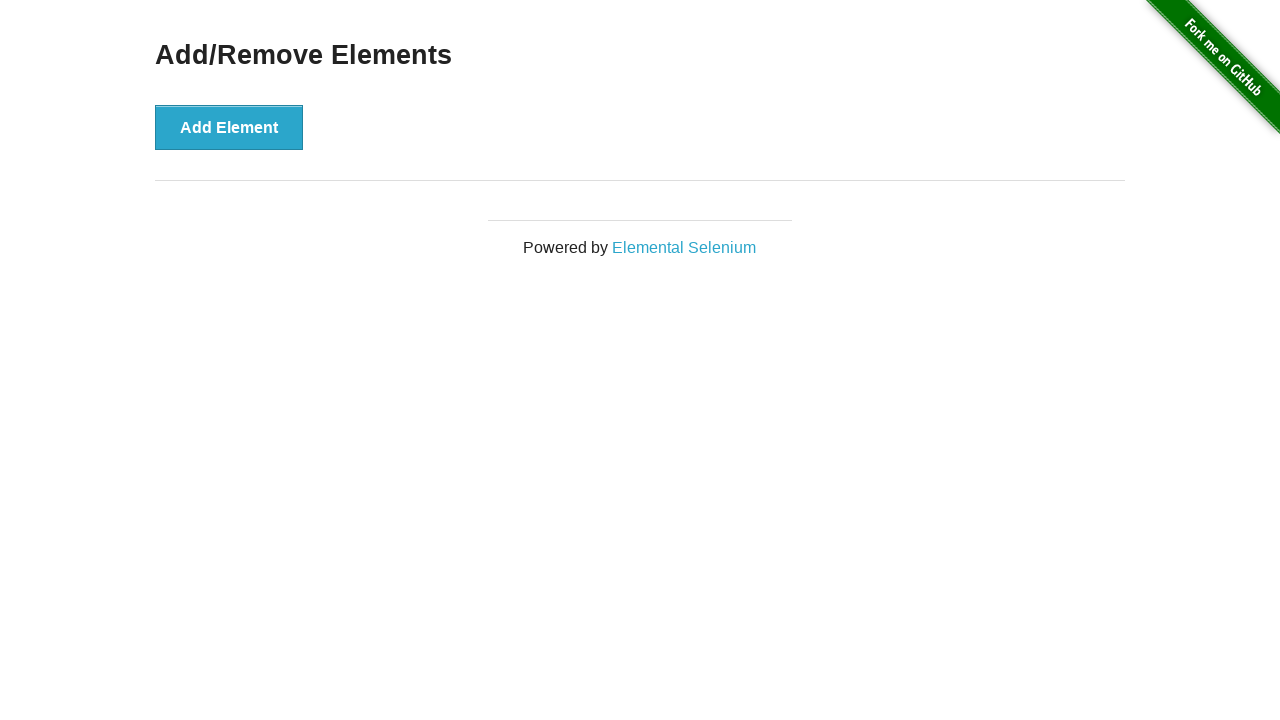

Clicked 'Add Element' button (iteration 1/100) at (229, 127) on button:has-text('Add Element')
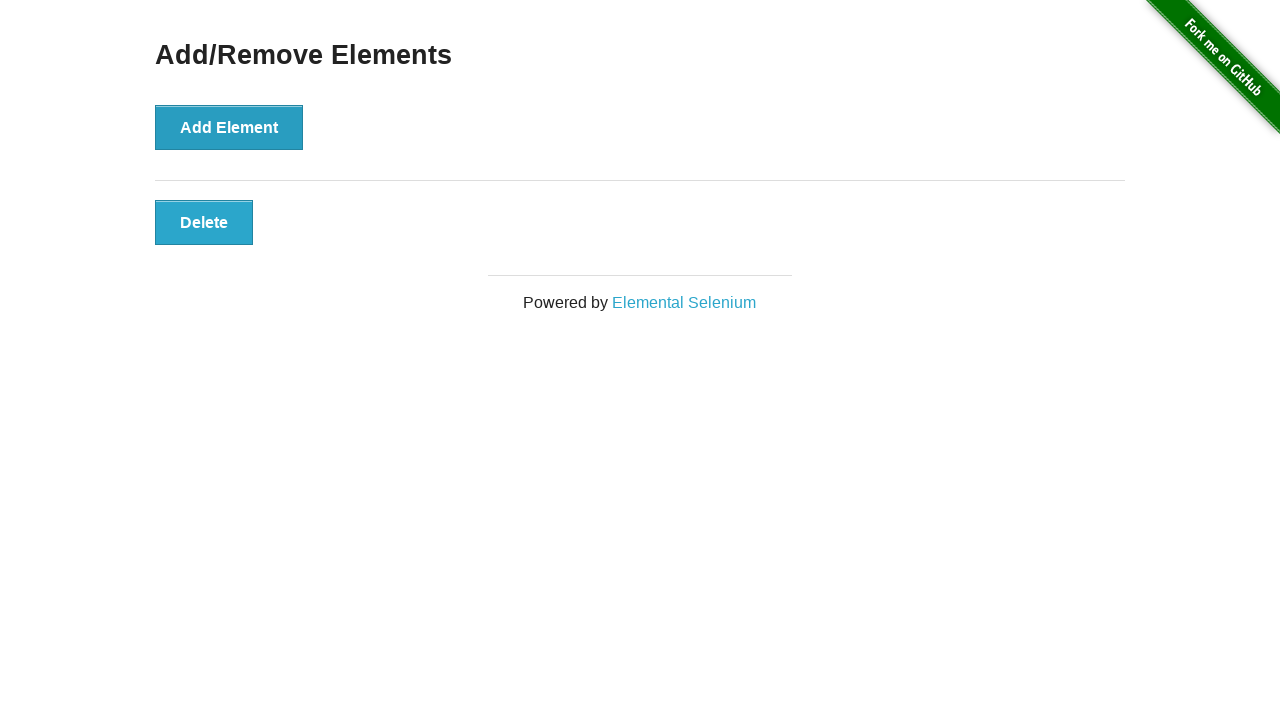

Clicked 'Add Element' button (iteration 2/100) at (229, 127) on button:has-text('Add Element')
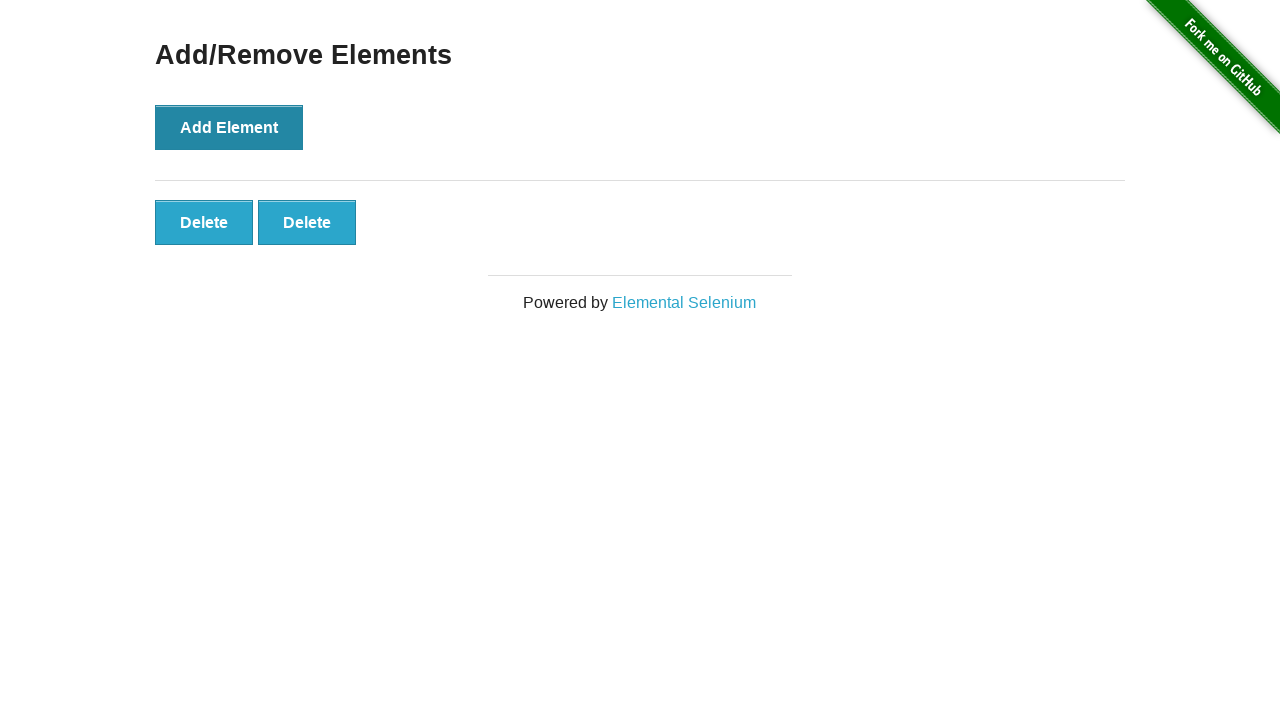

Clicked 'Add Element' button (iteration 3/100) at (229, 127) on button:has-text('Add Element')
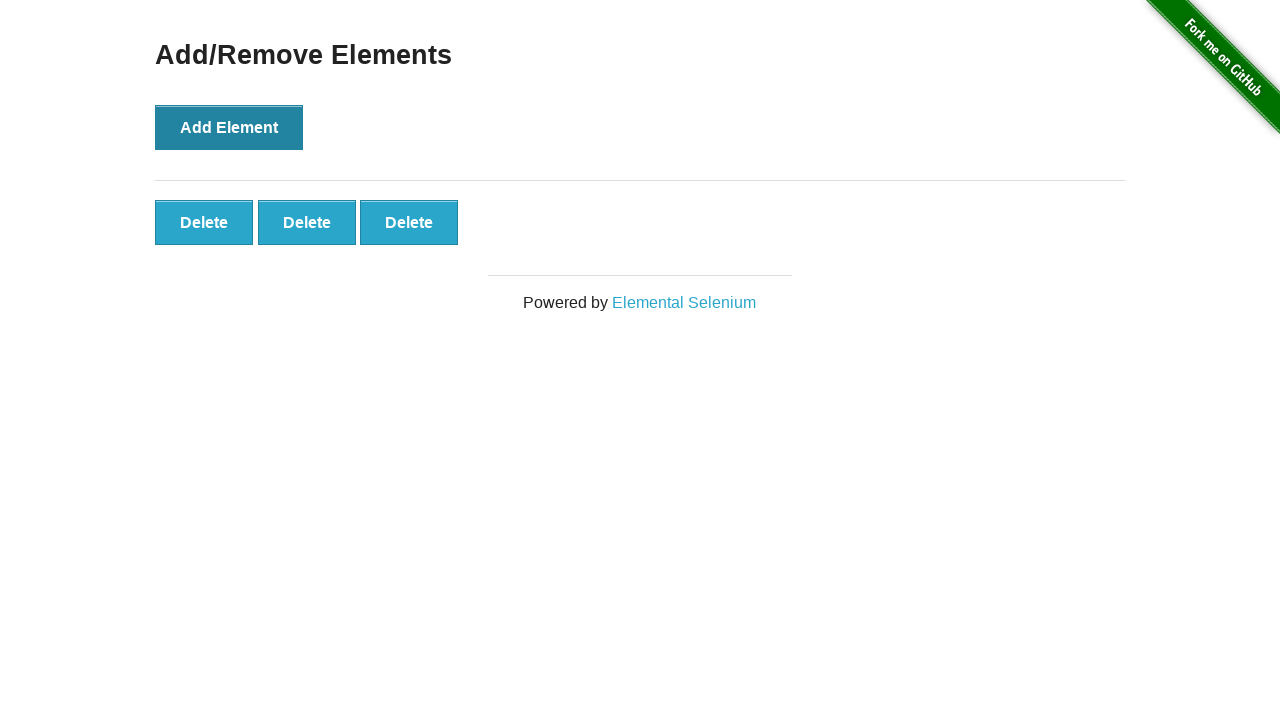

Clicked 'Add Element' button (iteration 4/100) at (229, 127) on button:has-text('Add Element')
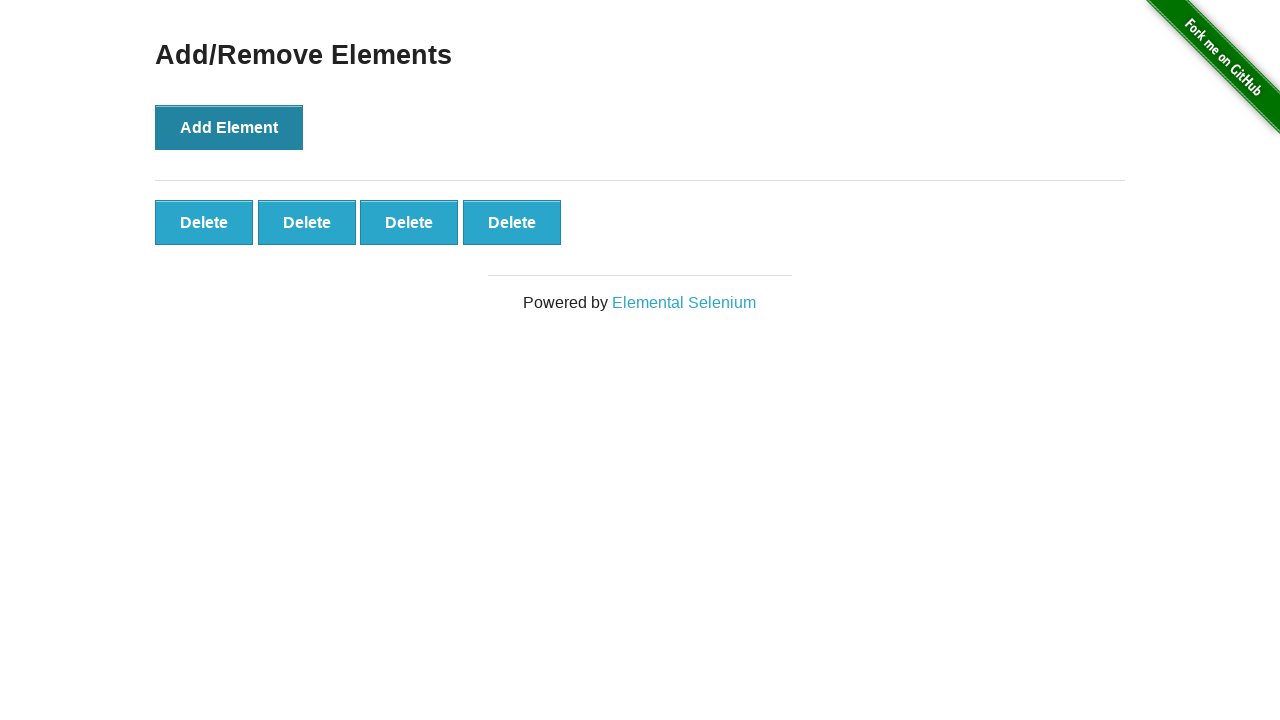

Clicked 'Add Element' button (iteration 5/100) at (229, 127) on button:has-text('Add Element')
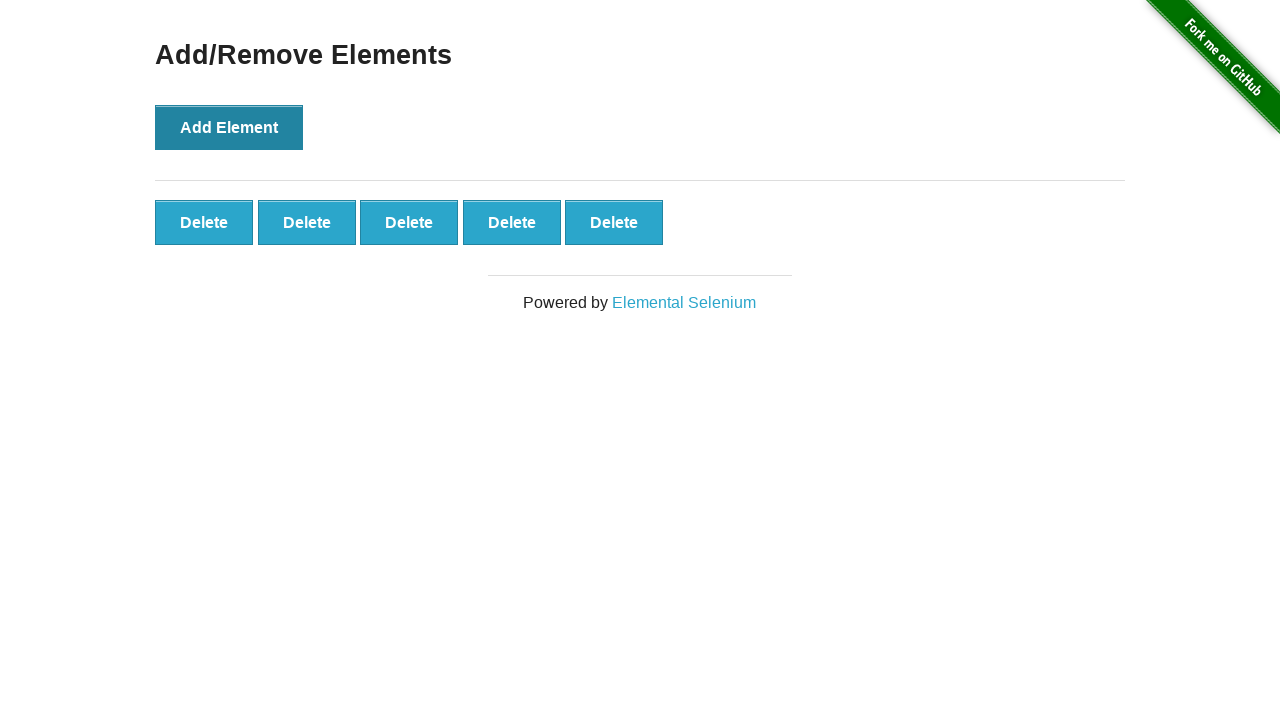

Clicked 'Add Element' button (iteration 6/100) at (229, 127) on button:has-text('Add Element')
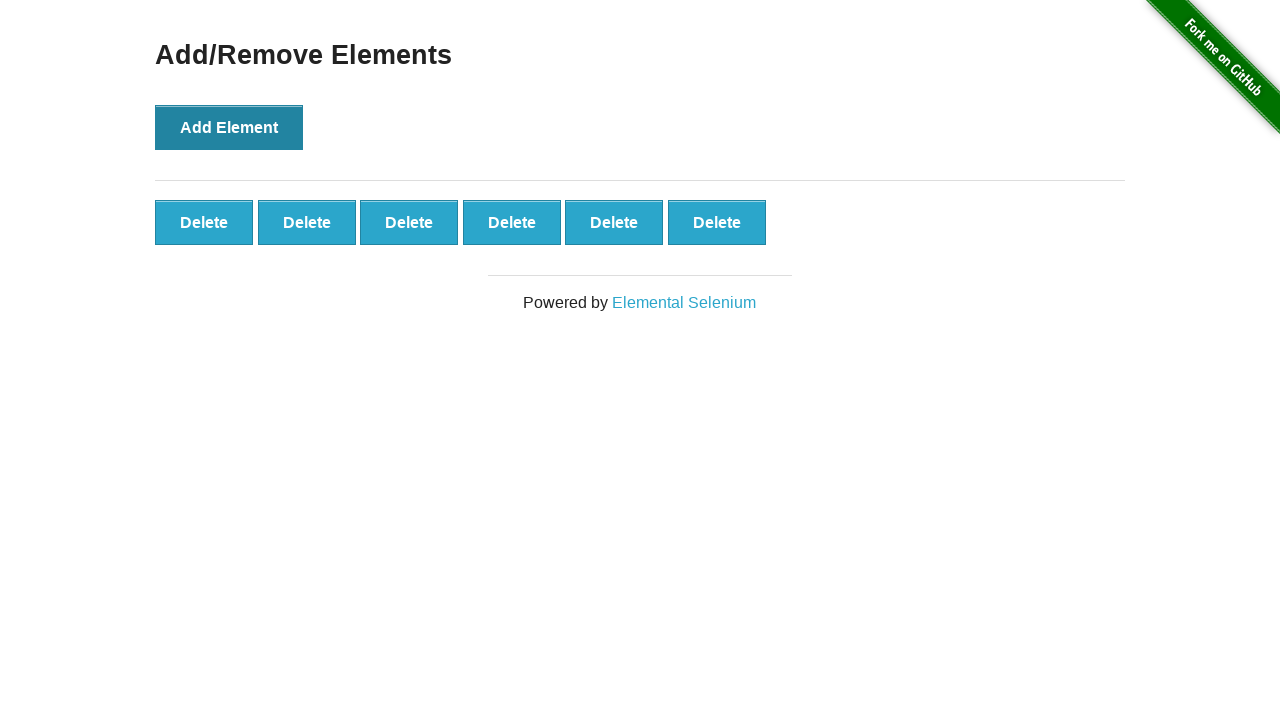

Clicked 'Add Element' button (iteration 7/100) at (229, 127) on button:has-text('Add Element')
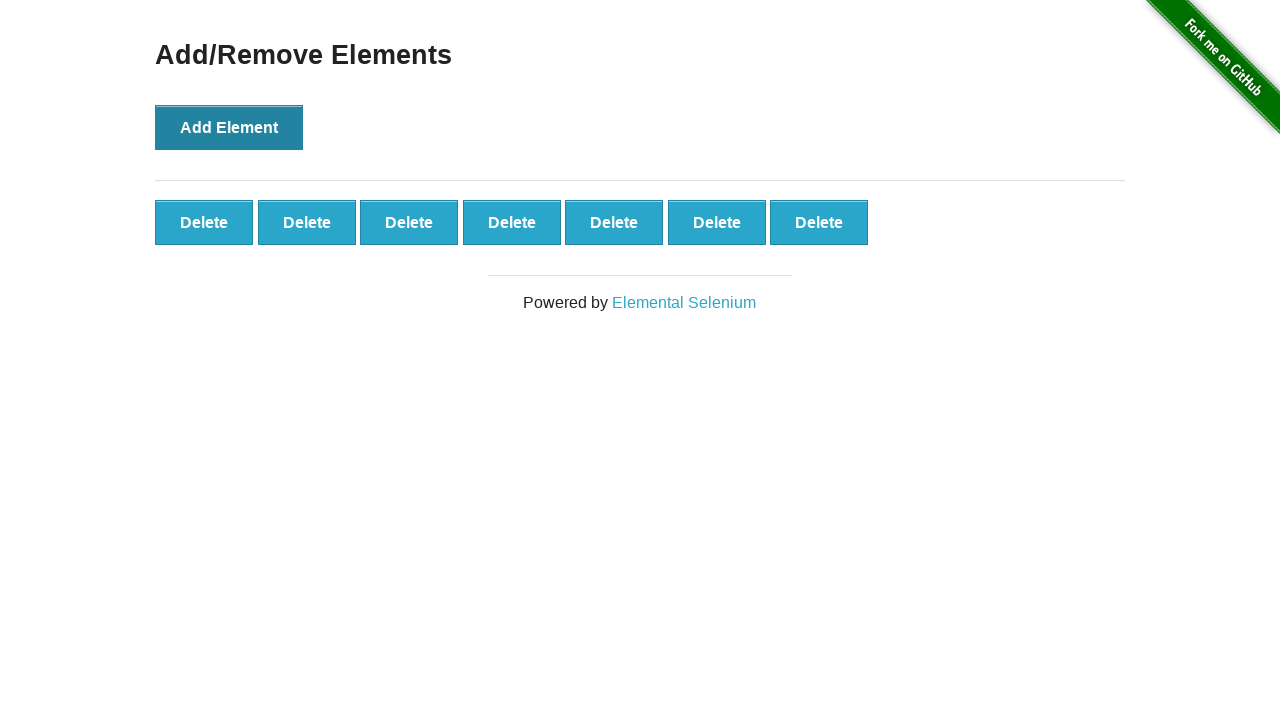

Clicked 'Add Element' button (iteration 8/100) at (229, 127) on button:has-text('Add Element')
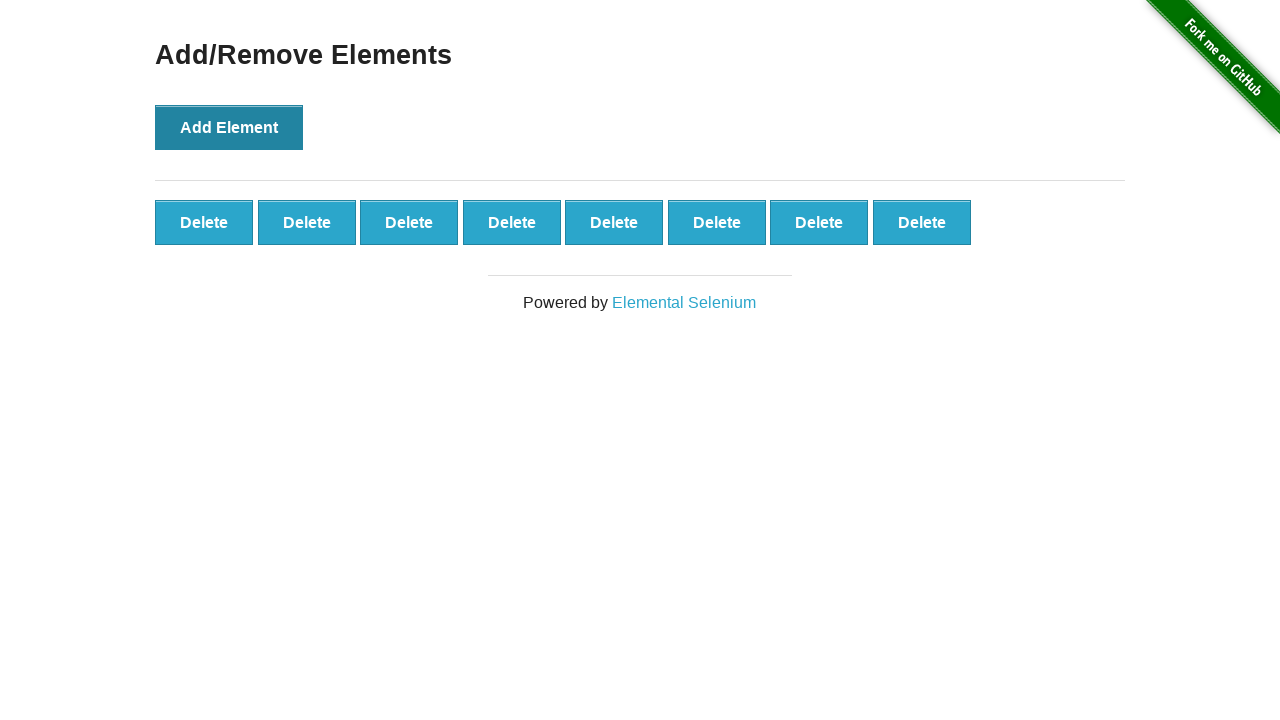

Clicked 'Add Element' button (iteration 9/100) at (229, 127) on button:has-text('Add Element')
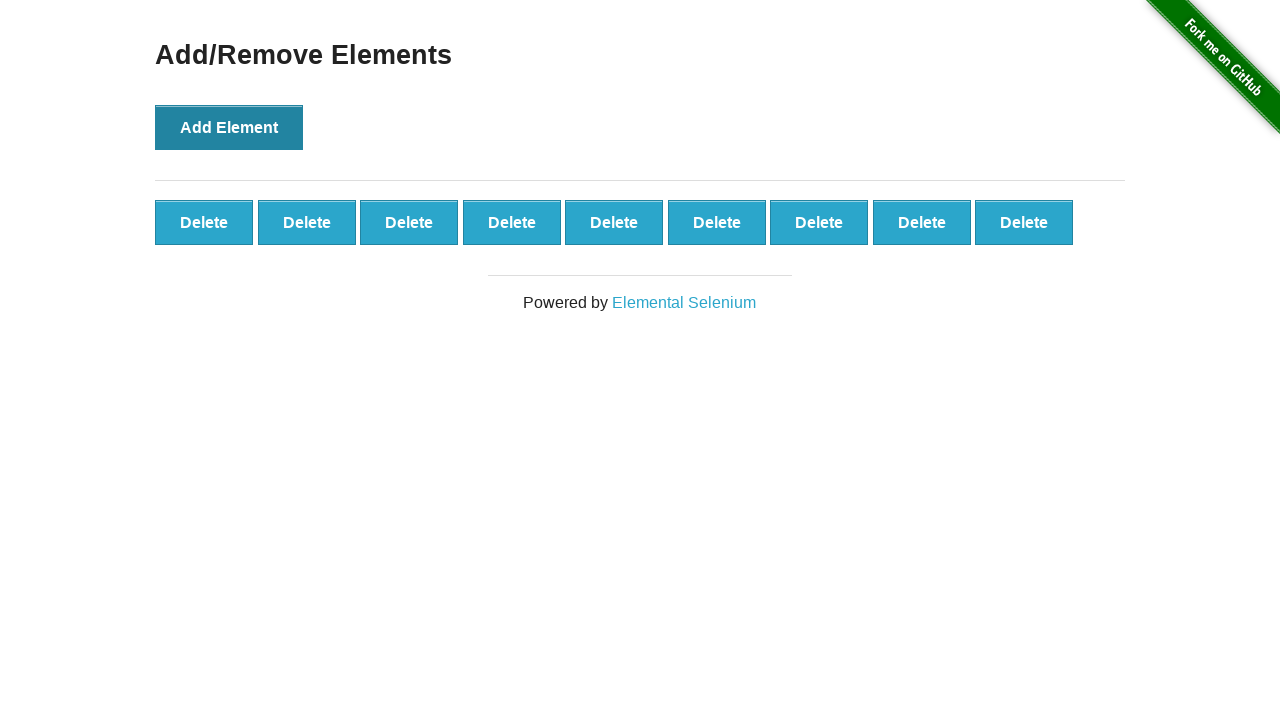

Clicked 'Add Element' button (iteration 10/100) at (229, 127) on button:has-text('Add Element')
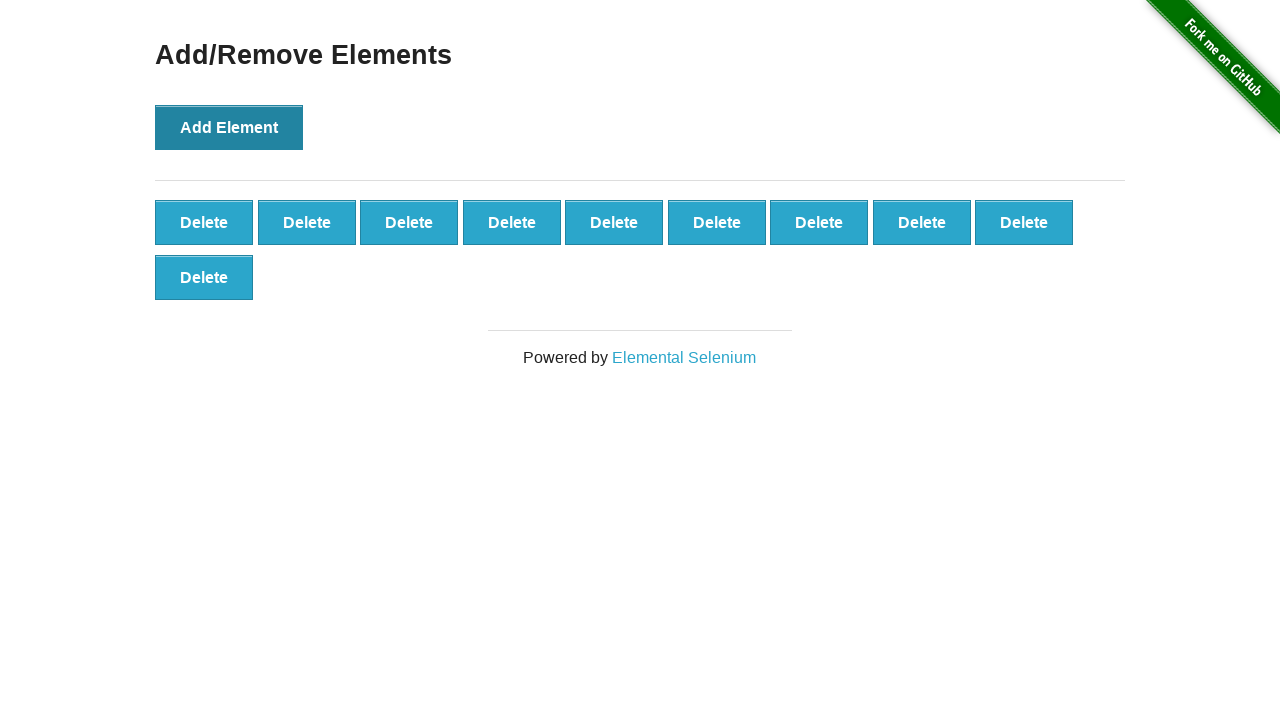

Clicked 'Add Element' button (iteration 11/100) at (229, 127) on button:has-text('Add Element')
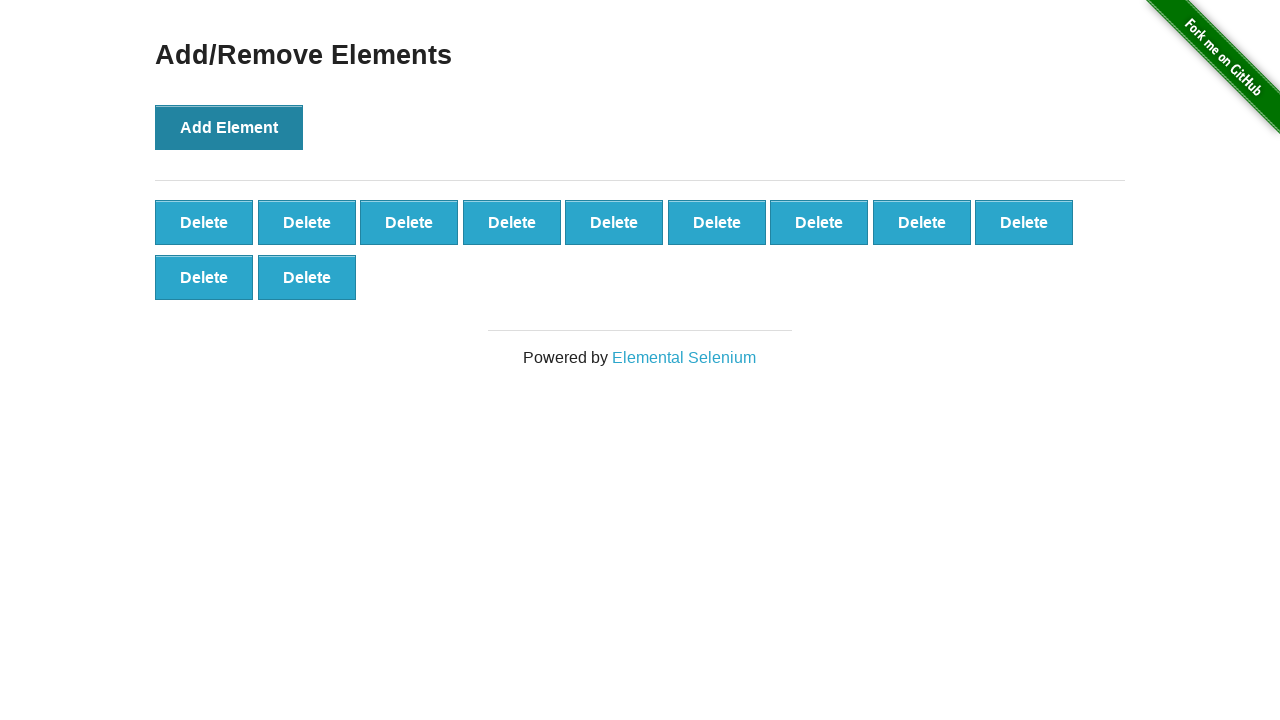

Clicked 'Add Element' button (iteration 12/100) at (229, 127) on button:has-text('Add Element')
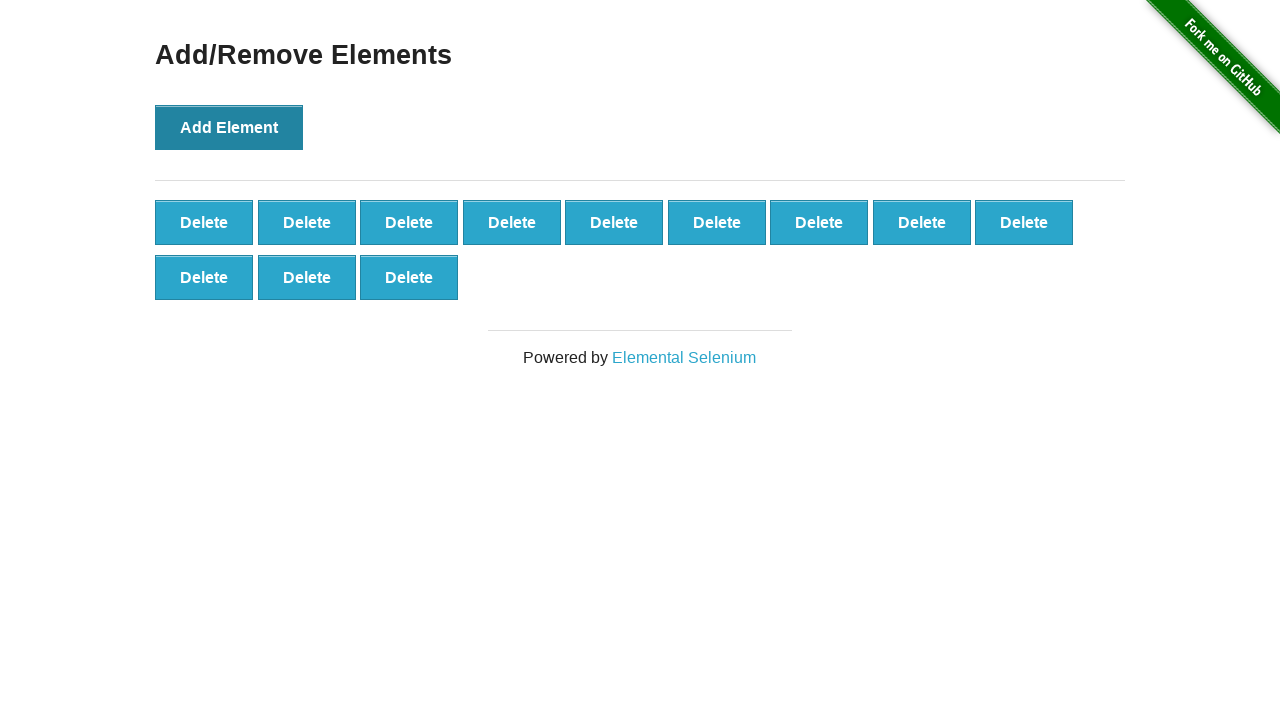

Clicked 'Add Element' button (iteration 13/100) at (229, 127) on button:has-text('Add Element')
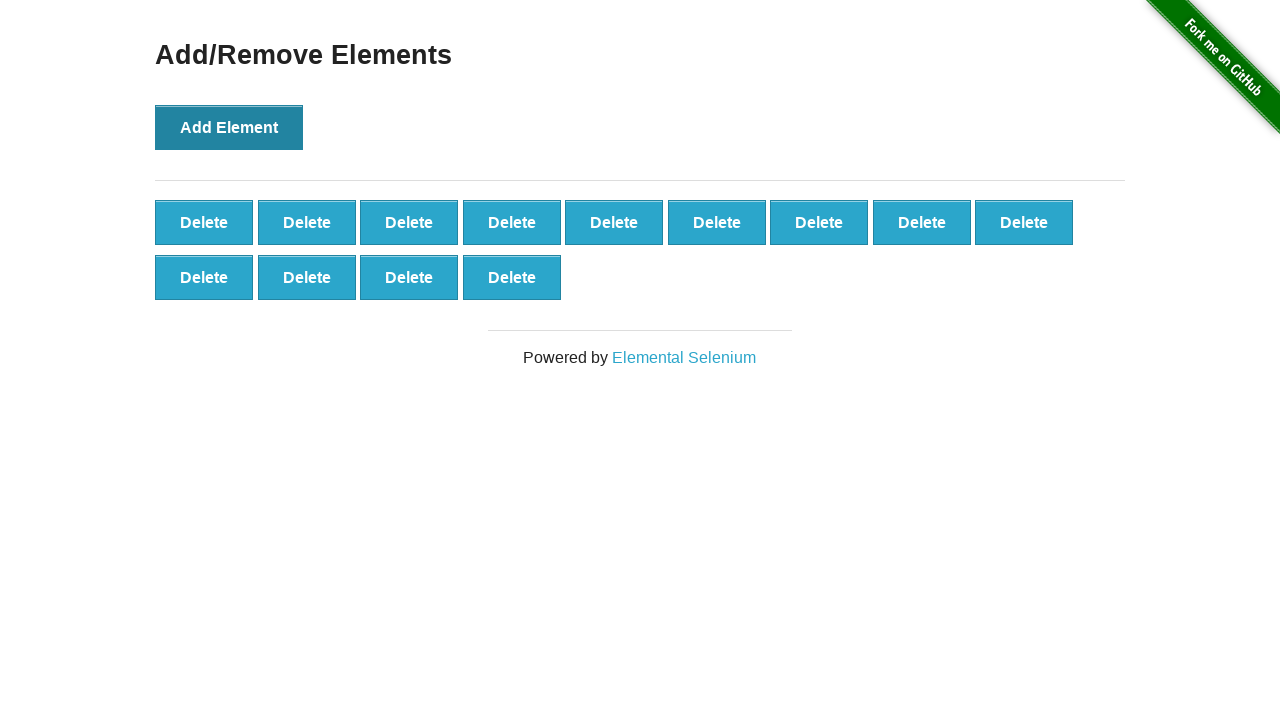

Clicked 'Add Element' button (iteration 14/100) at (229, 127) on button:has-text('Add Element')
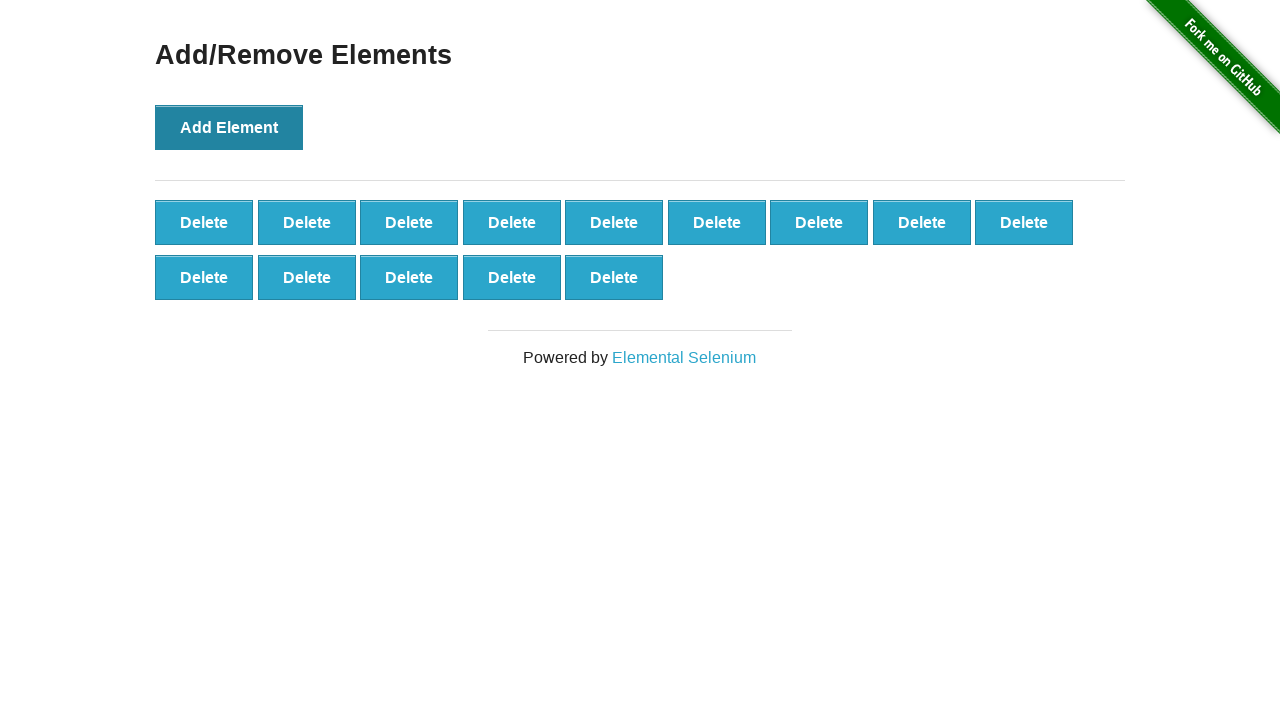

Clicked 'Add Element' button (iteration 15/100) at (229, 127) on button:has-text('Add Element')
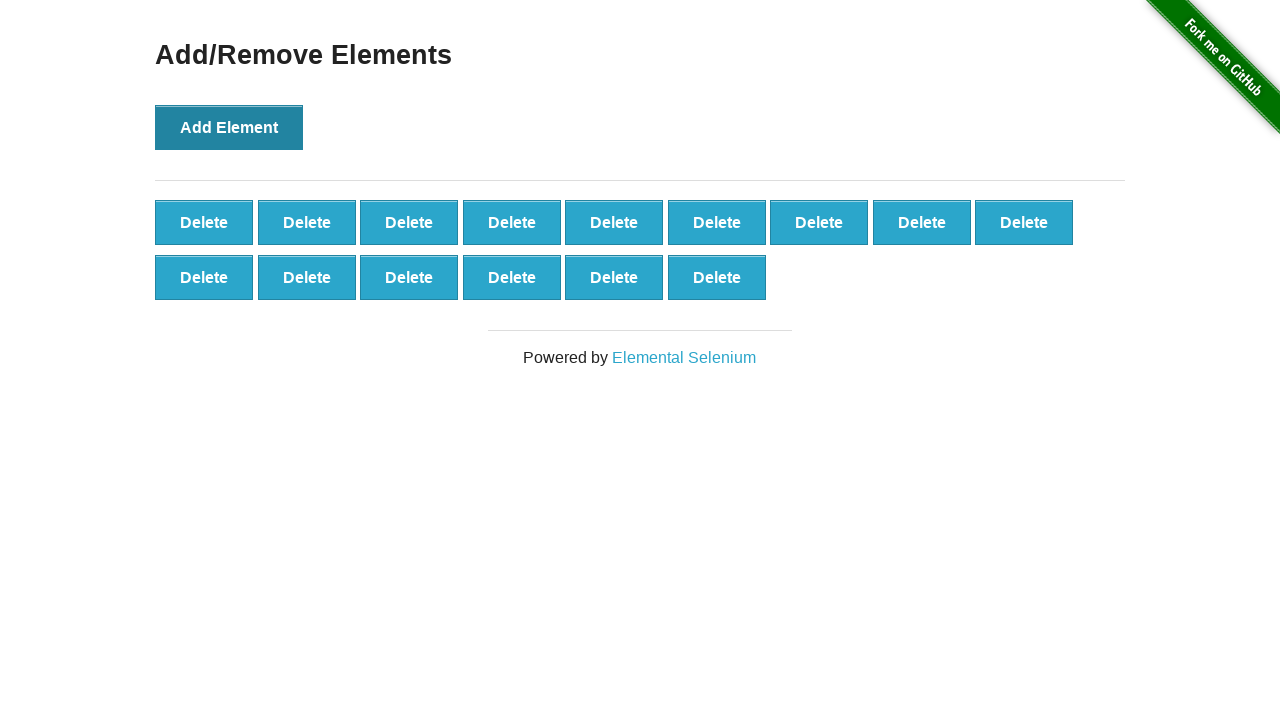

Clicked 'Add Element' button (iteration 16/100) at (229, 127) on button:has-text('Add Element')
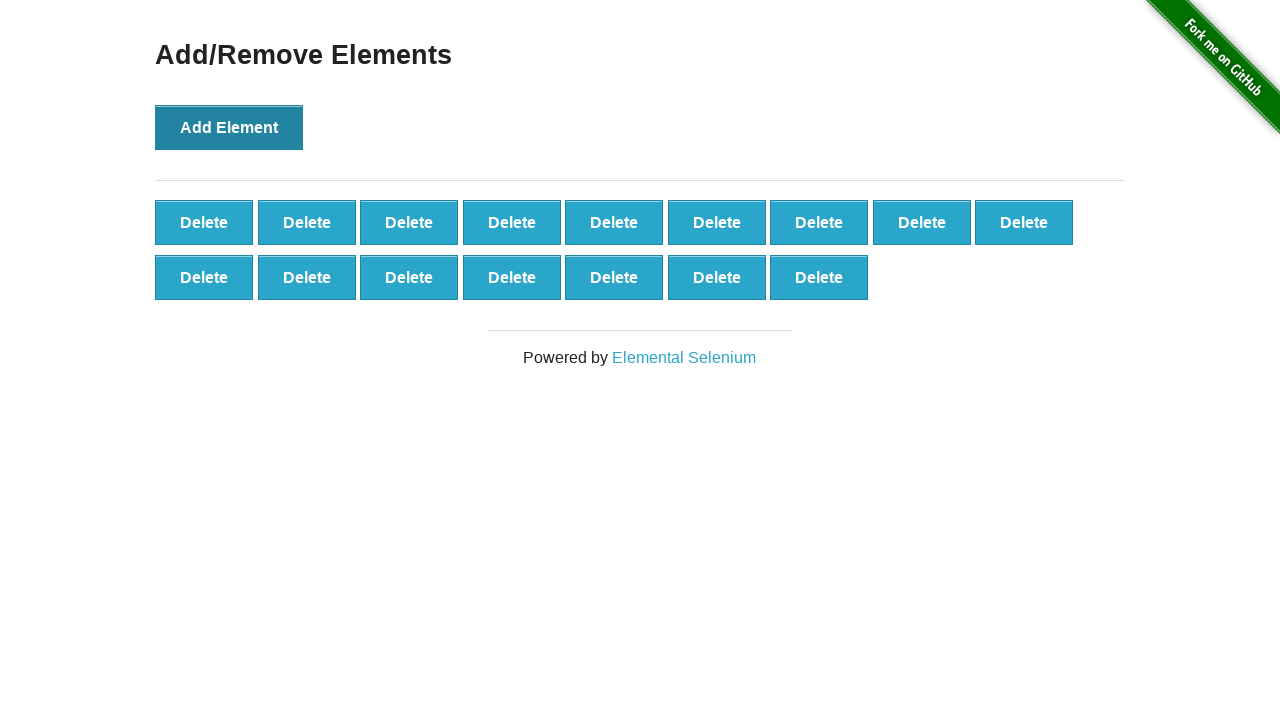

Clicked 'Add Element' button (iteration 17/100) at (229, 127) on button:has-text('Add Element')
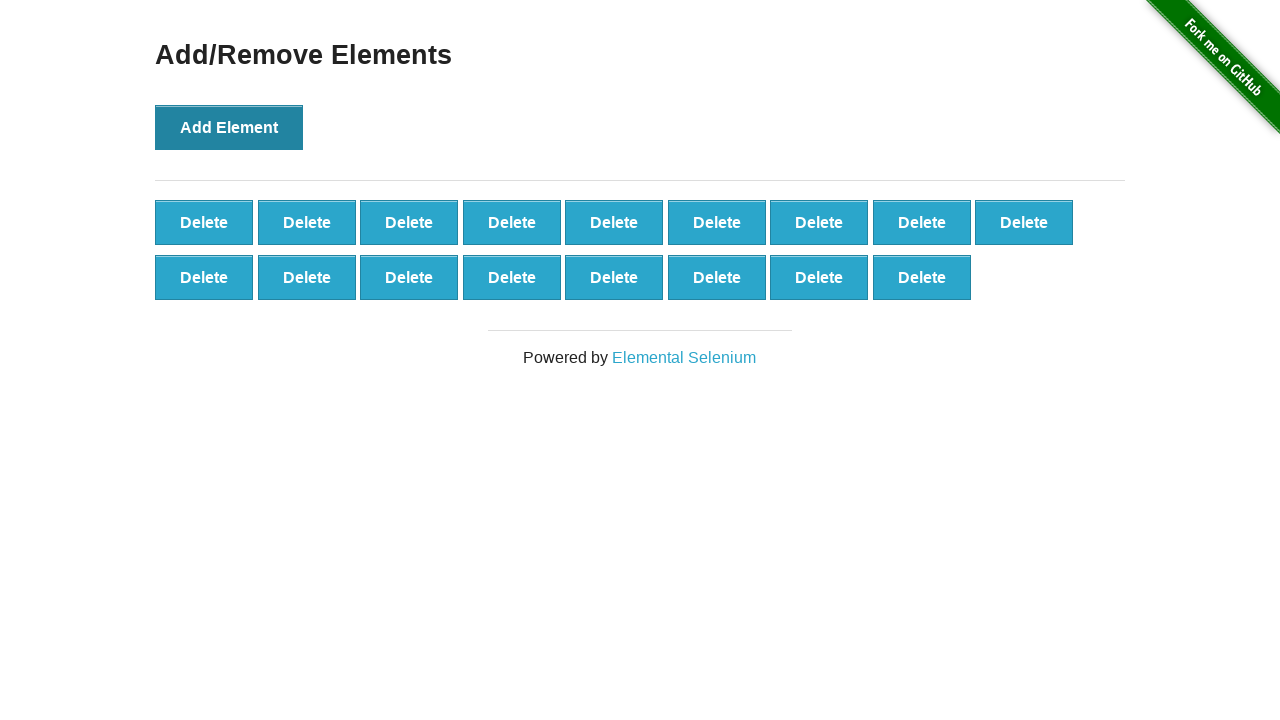

Clicked 'Add Element' button (iteration 18/100) at (229, 127) on button:has-text('Add Element')
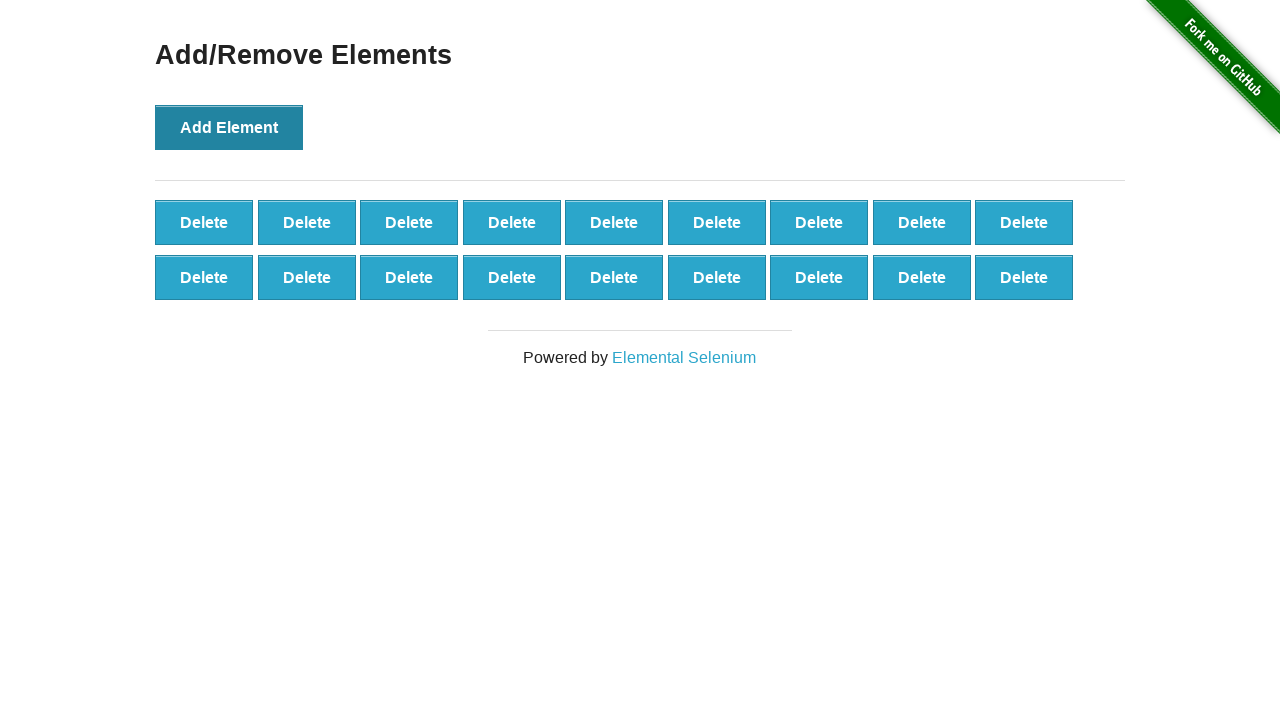

Clicked 'Add Element' button (iteration 19/100) at (229, 127) on button:has-text('Add Element')
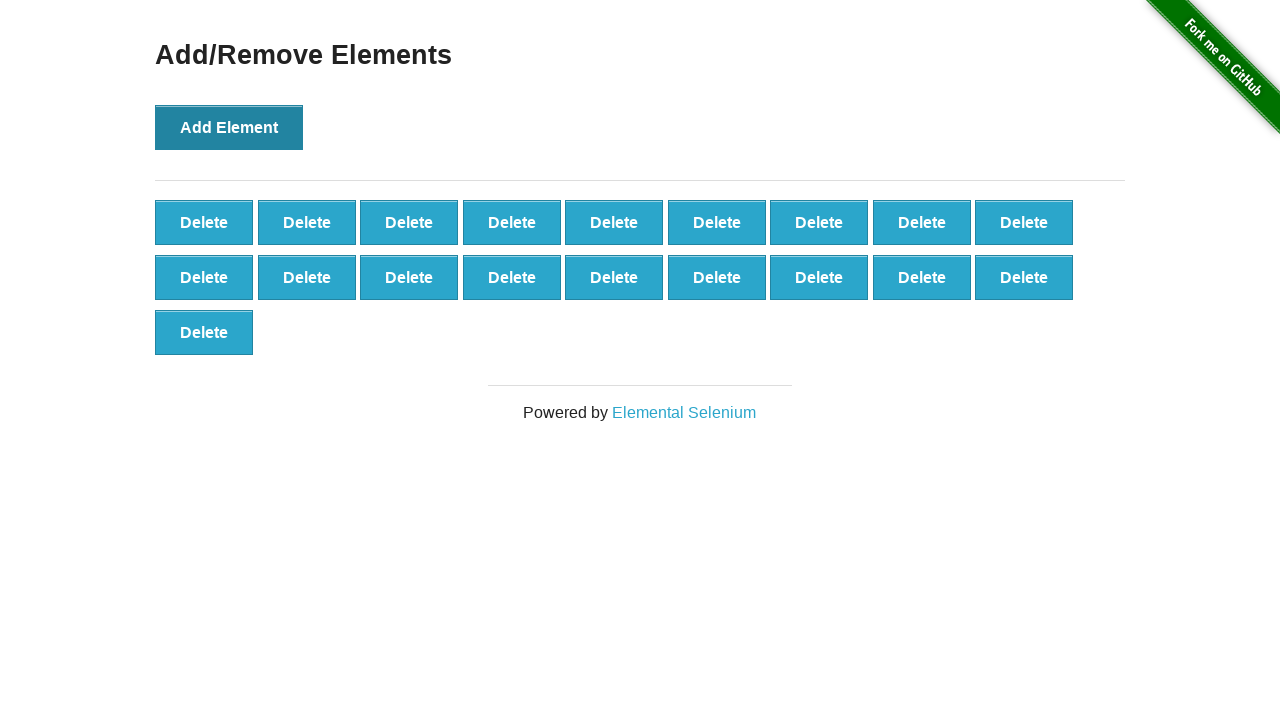

Clicked 'Add Element' button (iteration 20/100) at (229, 127) on button:has-text('Add Element')
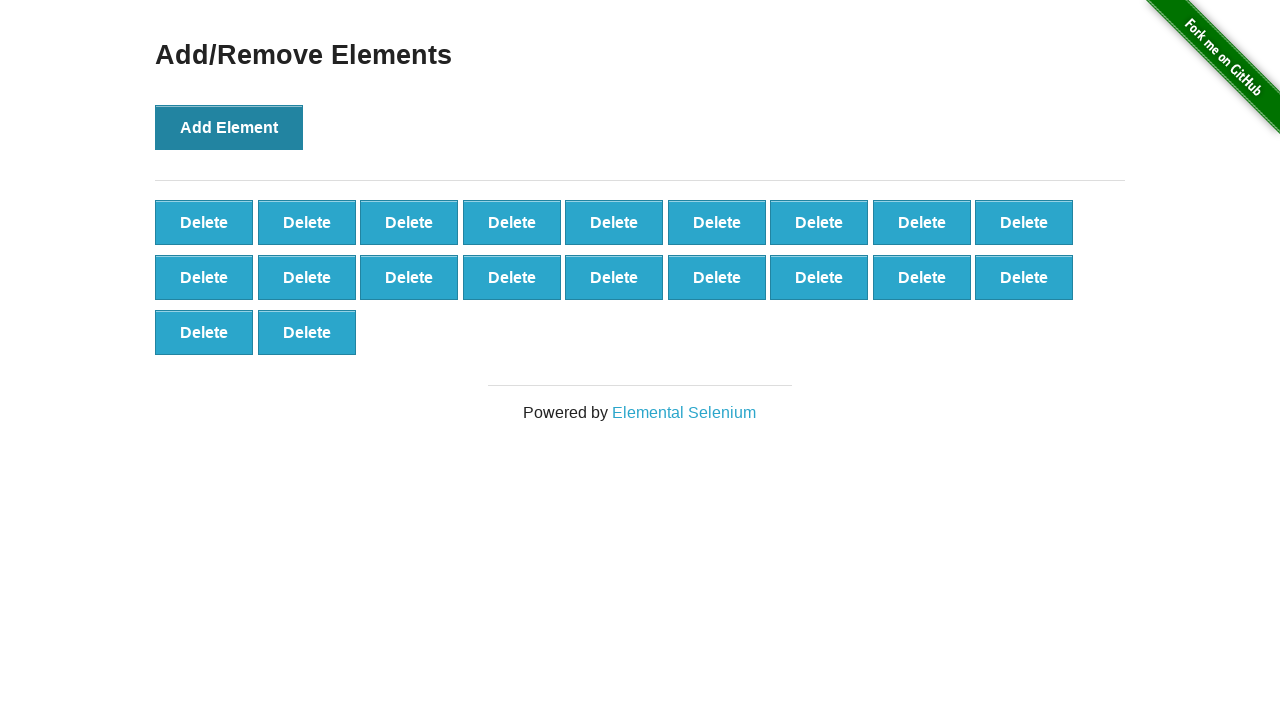

Clicked 'Add Element' button (iteration 21/100) at (229, 127) on button:has-text('Add Element')
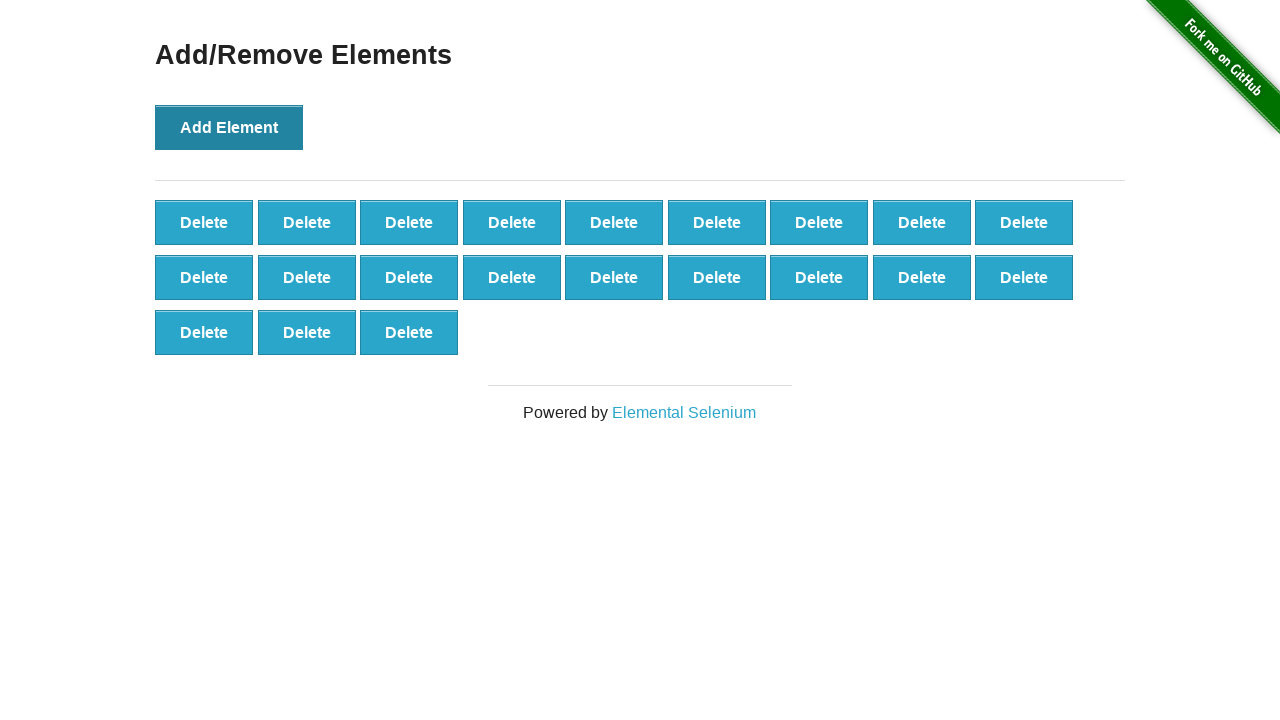

Clicked 'Add Element' button (iteration 22/100) at (229, 127) on button:has-text('Add Element')
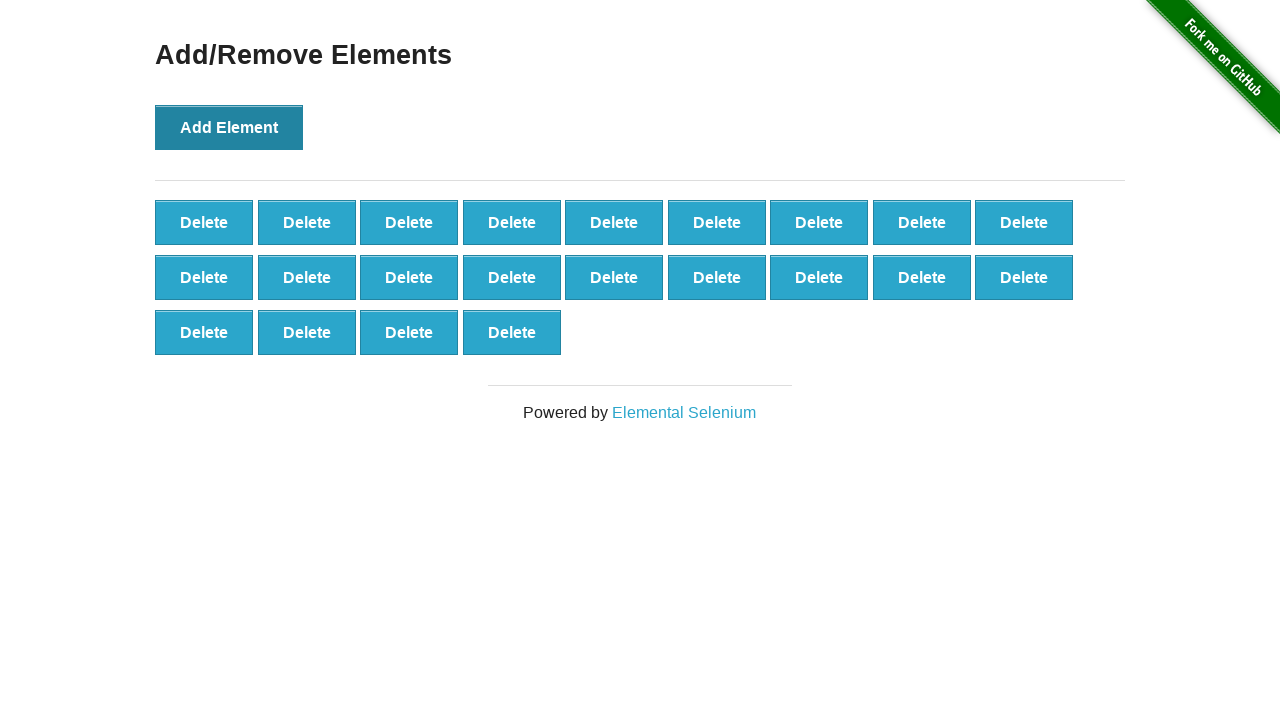

Clicked 'Add Element' button (iteration 23/100) at (229, 127) on button:has-text('Add Element')
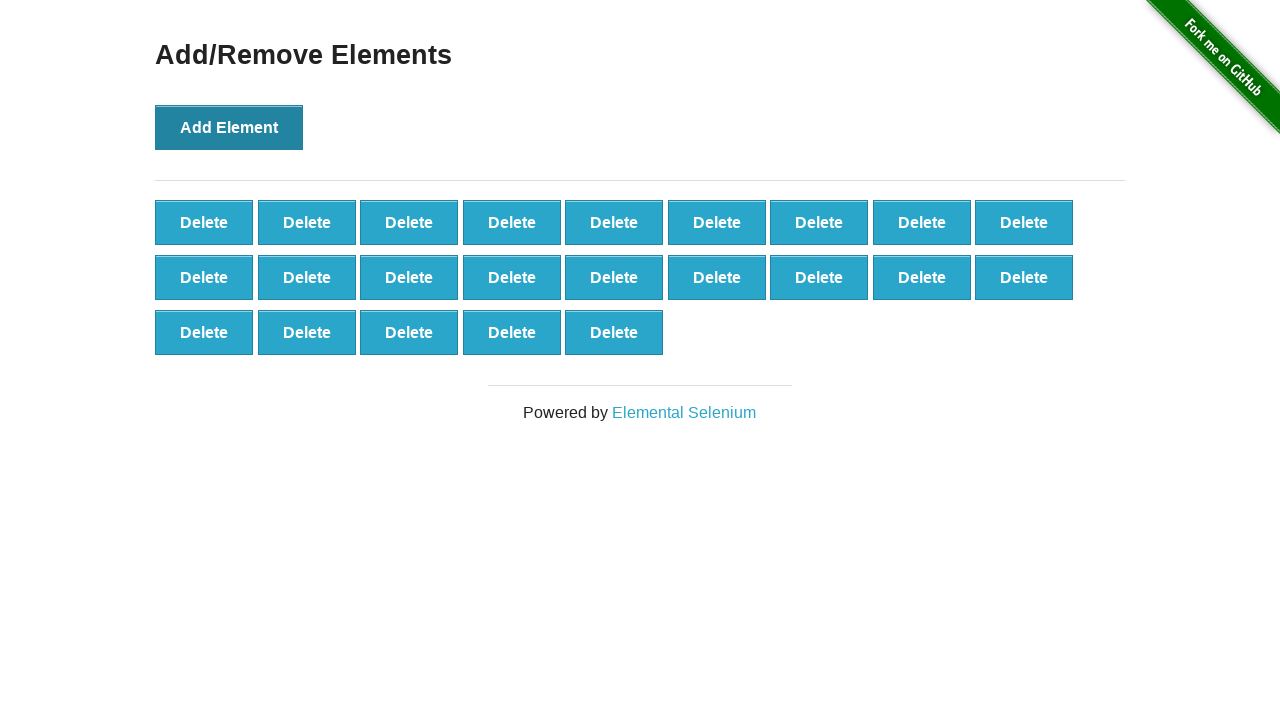

Clicked 'Add Element' button (iteration 24/100) at (229, 127) on button:has-text('Add Element')
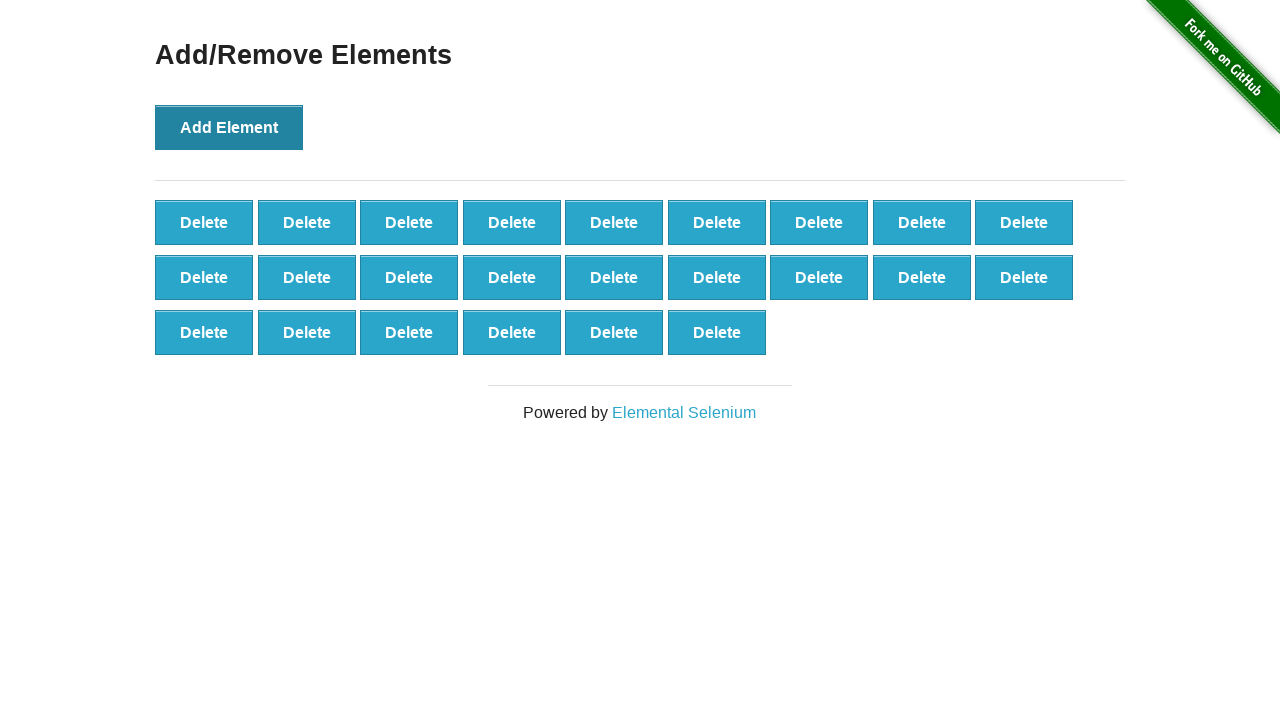

Clicked 'Add Element' button (iteration 25/100) at (229, 127) on button:has-text('Add Element')
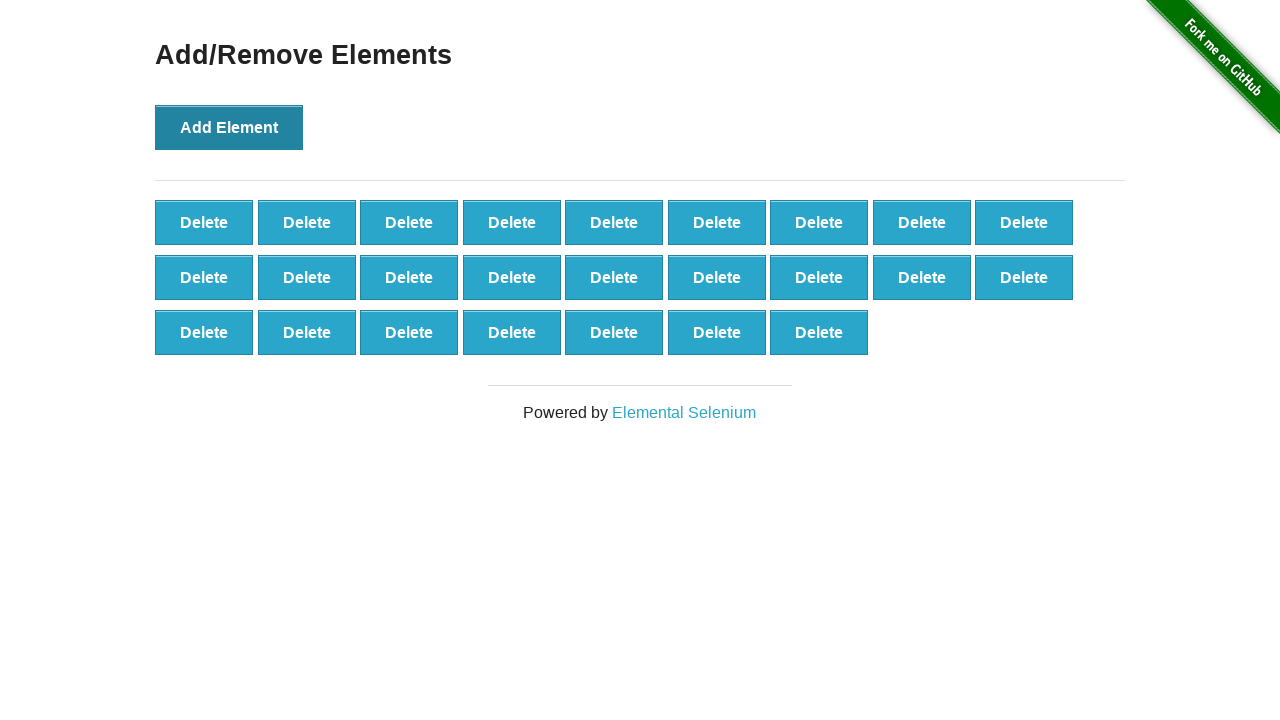

Clicked 'Add Element' button (iteration 26/100) at (229, 127) on button:has-text('Add Element')
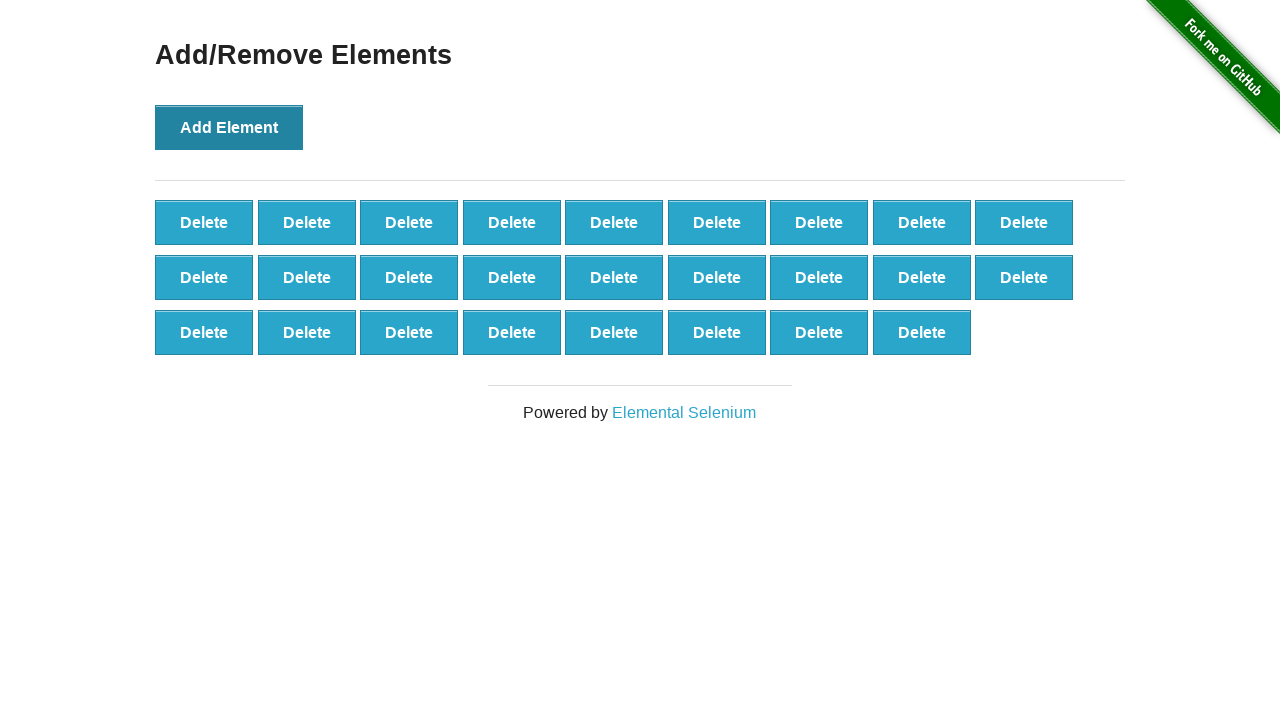

Clicked 'Add Element' button (iteration 27/100) at (229, 127) on button:has-text('Add Element')
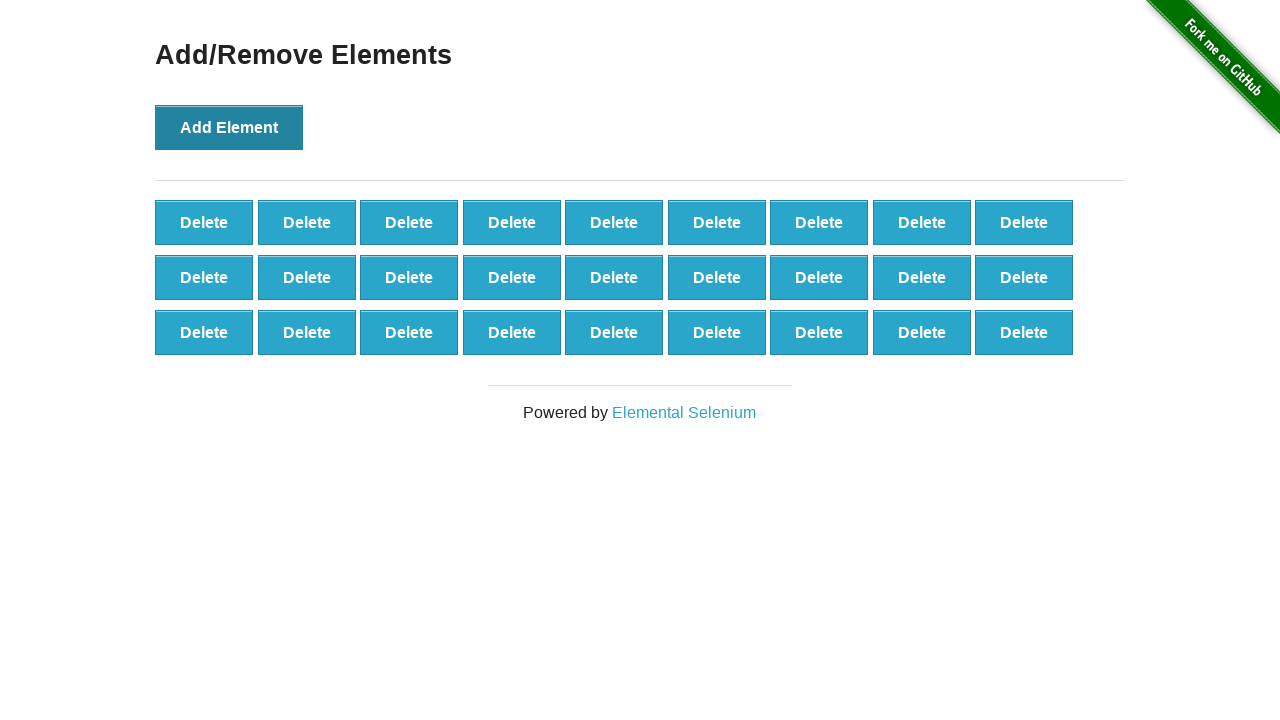

Clicked 'Add Element' button (iteration 28/100) at (229, 127) on button:has-text('Add Element')
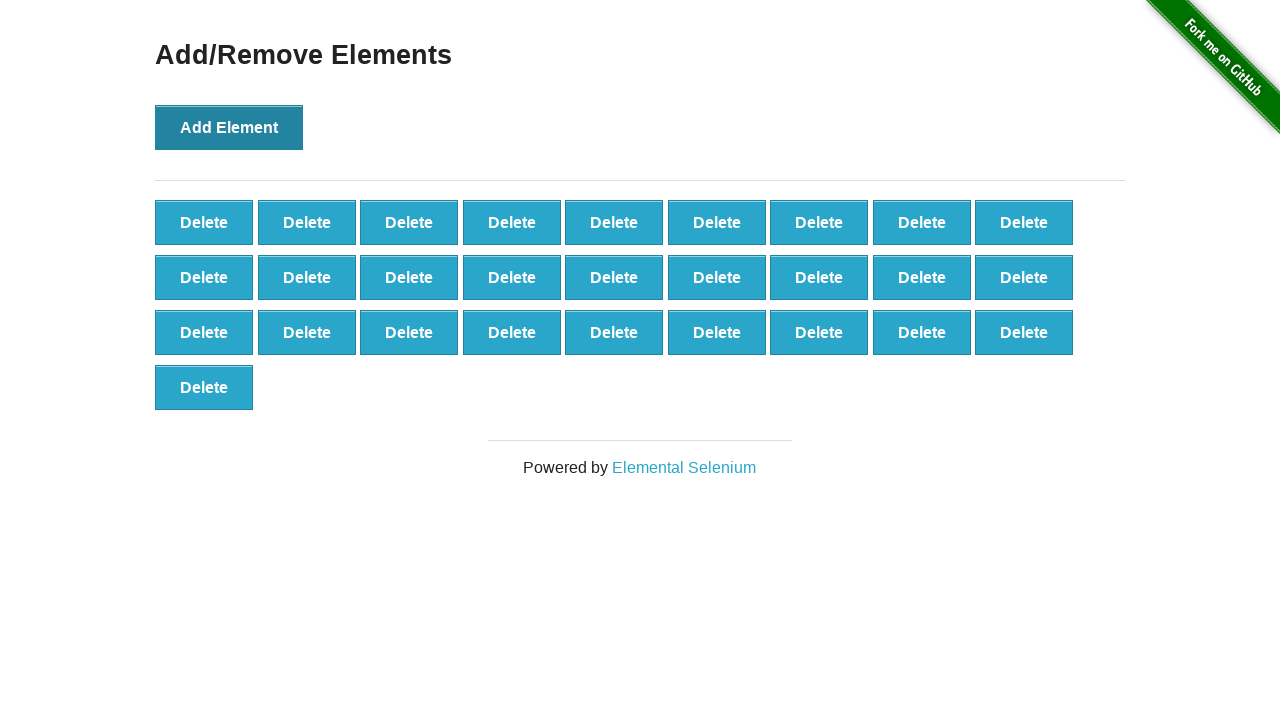

Clicked 'Add Element' button (iteration 29/100) at (229, 127) on button:has-text('Add Element')
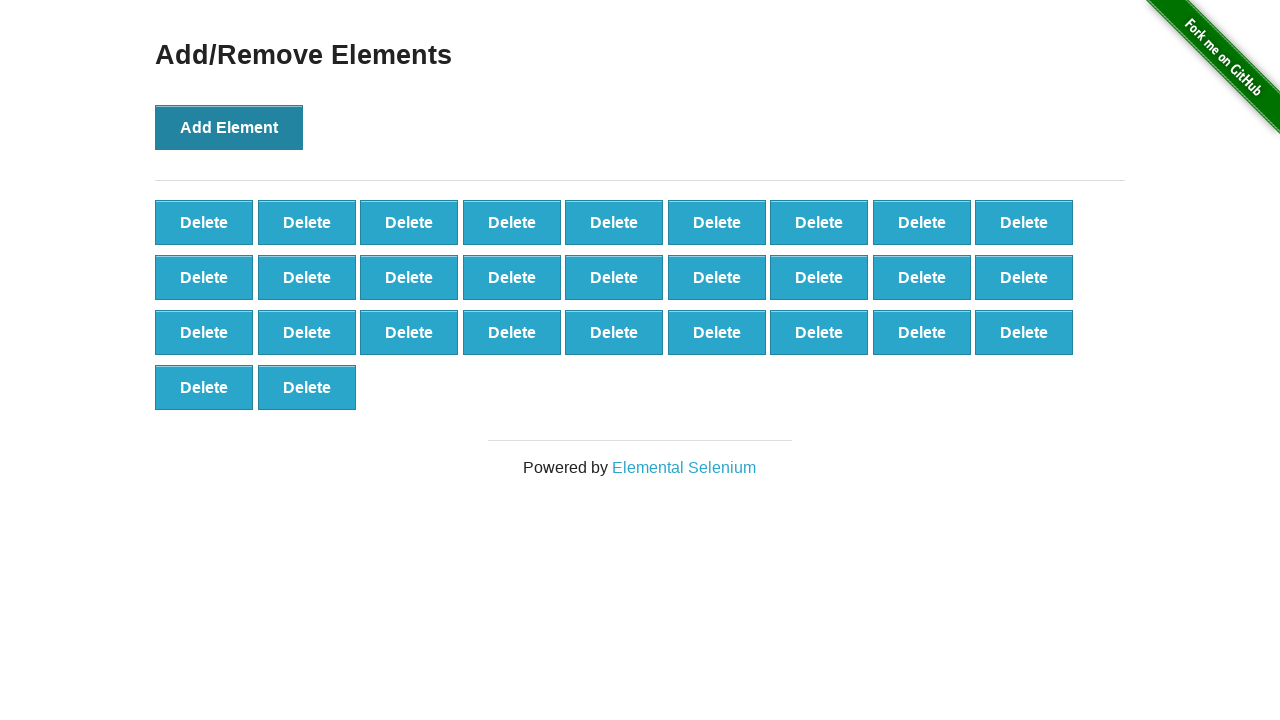

Clicked 'Add Element' button (iteration 30/100) at (229, 127) on button:has-text('Add Element')
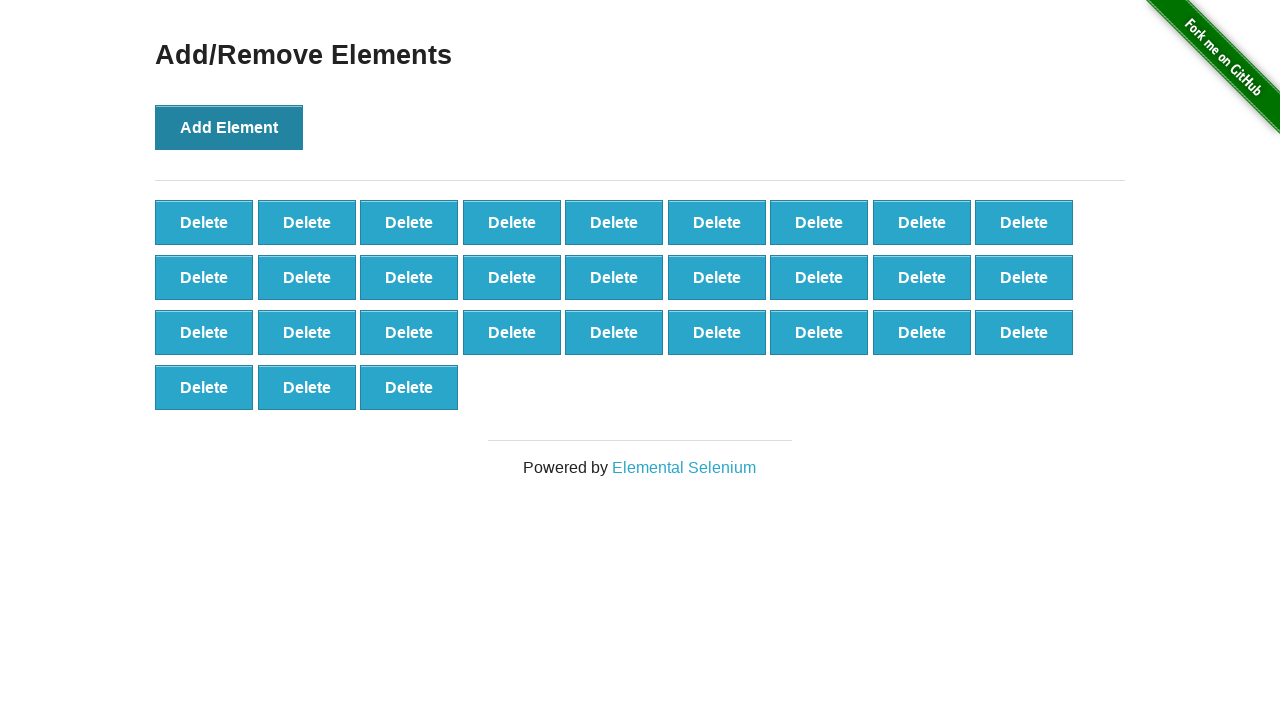

Clicked 'Add Element' button (iteration 31/100) at (229, 127) on button:has-text('Add Element')
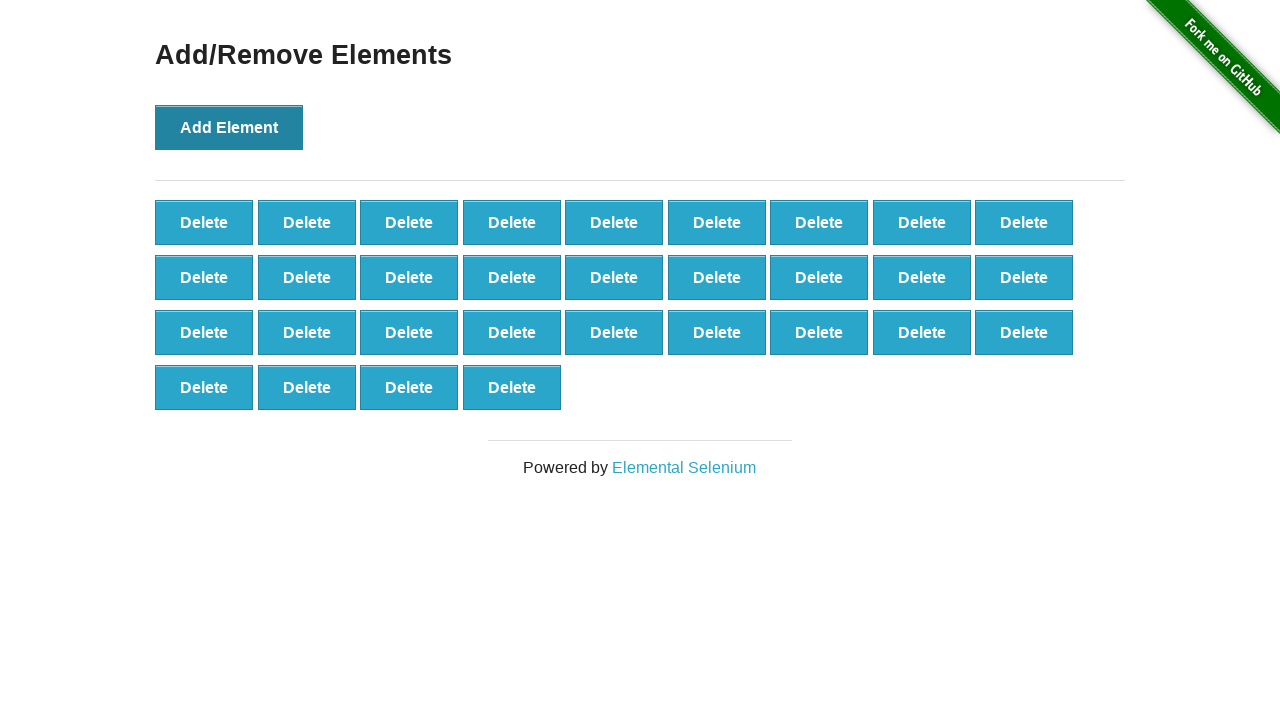

Clicked 'Add Element' button (iteration 32/100) at (229, 127) on button:has-text('Add Element')
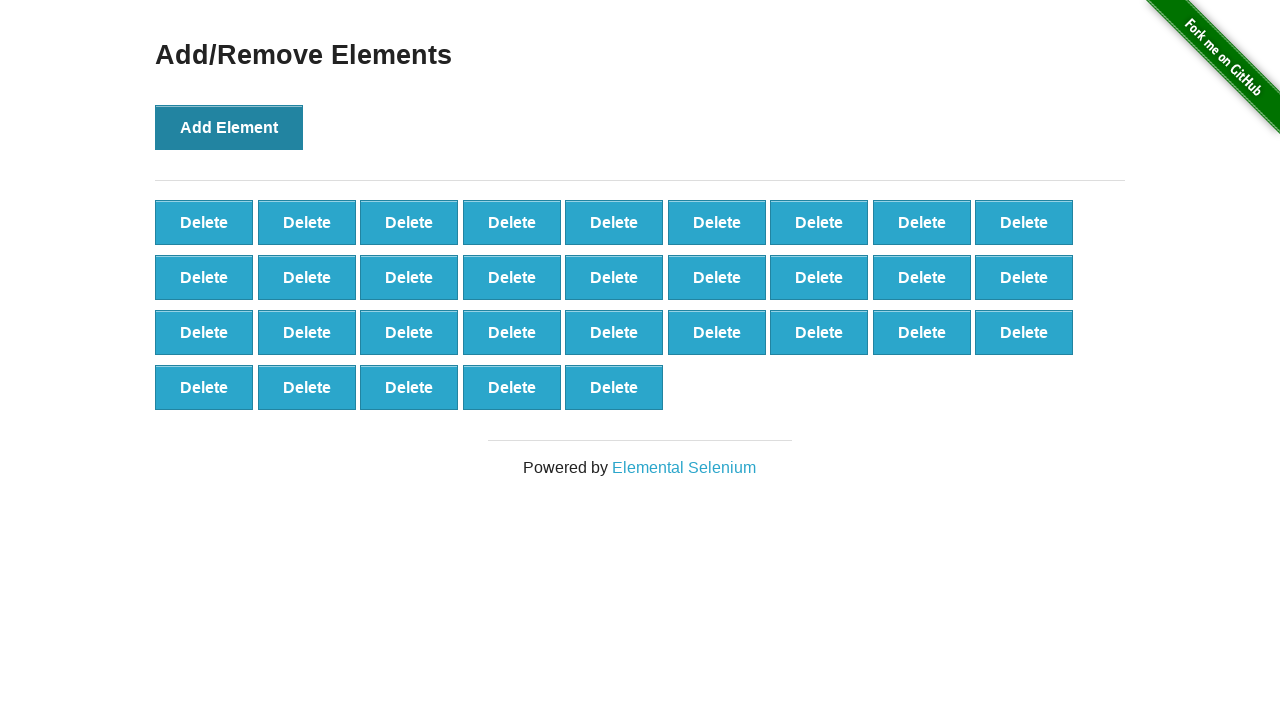

Clicked 'Add Element' button (iteration 33/100) at (229, 127) on button:has-text('Add Element')
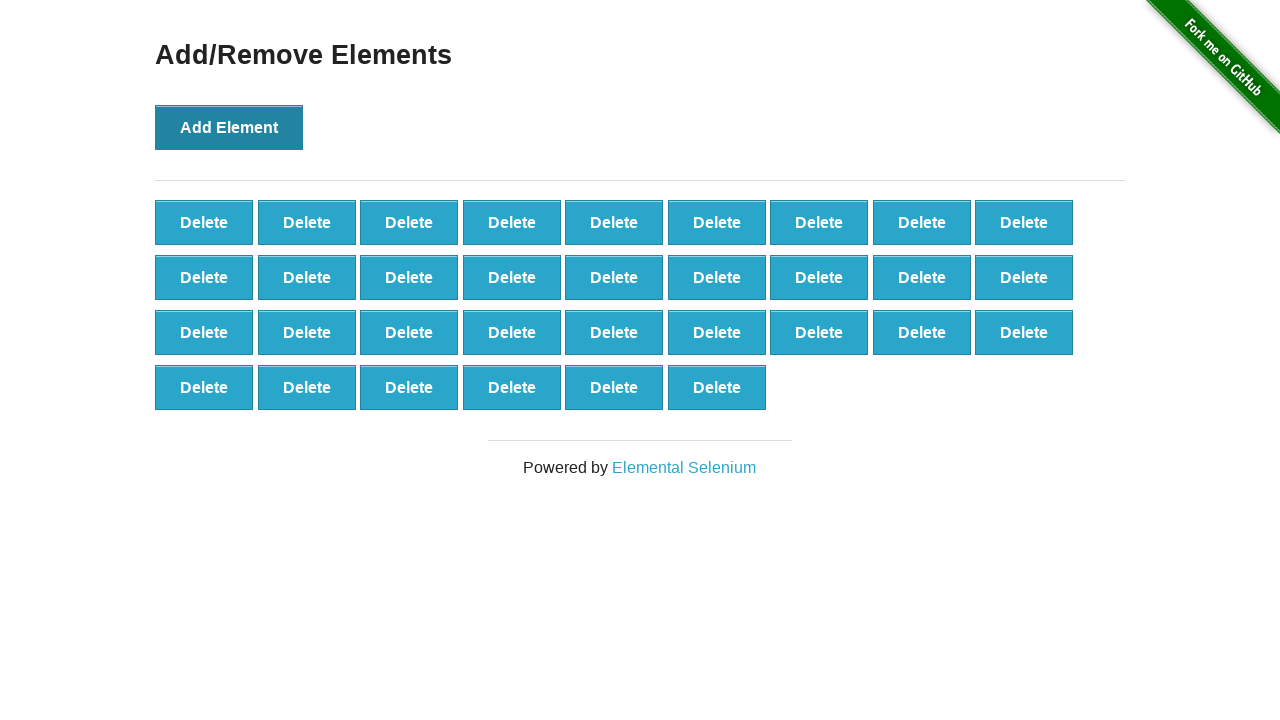

Clicked 'Add Element' button (iteration 34/100) at (229, 127) on button:has-text('Add Element')
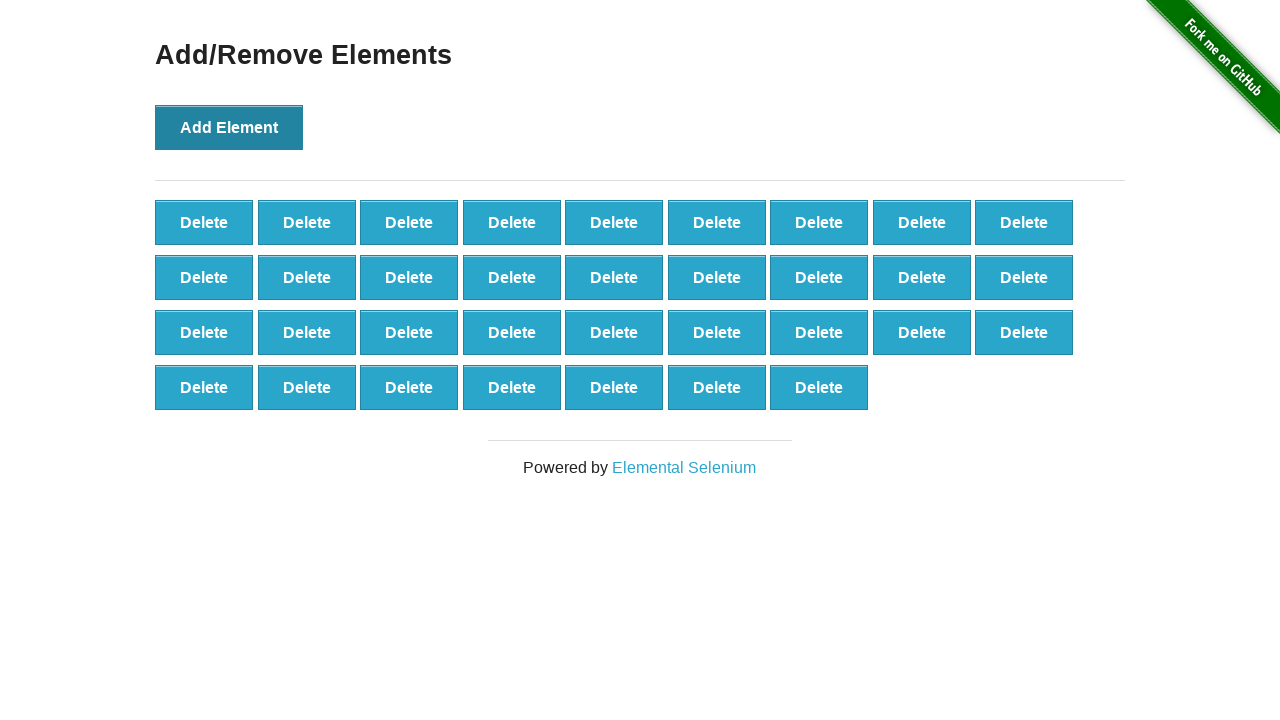

Clicked 'Add Element' button (iteration 35/100) at (229, 127) on button:has-text('Add Element')
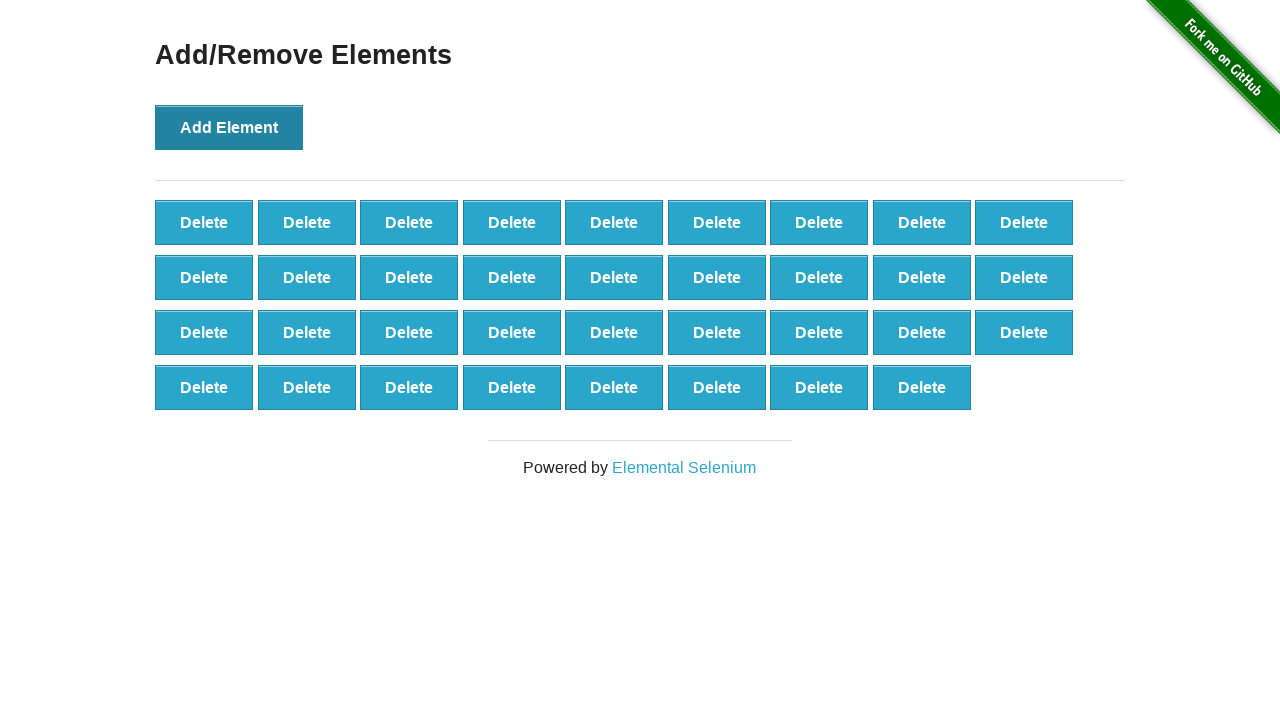

Clicked 'Add Element' button (iteration 36/100) at (229, 127) on button:has-text('Add Element')
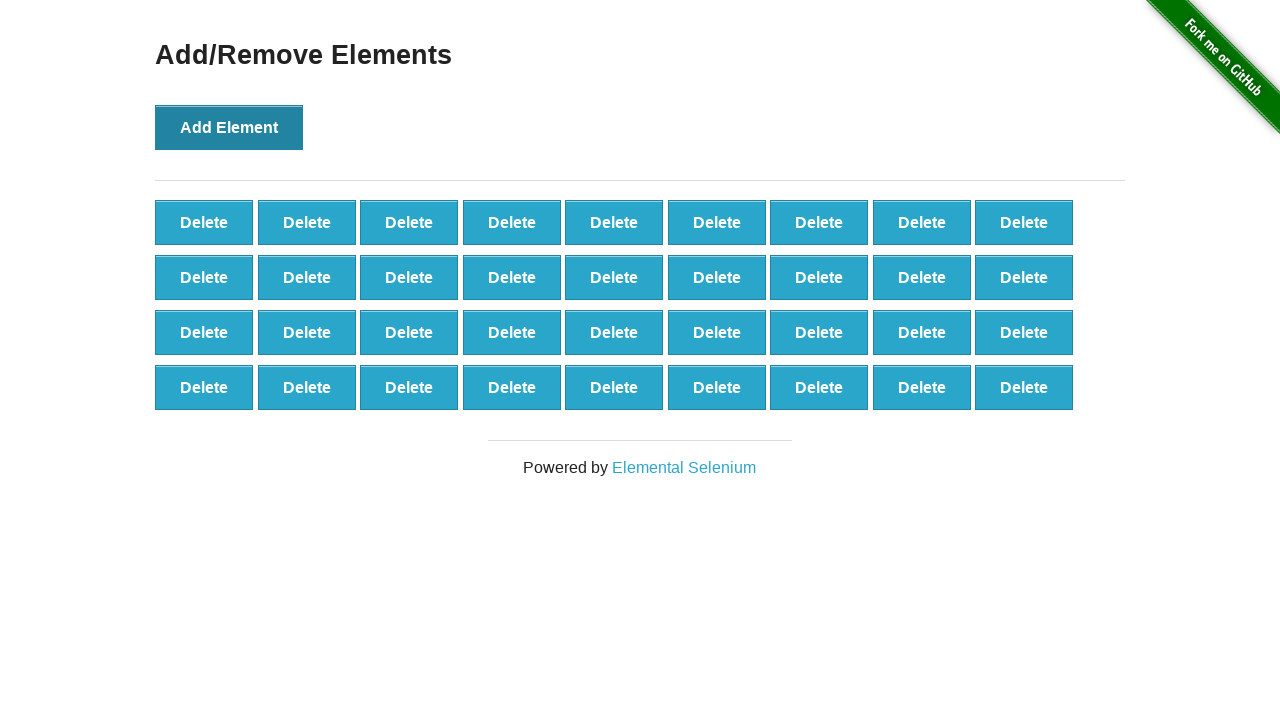

Clicked 'Add Element' button (iteration 37/100) at (229, 127) on button:has-text('Add Element')
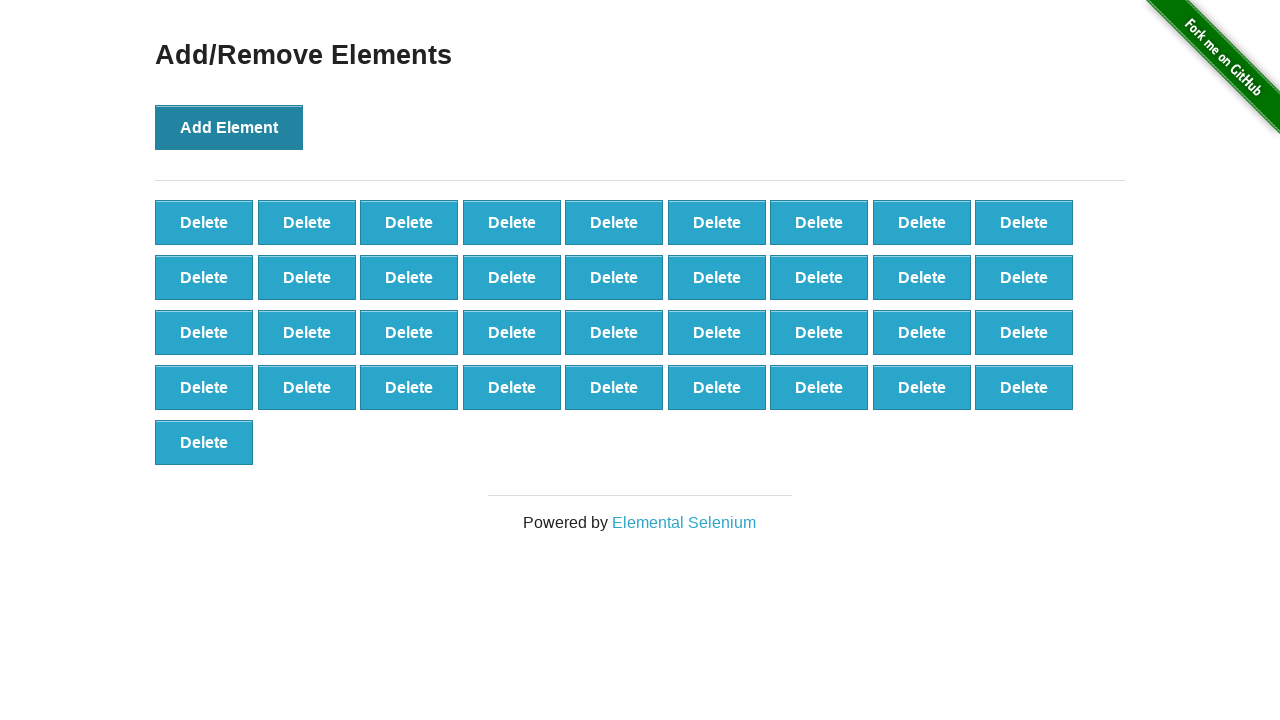

Clicked 'Add Element' button (iteration 38/100) at (229, 127) on button:has-text('Add Element')
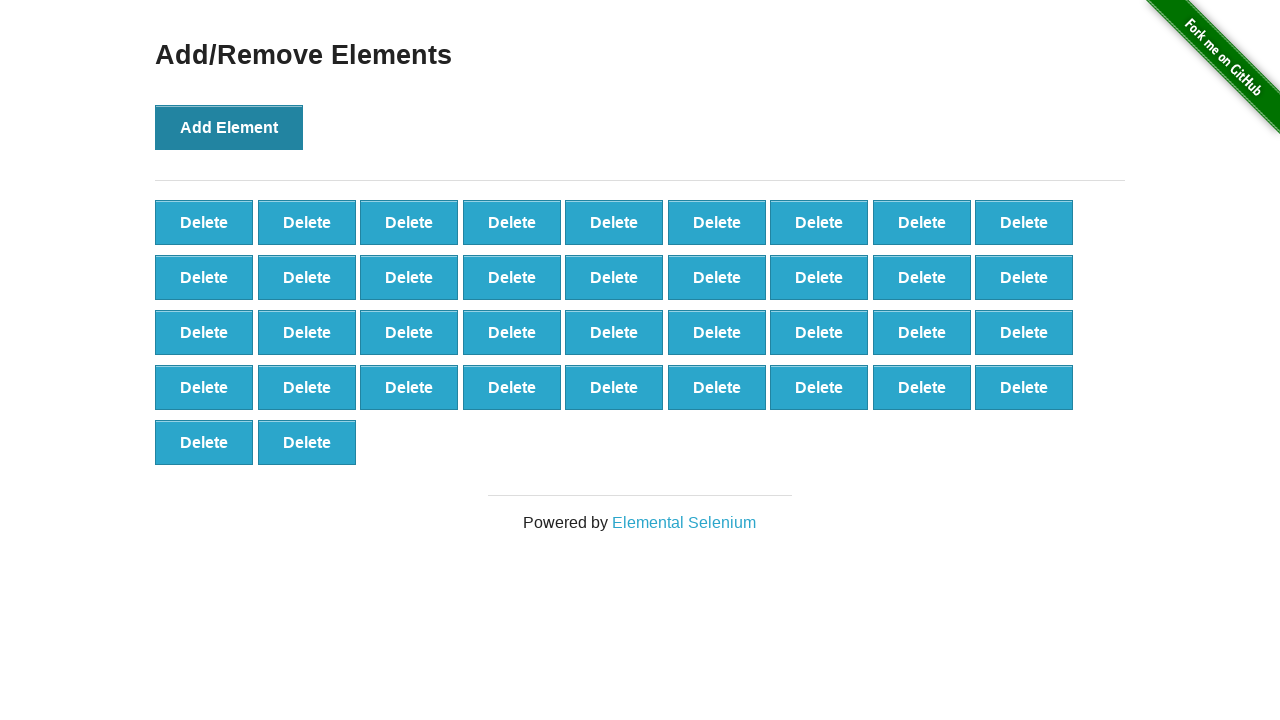

Clicked 'Add Element' button (iteration 39/100) at (229, 127) on button:has-text('Add Element')
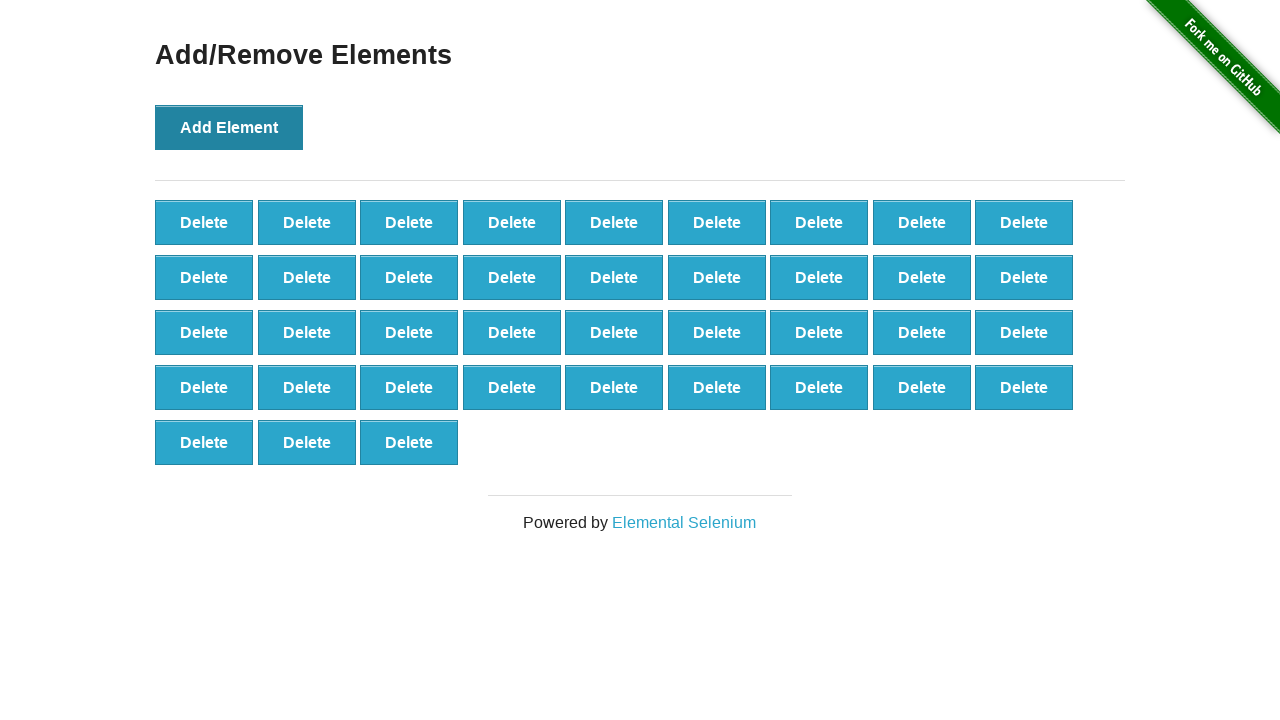

Clicked 'Add Element' button (iteration 40/100) at (229, 127) on button:has-text('Add Element')
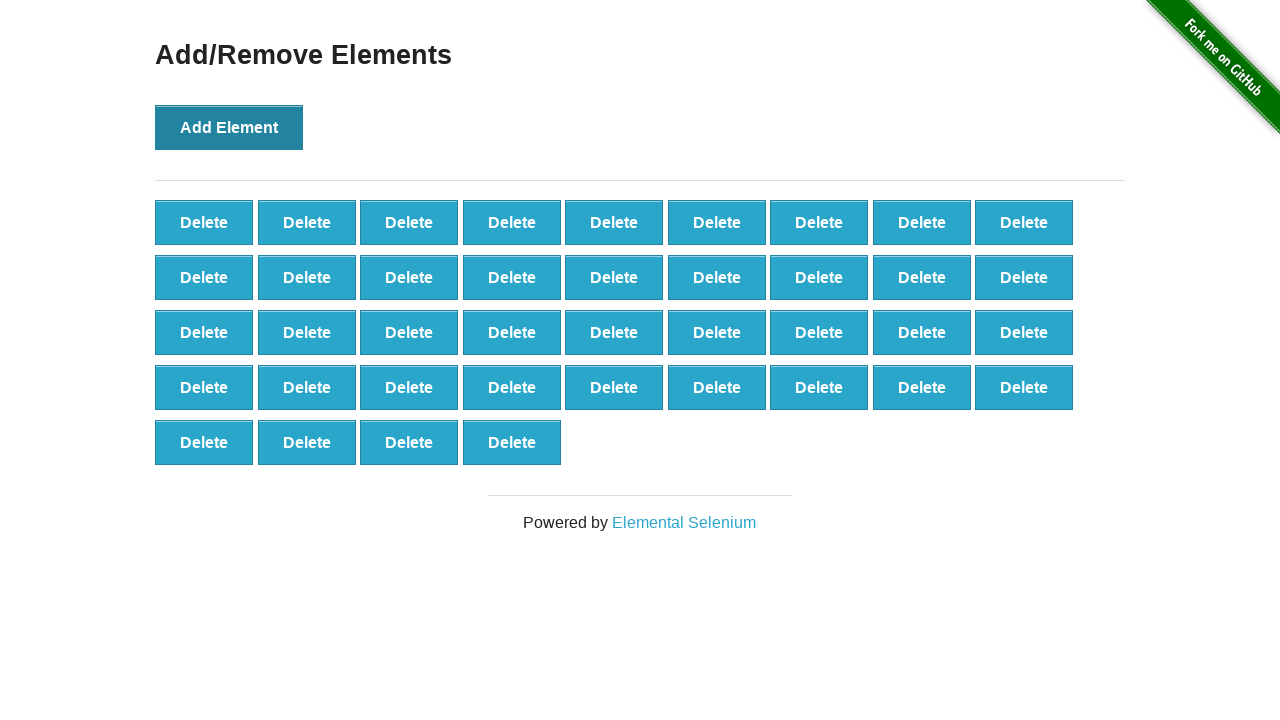

Clicked 'Add Element' button (iteration 41/100) at (229, 127) on button:has-text('Add Element')
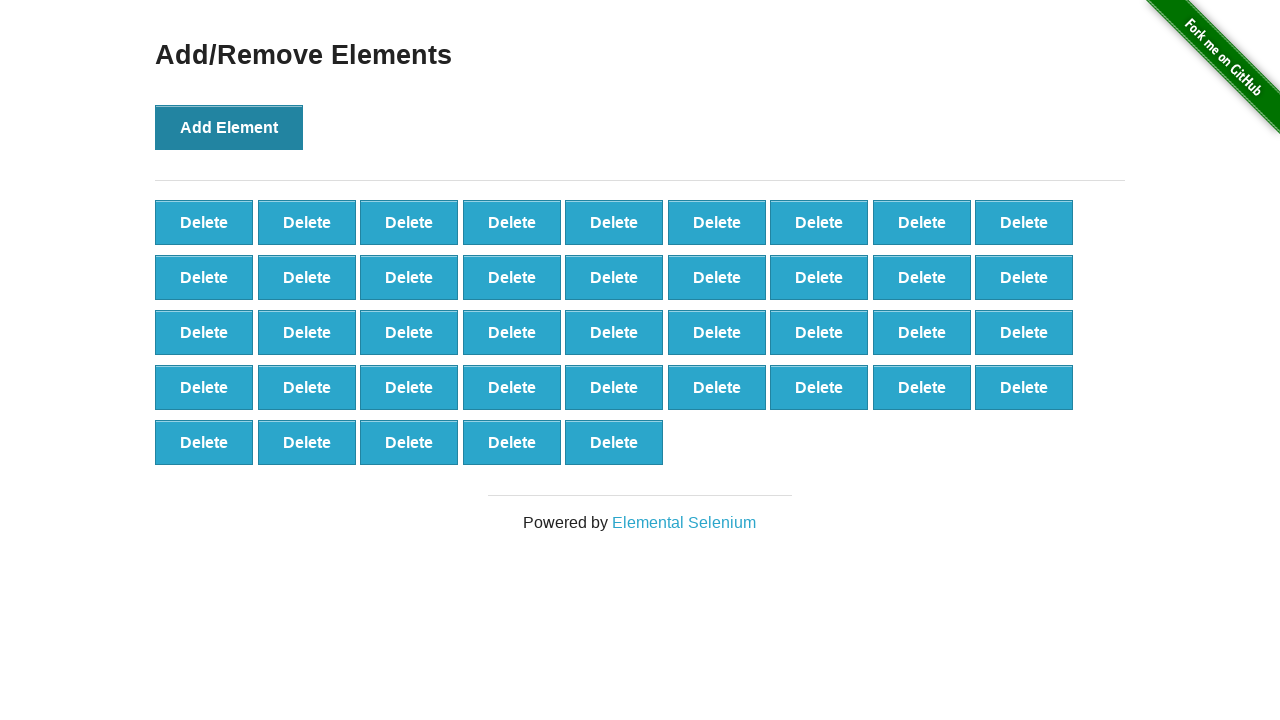

Clicked 'Add Element' button (iteration 42/100) at (229, 127) on button:has-text('Add Element')
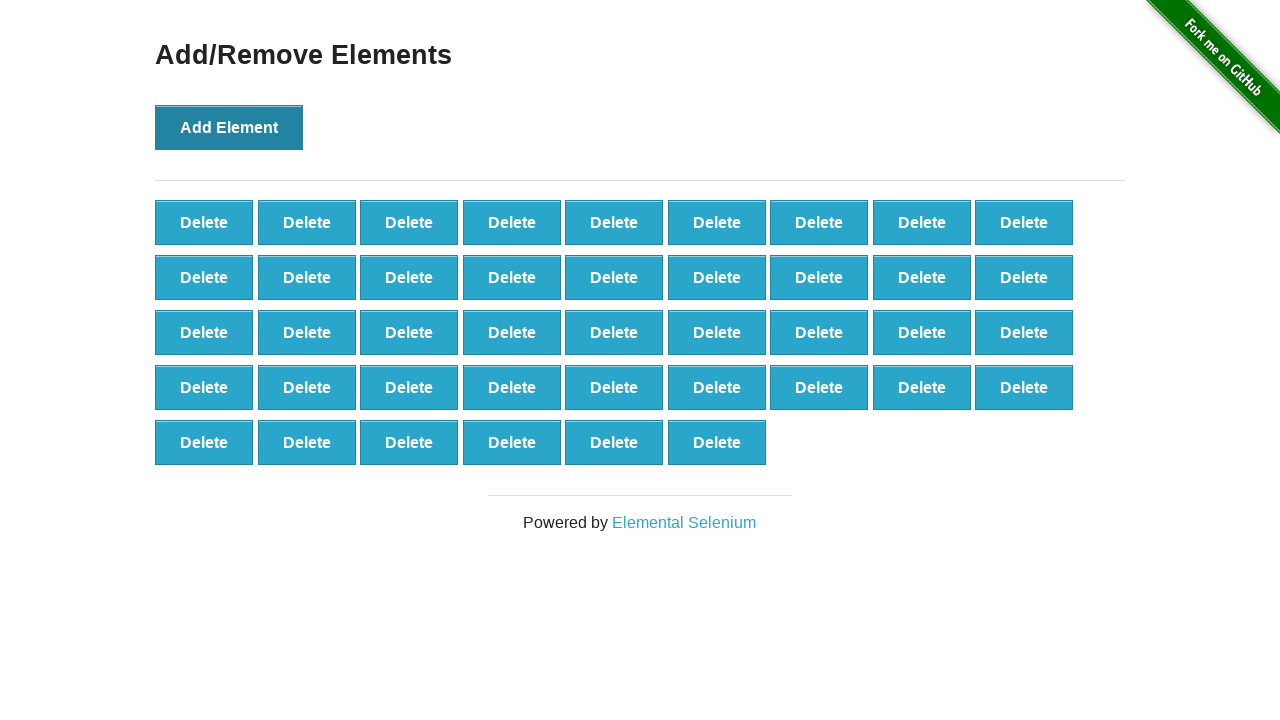

Clicked 'Add Element' button (iteration 43/100) at (229, 127) on button:has-text('Add Element')
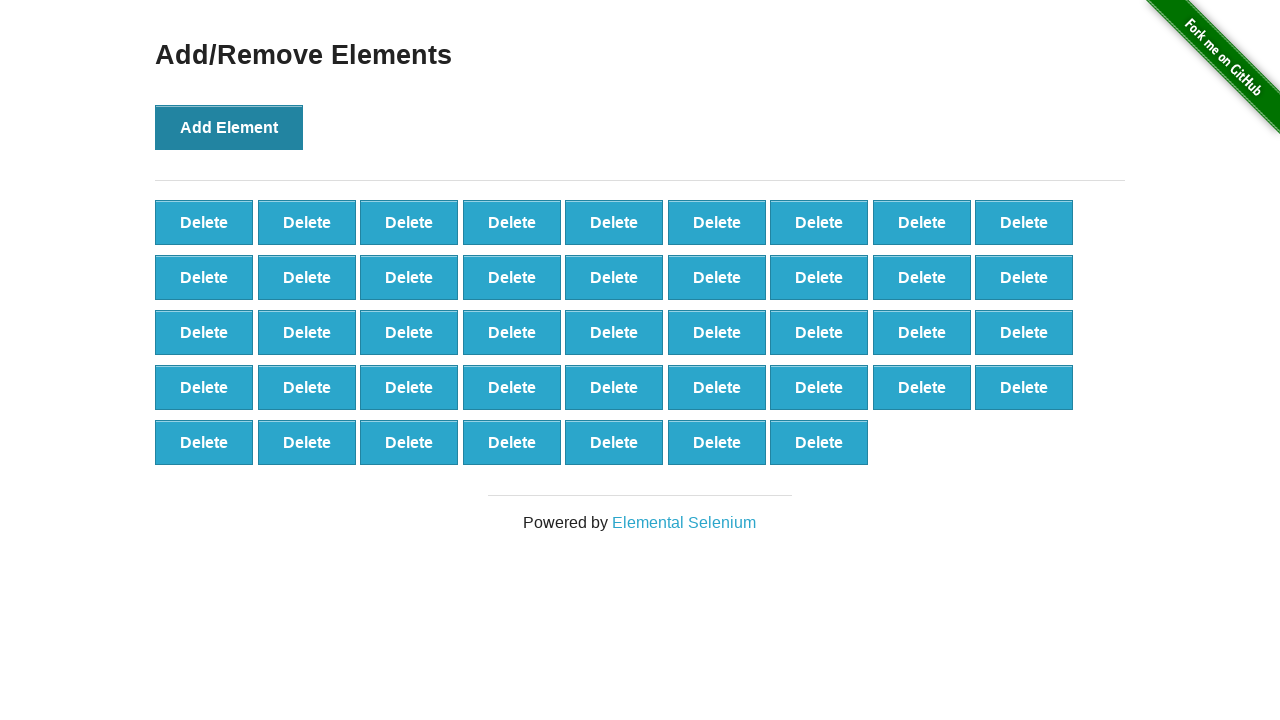

Clicked 'Add Element' button (iteration 44/100) at (229, 127) on button:has-text('Add Element')
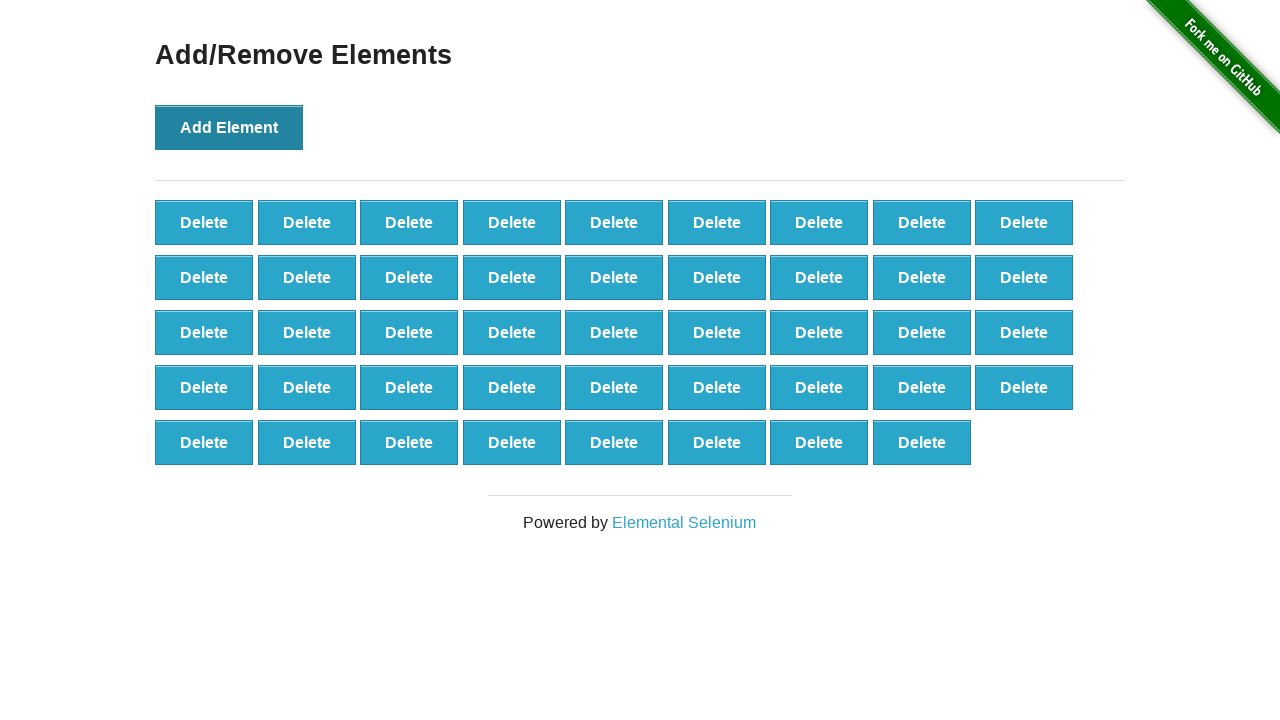

Clicked 'Add Element' button (iteration 45/100) at (229, 127) on button:has-text('Add Element')
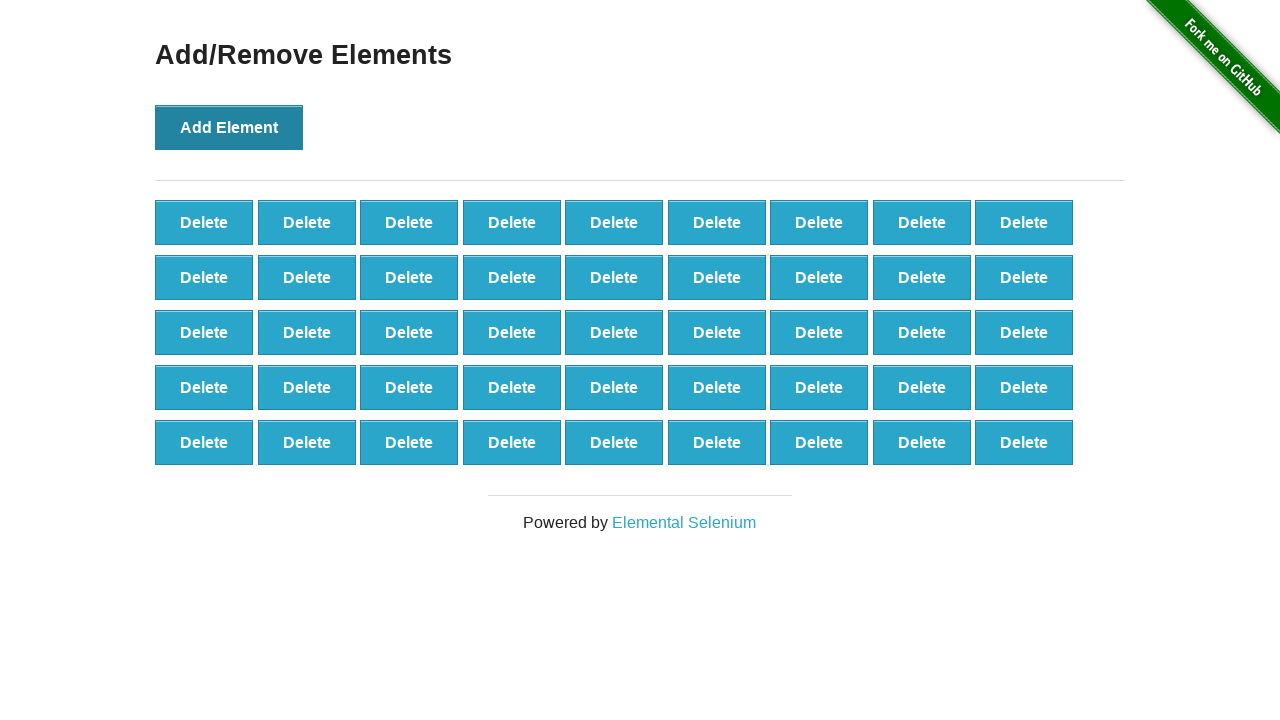

Clicked 'Add Element' button (iteration 46/100) at (229, 127) on button:has-text('Add Element')
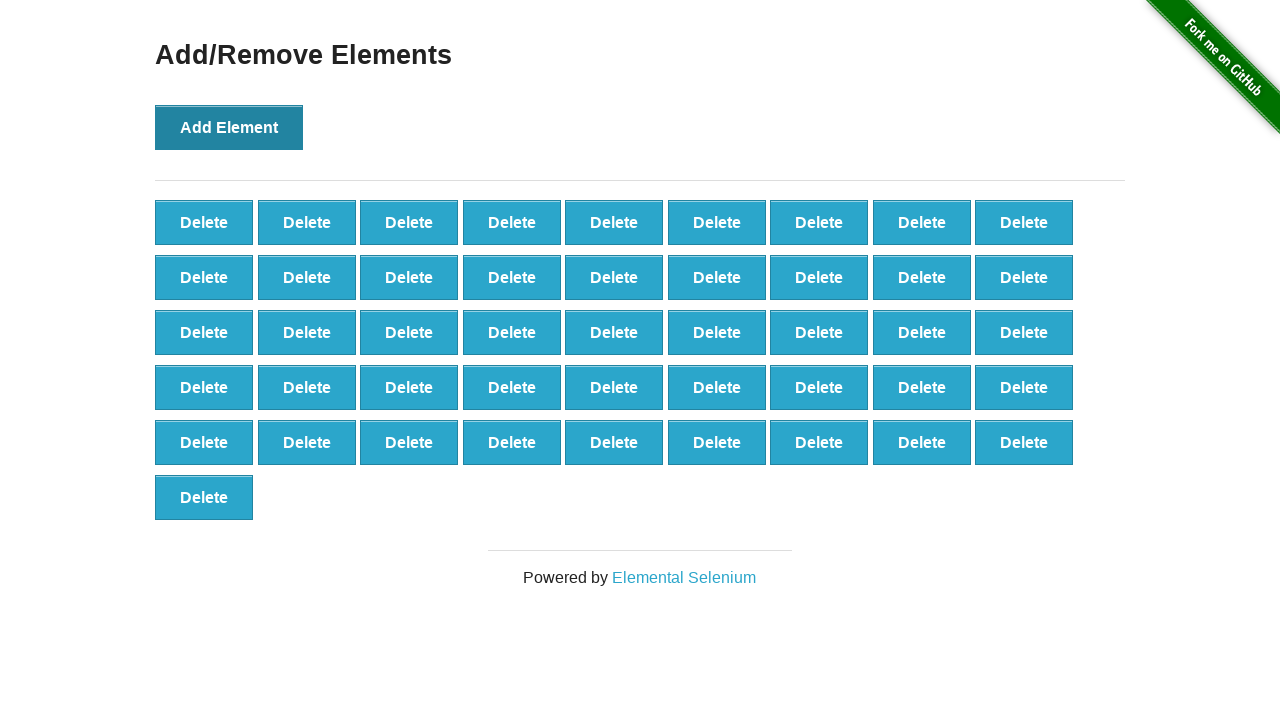

Clicked 'Add Element' button (iteration 47/100) at (229, 127) on button:has-text('Add Element')
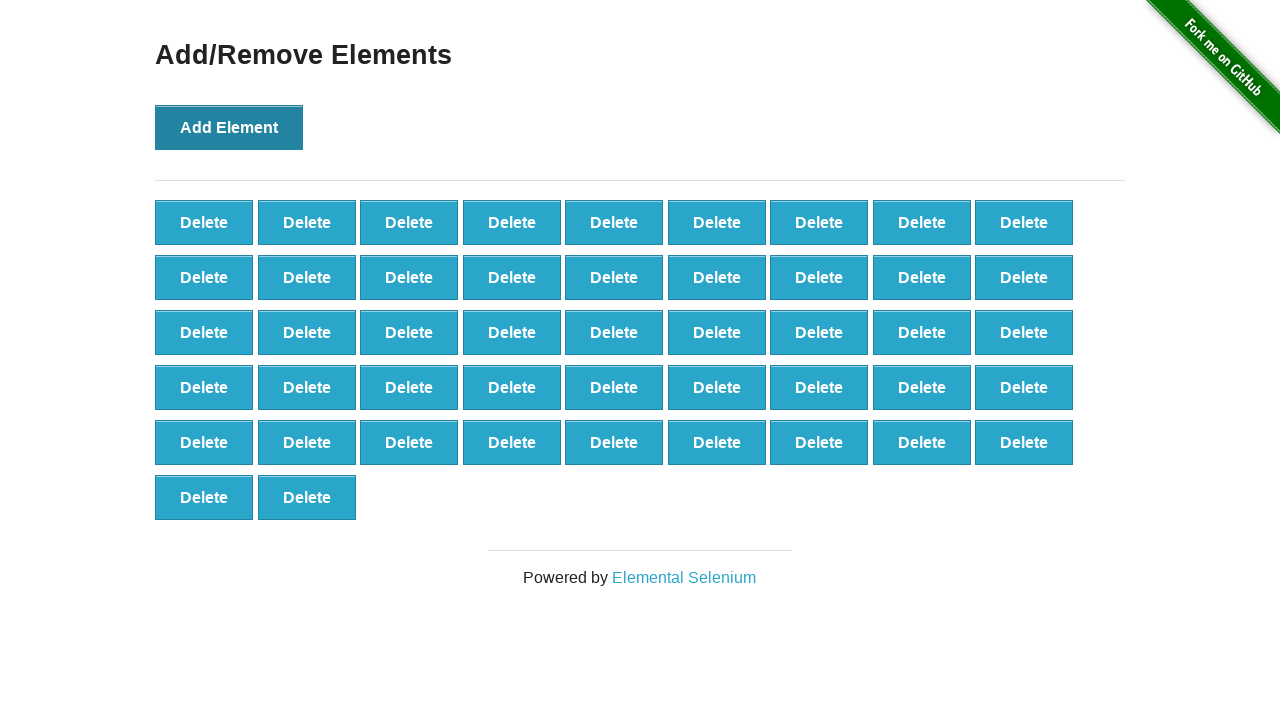

Clicked 'Add Element' button (iteration 48/100) at (229, 127) on button:has-text('Add Element')
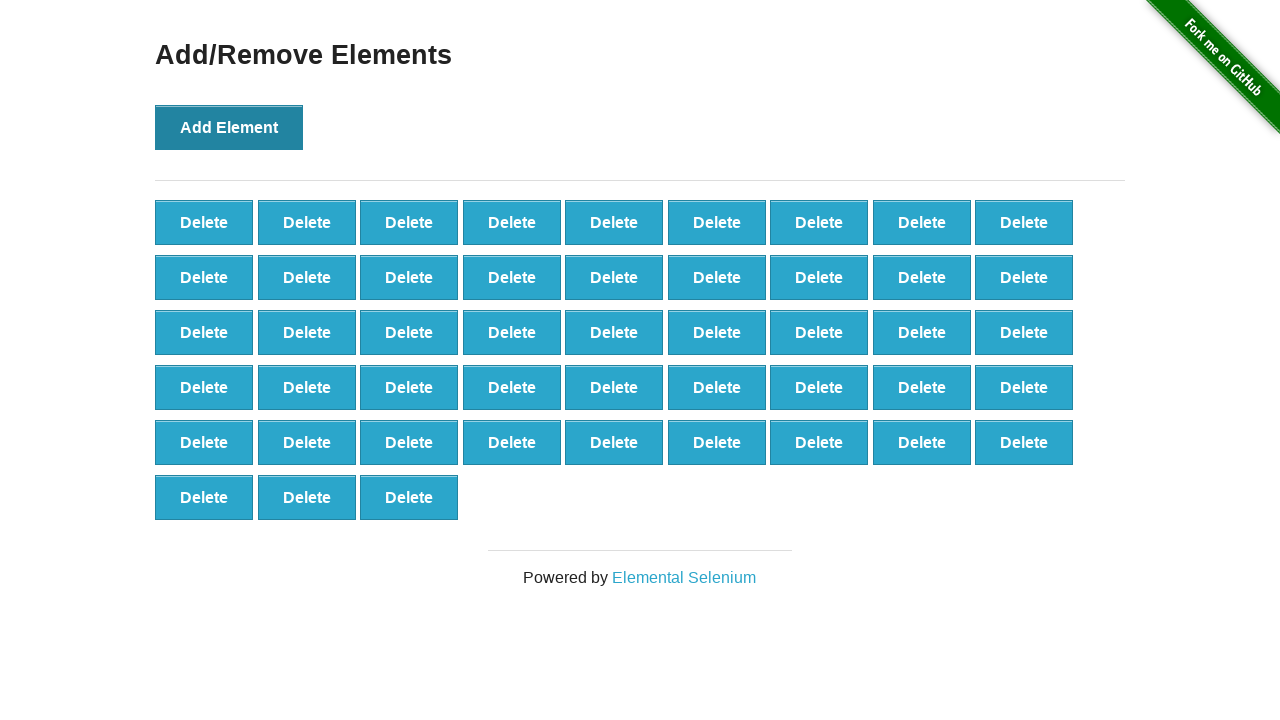

Clicked 'Add Element' button (iteration 49/100) at (229, 127) on button:has-text('Add Element')
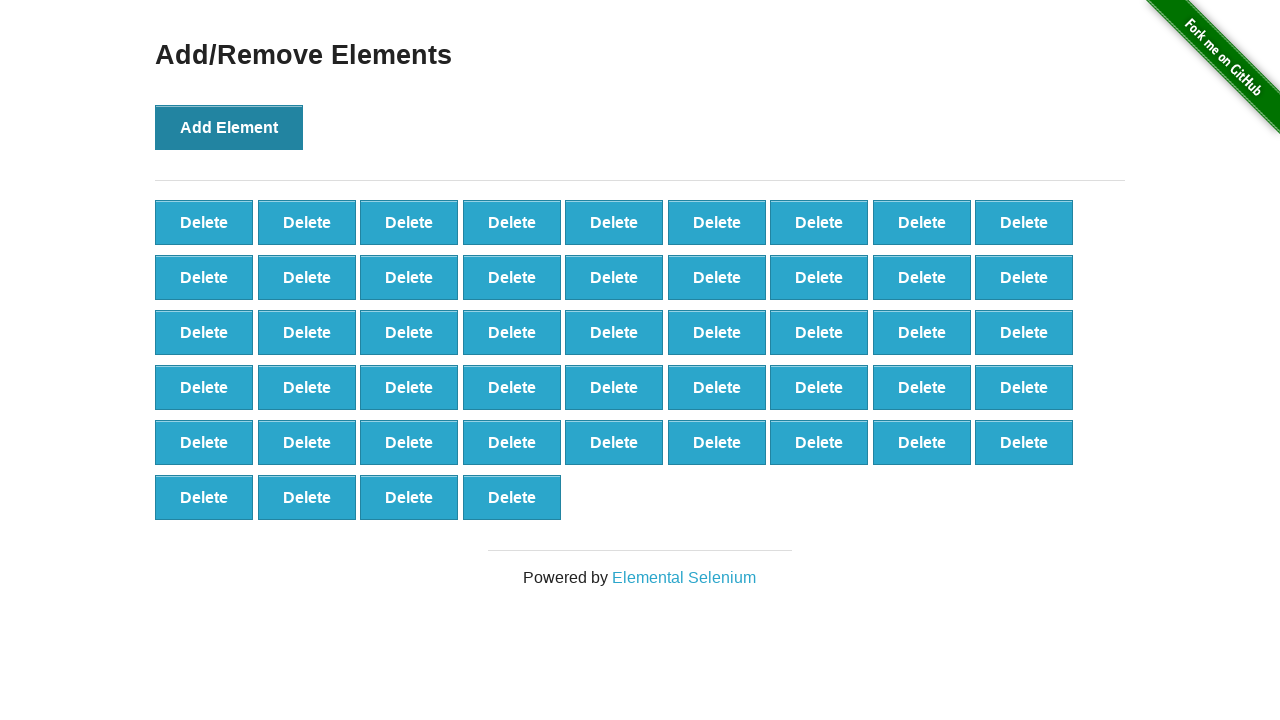

Clicked 'Add Element' button (iteration 50/100) at (229, 127) on button:has-text('Add Element')
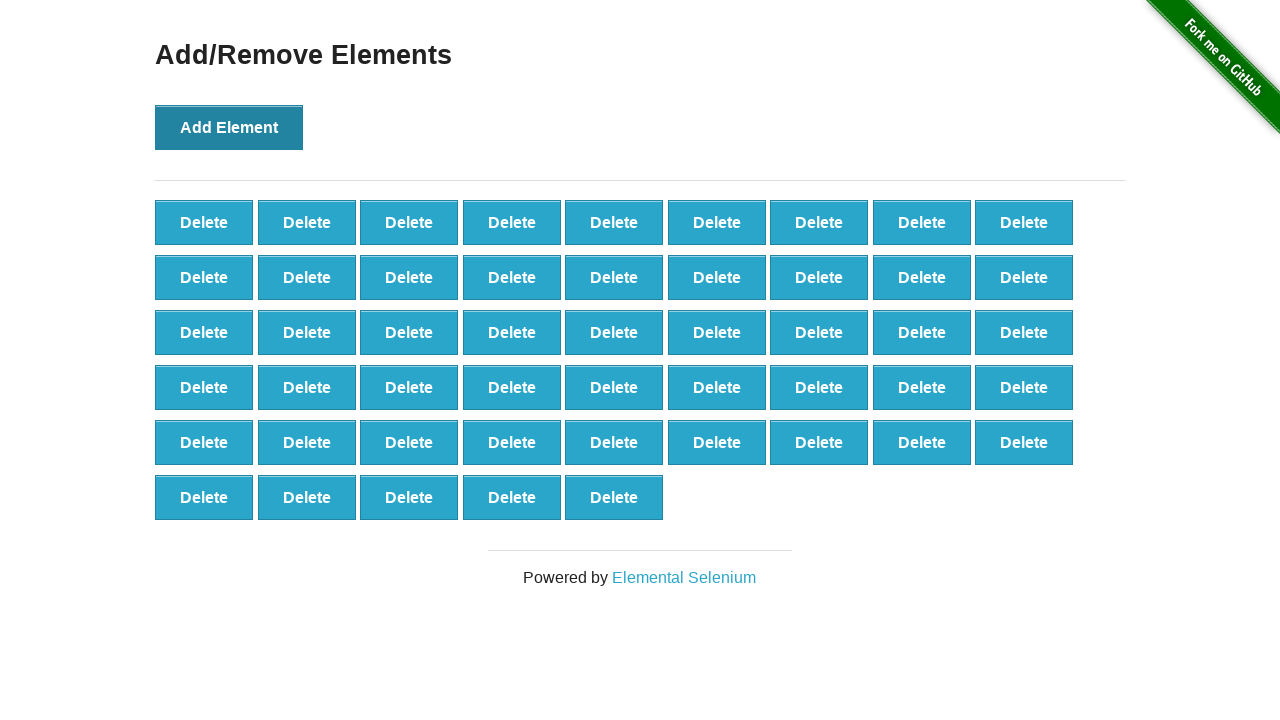

Clicked 'Add Element' button (iteration 51/100) at (229, 127) on button:has-text('Add Element')
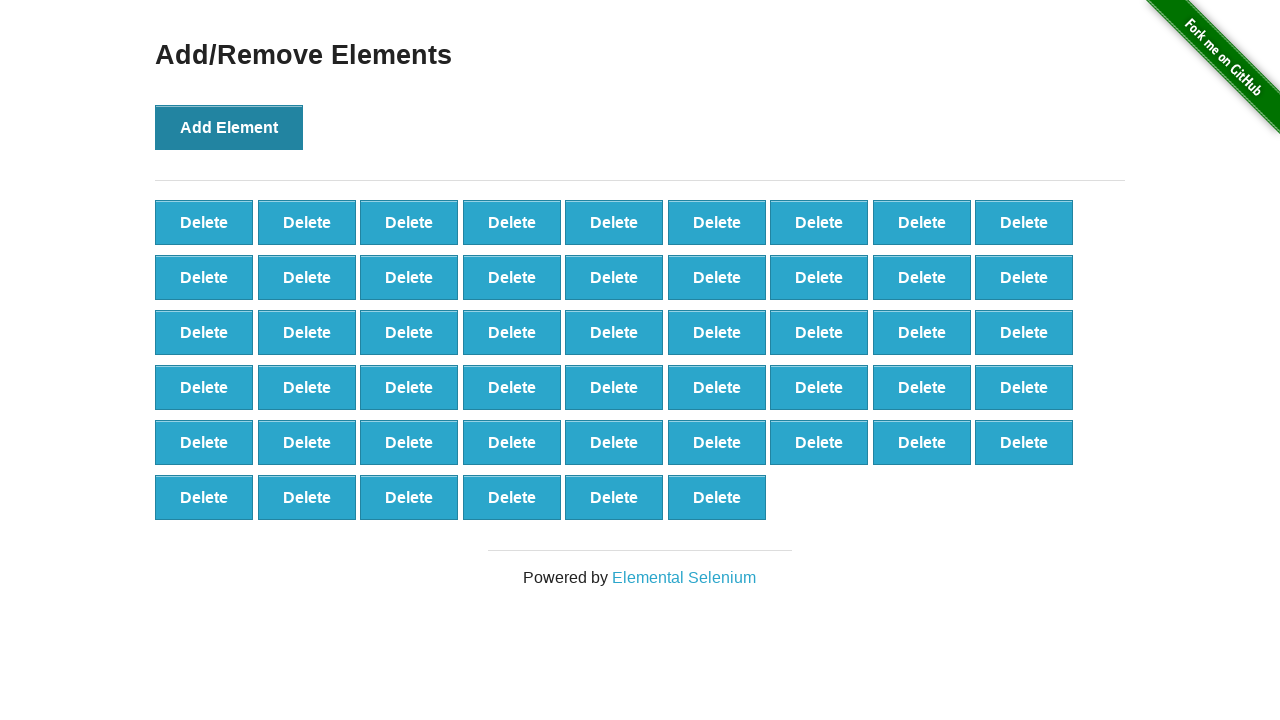

Clicked 'Add Element' button (iteration 52/100) at (229, 127) on button:has-text('Add Element')
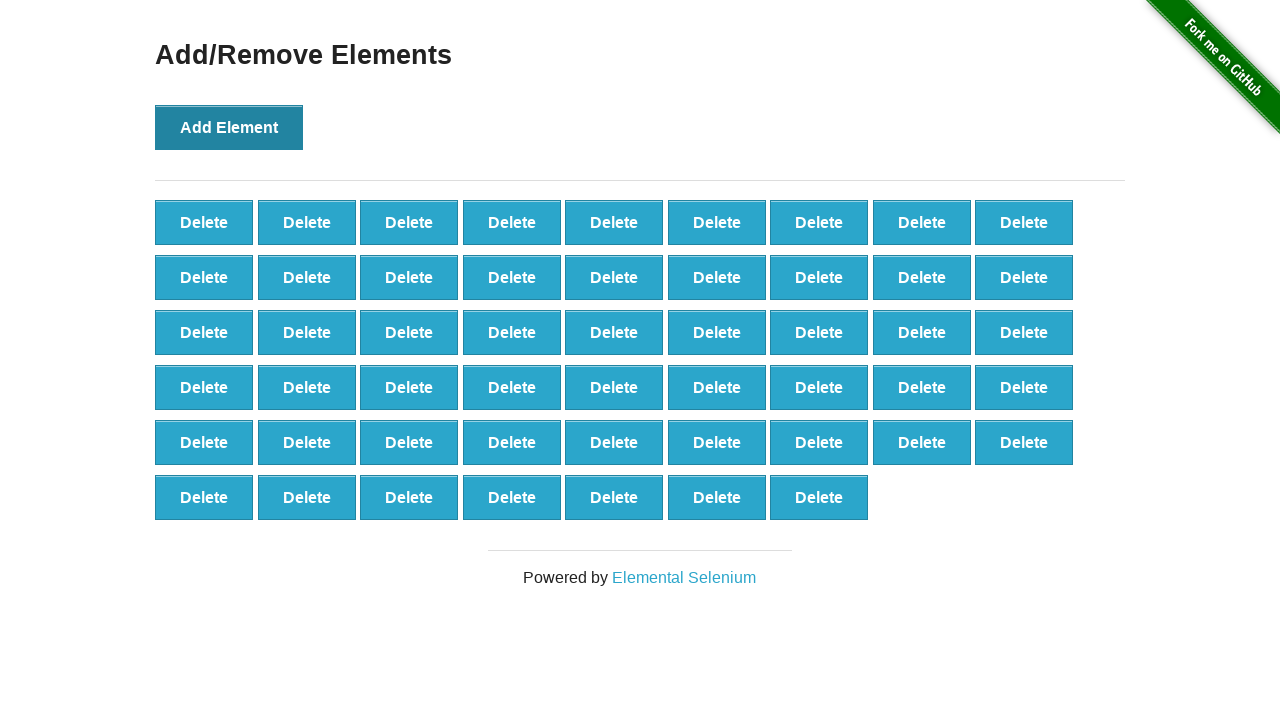

Clicked 'Add Element' button (iteration 53/100) at (229, 127) on button:has-text('Add Element')
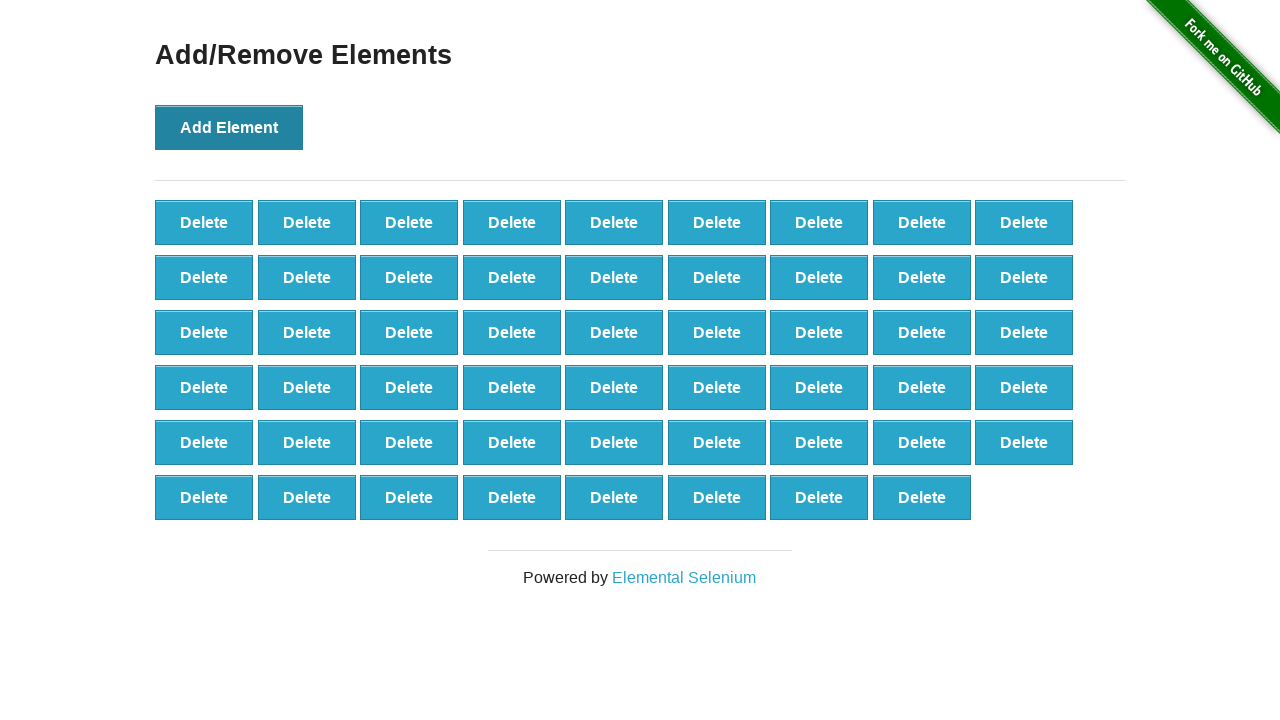

Clicked 'Add Element' button (iteration 54/100) at (229, 127) on button:has-text('Add Element')
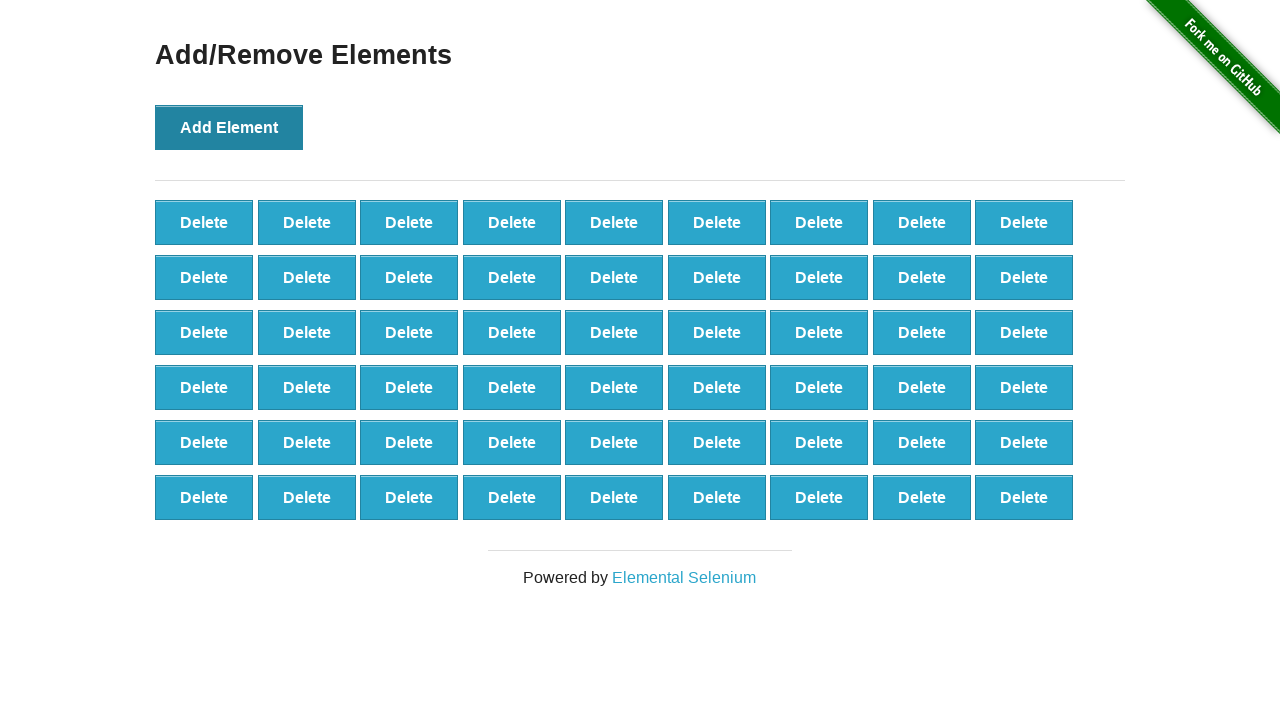

Clicked 'Add Element' button (iteration 55/100) at (229, 127) on button:has-text('Add Element')
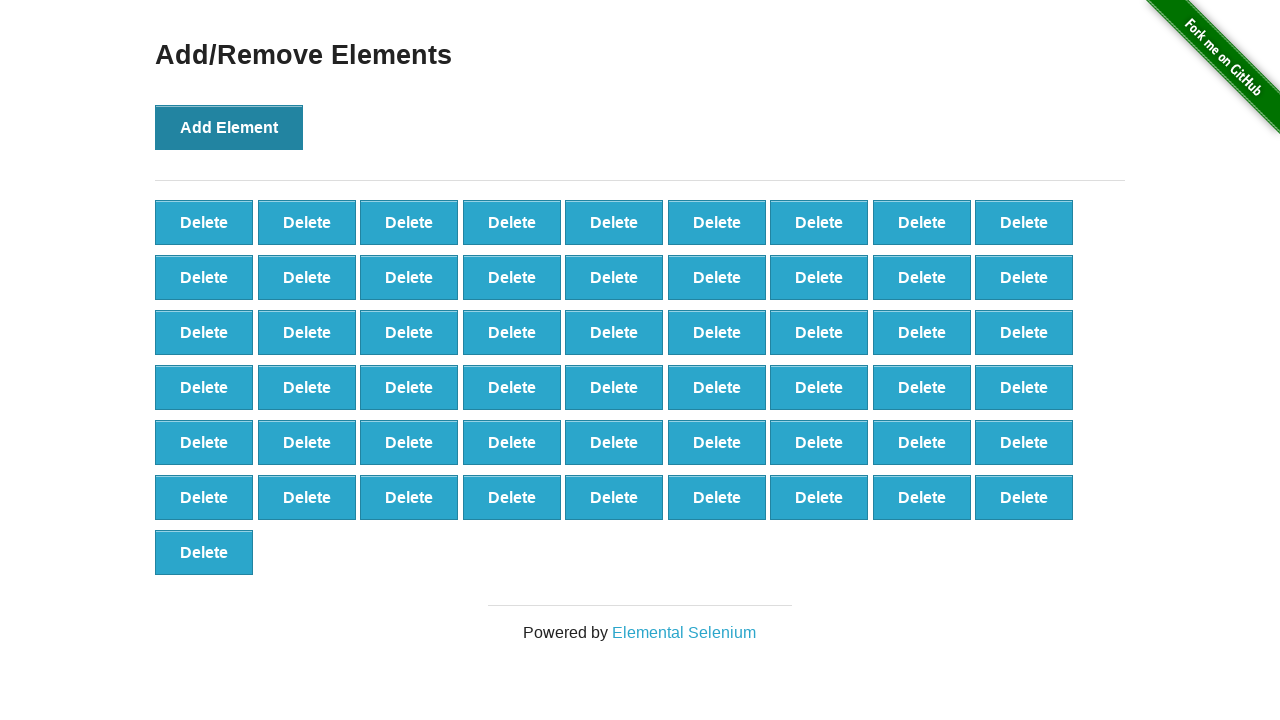

Clicked 'Add Element' button (iteration 56/100) at (229, 127) on button:has-text('Add Element')
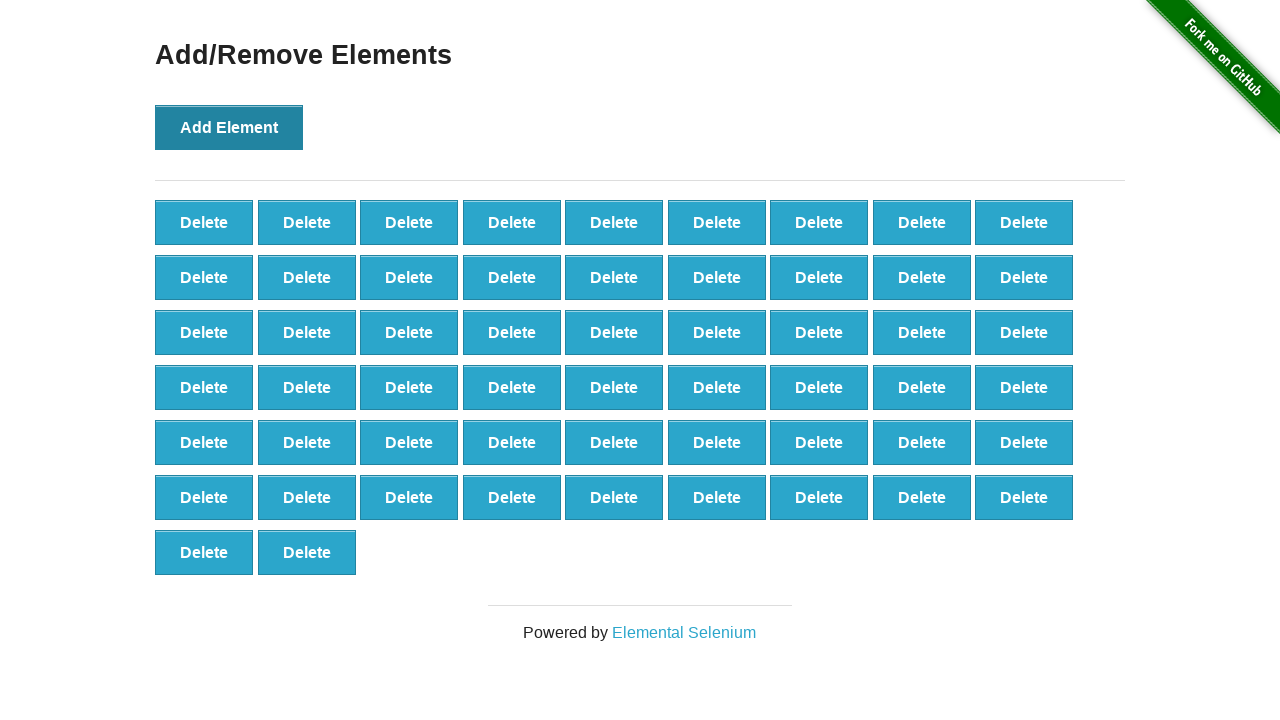

Clicked 'Add Element' button (iteration 57/100) at (229, 127) on button:has-text('Add Element')
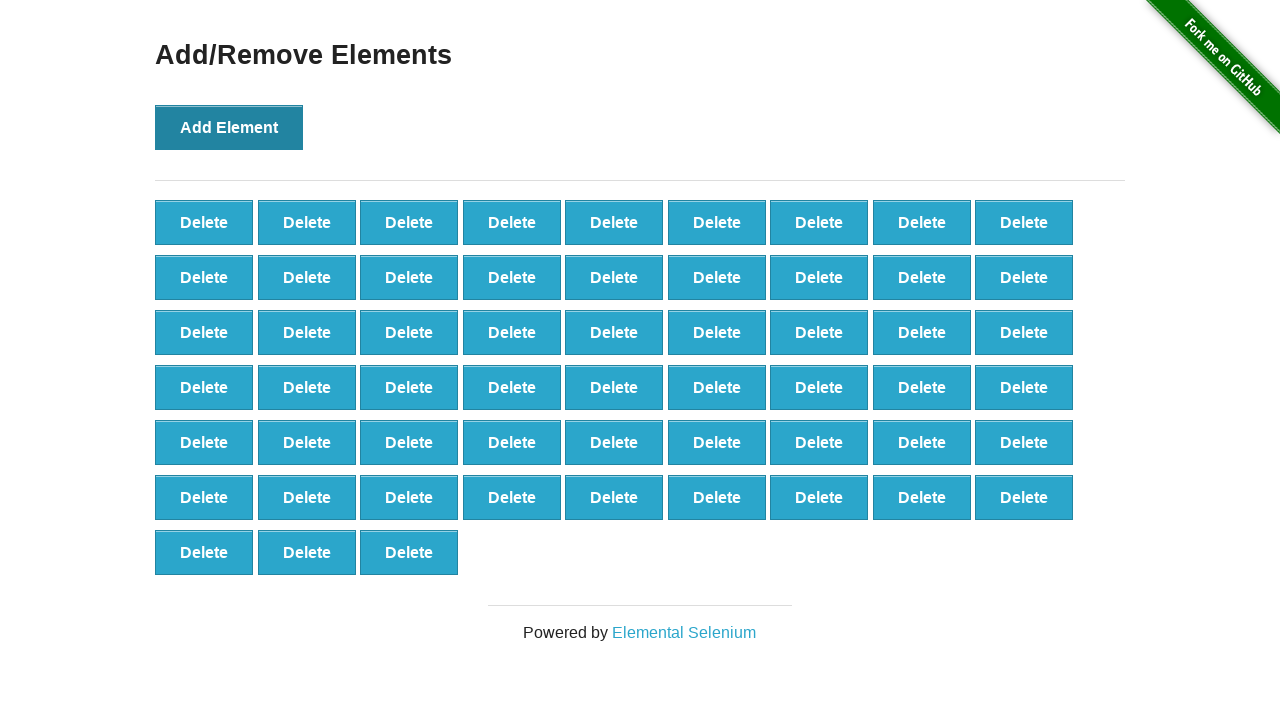

Clicked 'Add Element' button (iteration 58/100) at (229, 127) on button:has-text('Add Element')
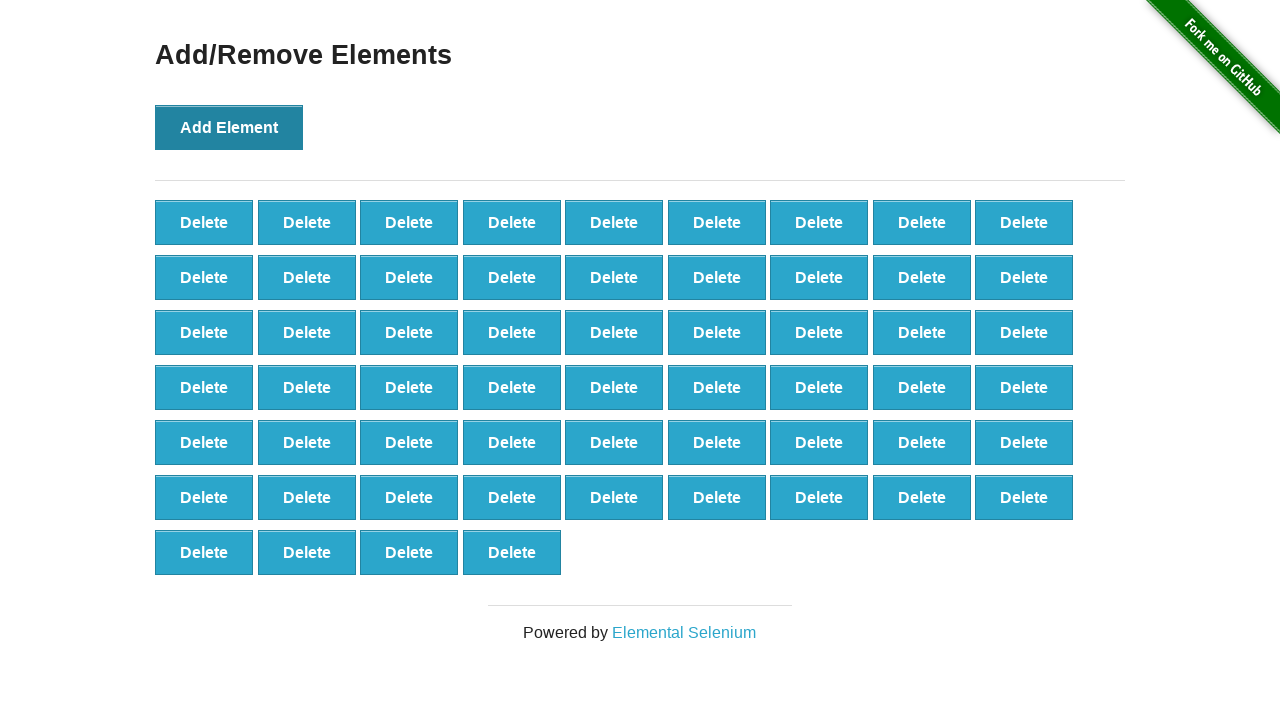

Clicked 'Add Element' button (iteration 59/100) at (229, 127) on button:has-text('Add Element')
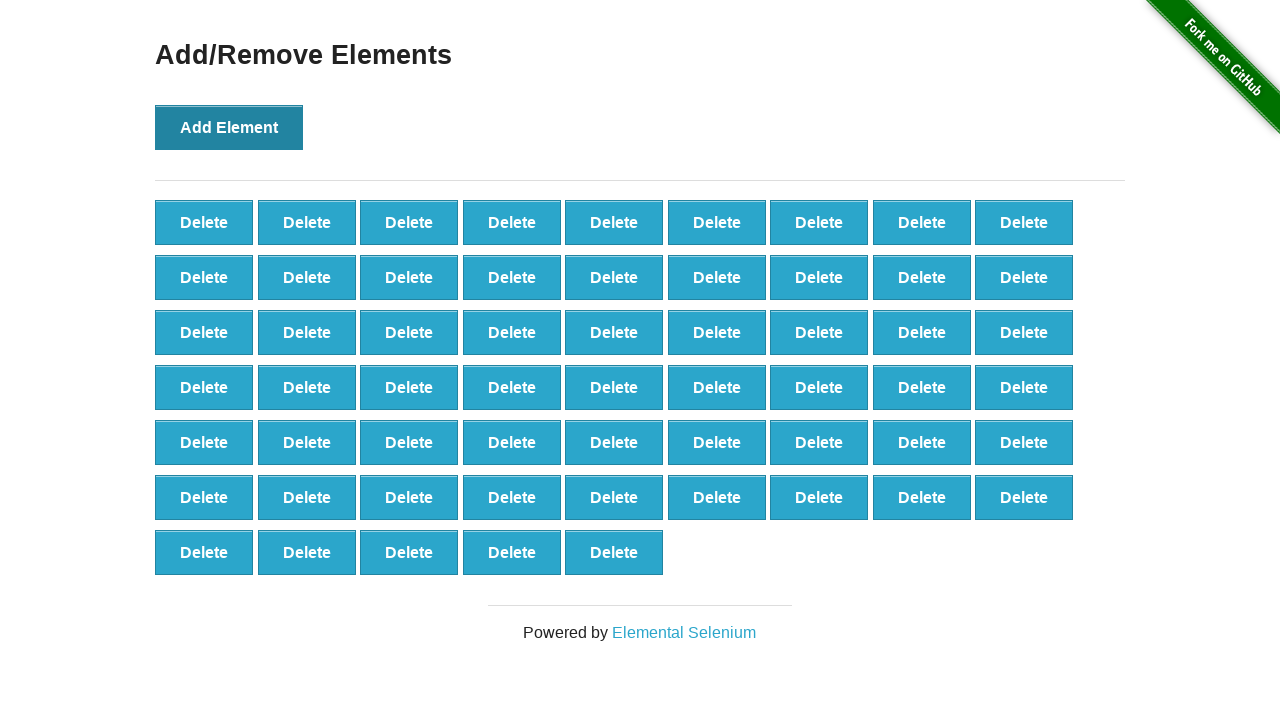

Clicked 'Add Element' button (iteration 60/100) at (229, 127) on button:has-text('Add Element')
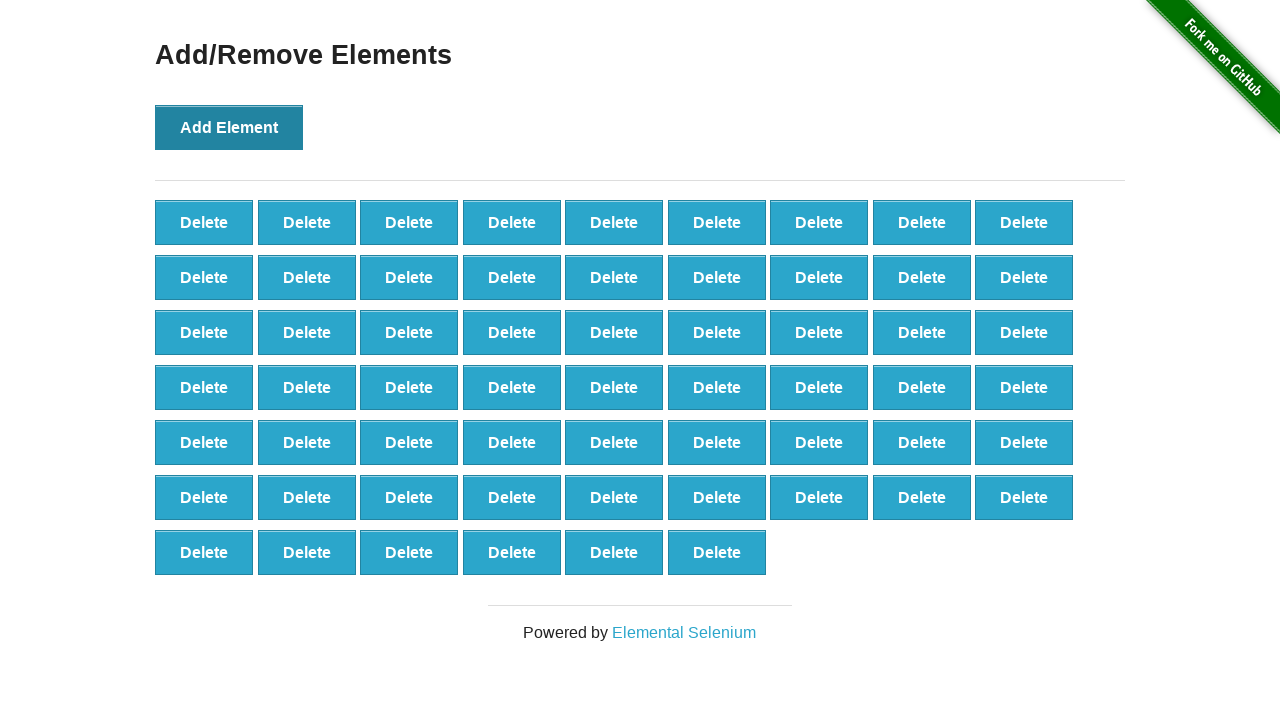

Clicked 'Add Element' button (iteration 61/100) at (229, 127) on button:has-text('Add Element')
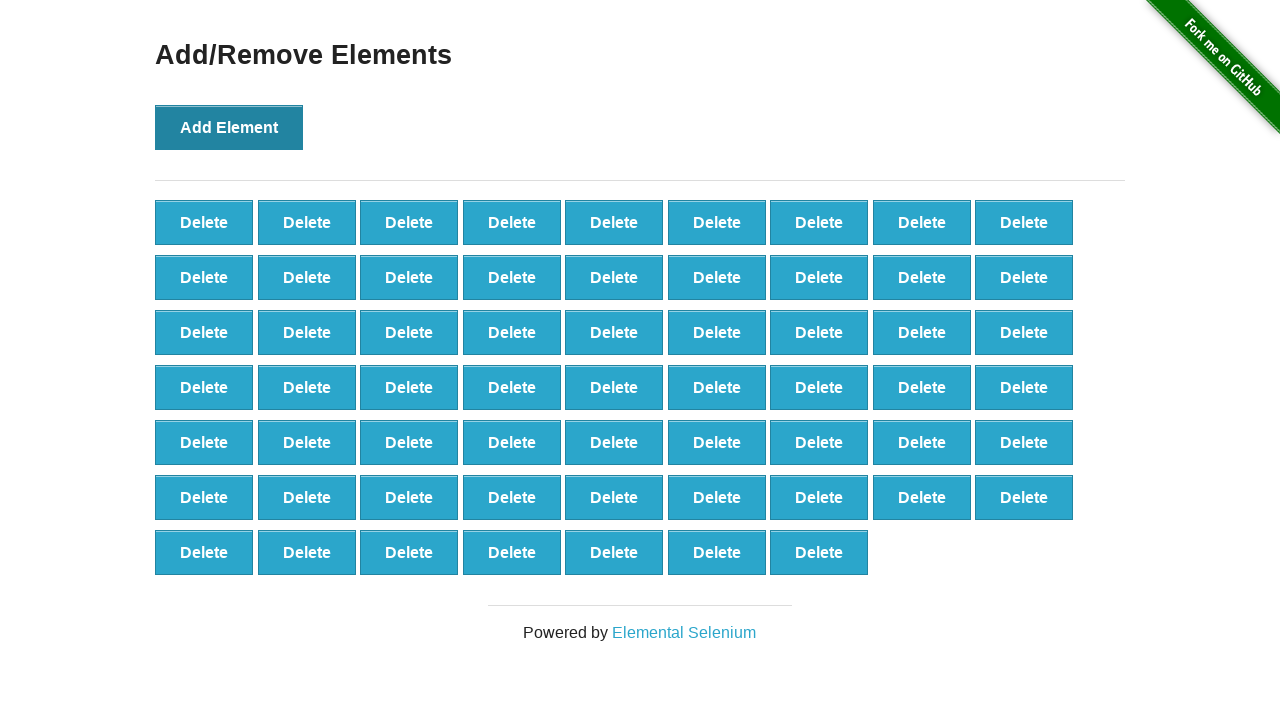

Clicked 'Add Element' button (iteration 62/100) at (229, 127) on button:has-text('Add Element')
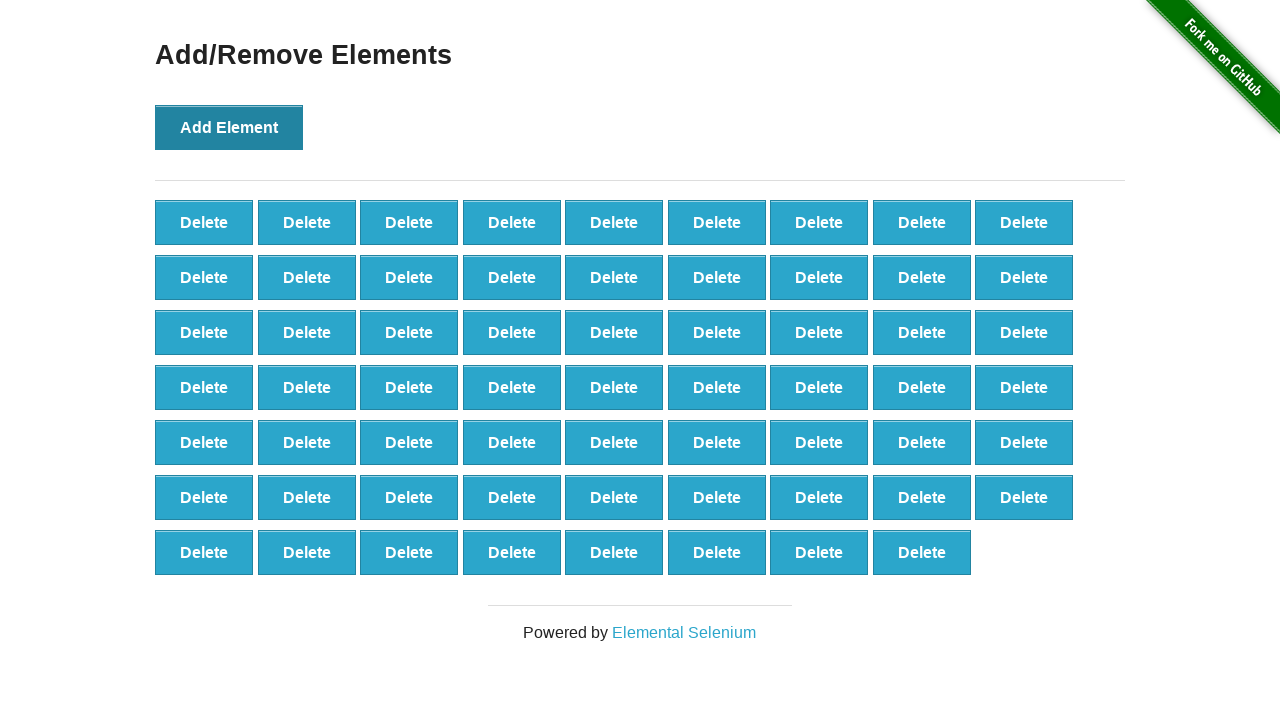

Clicked 'Add Element' button (iteration 63/100) at (229, 127) on button:has-text('Add Element')
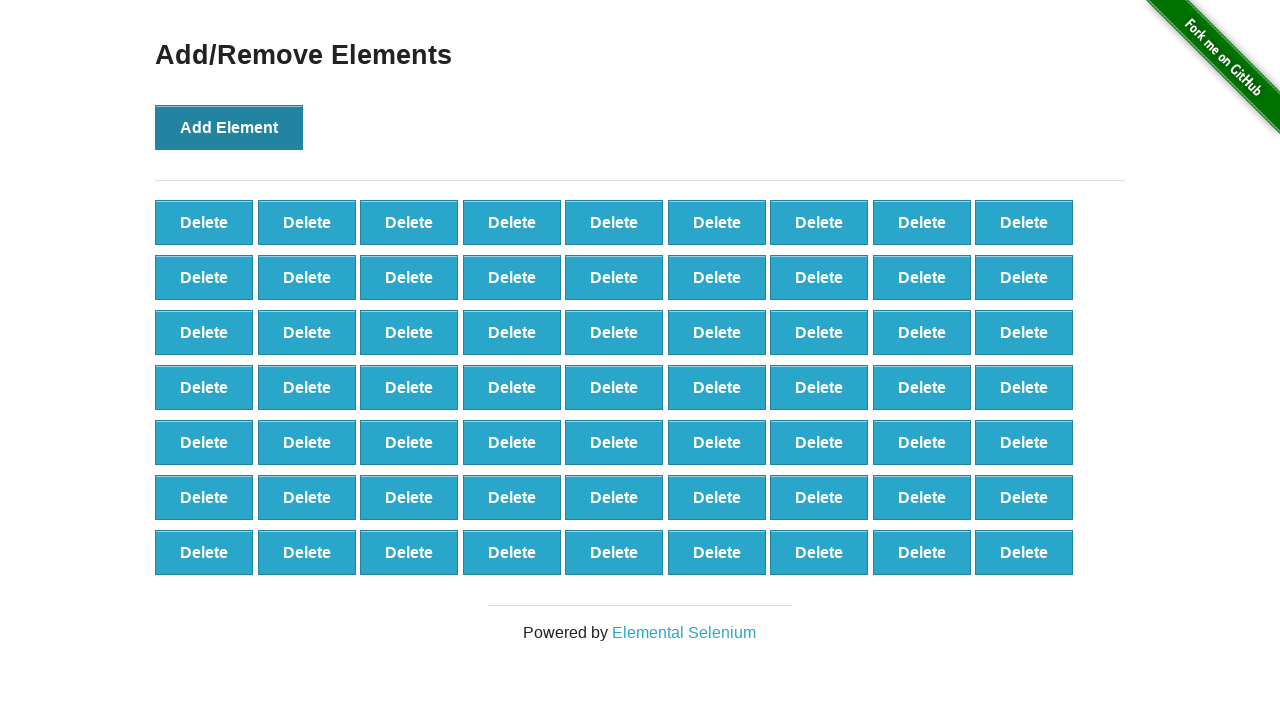

Clicked 'Add Element' button (iteration 64/100) at (229, 127) on button:has-text('Add Element')
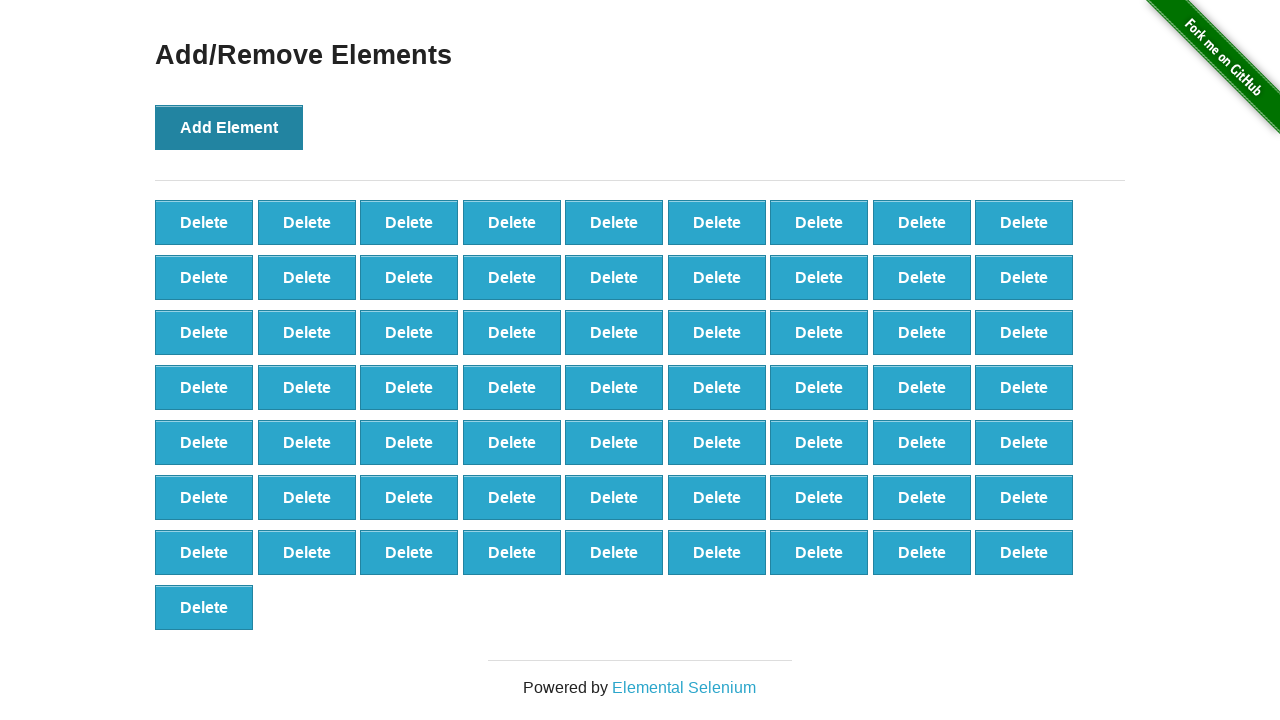

Clicked 'Add Element' button (iteration 65/100) at (229, 127) on button:has-text('Add Element')
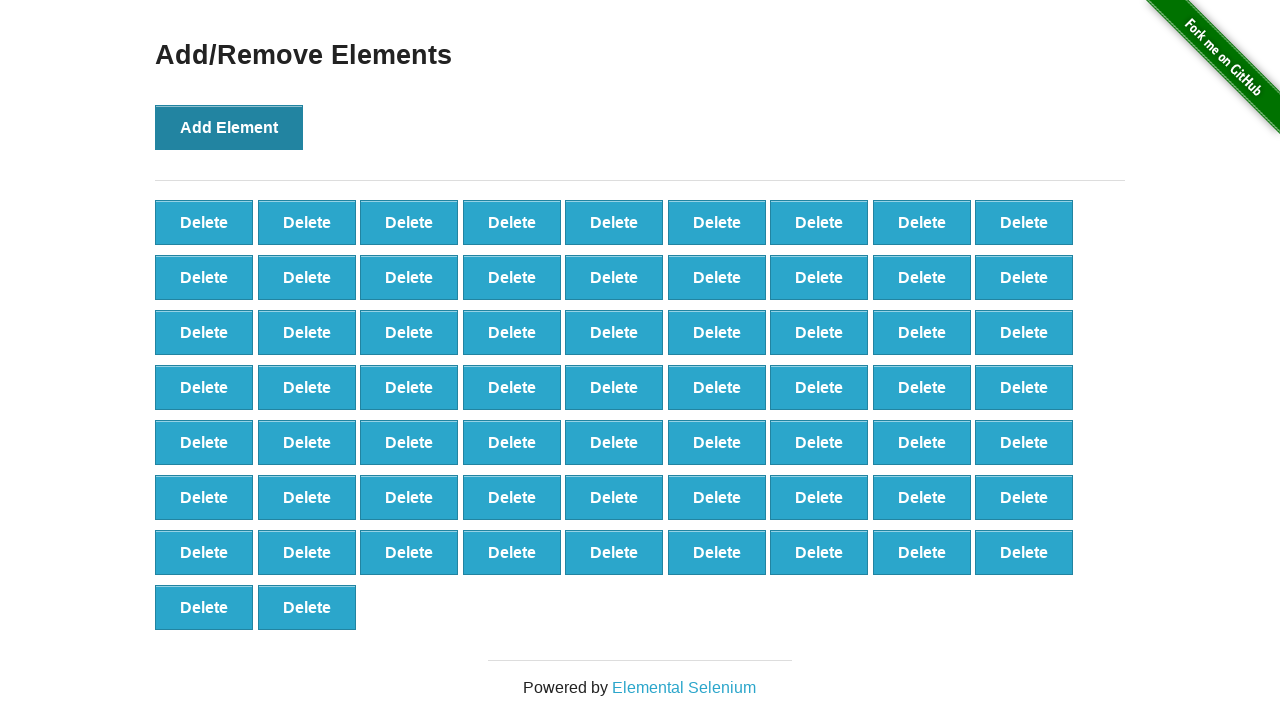

Clicked 'Add Element' button (iteration 66/100) at (229, 127) on button:has-text('Add Element')
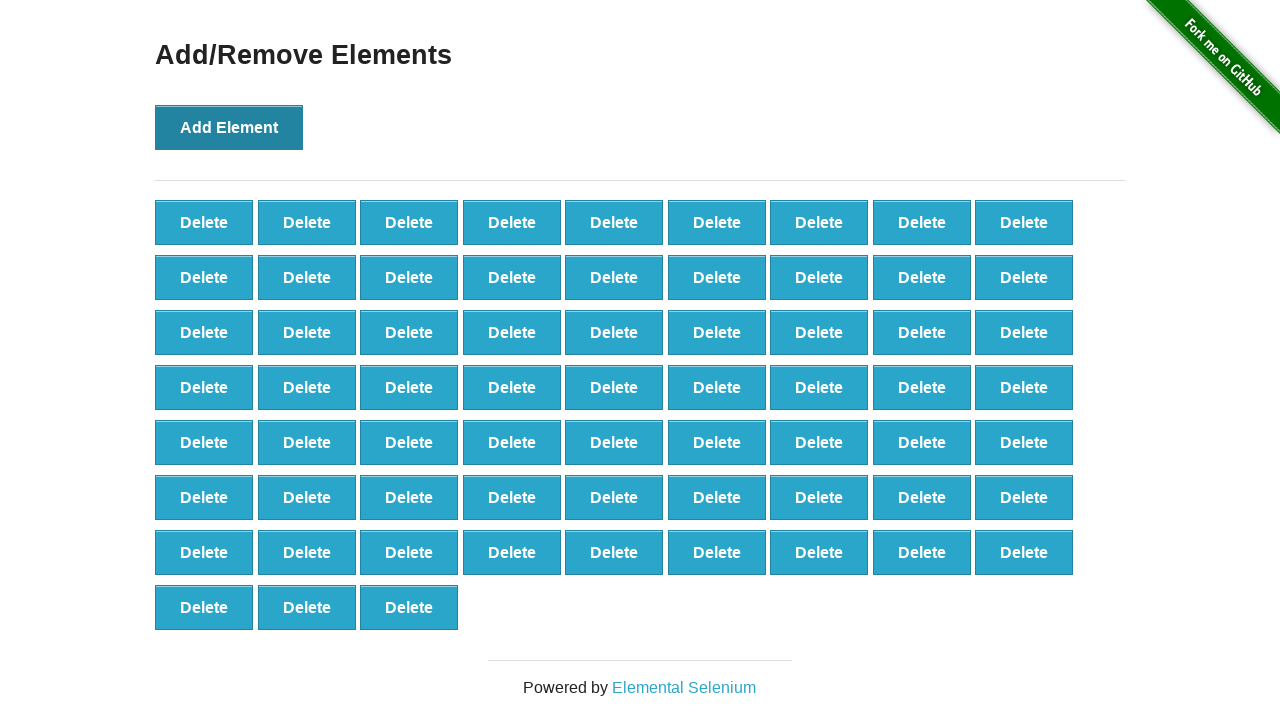

Clicked 'Add Element' button (iteration 67/100) at (229, 127) on button:has-text('Add Element')
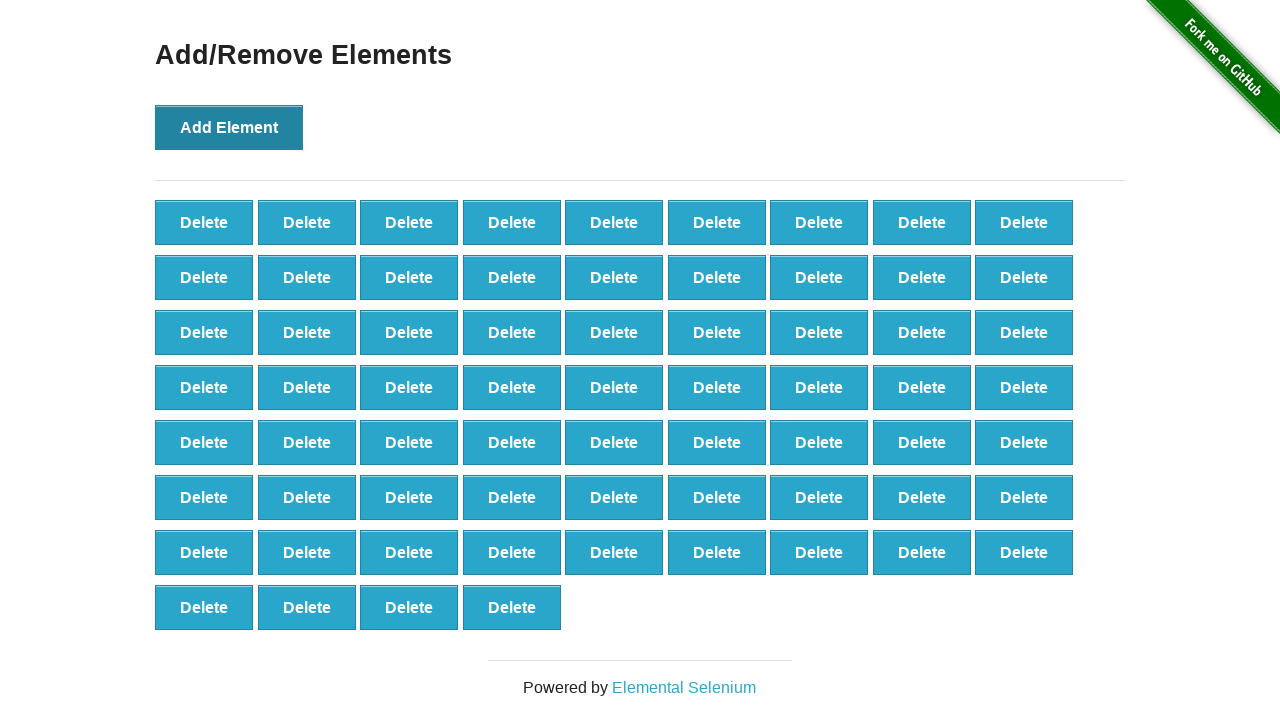

Clicked 'Add Element' button (iteration 68/100) at (229, 127) on button:has-text('Add Element')
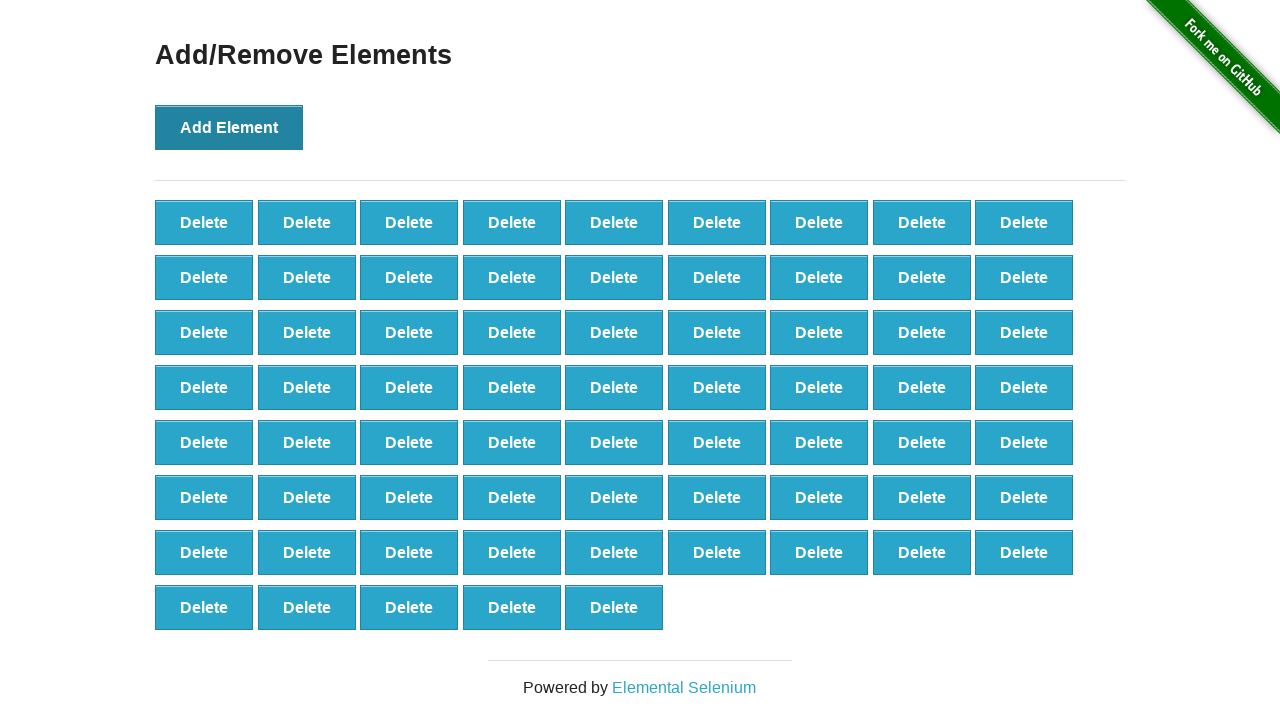

Clicked 'Add Element' button (iteration 69/100) at (229, 127) on button:has-text('Add Element')
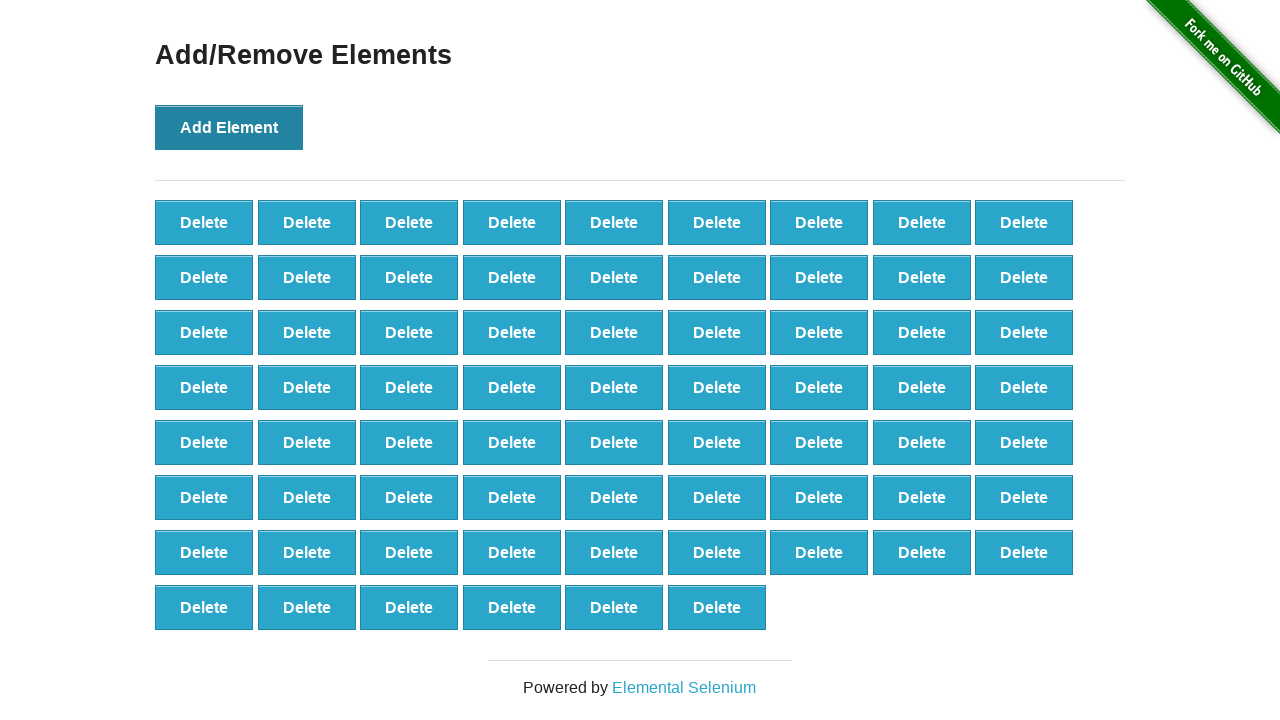

Clicked 'Add Element' button (iteration 70/100) at (229, 127) on button:has-text('Add Element')
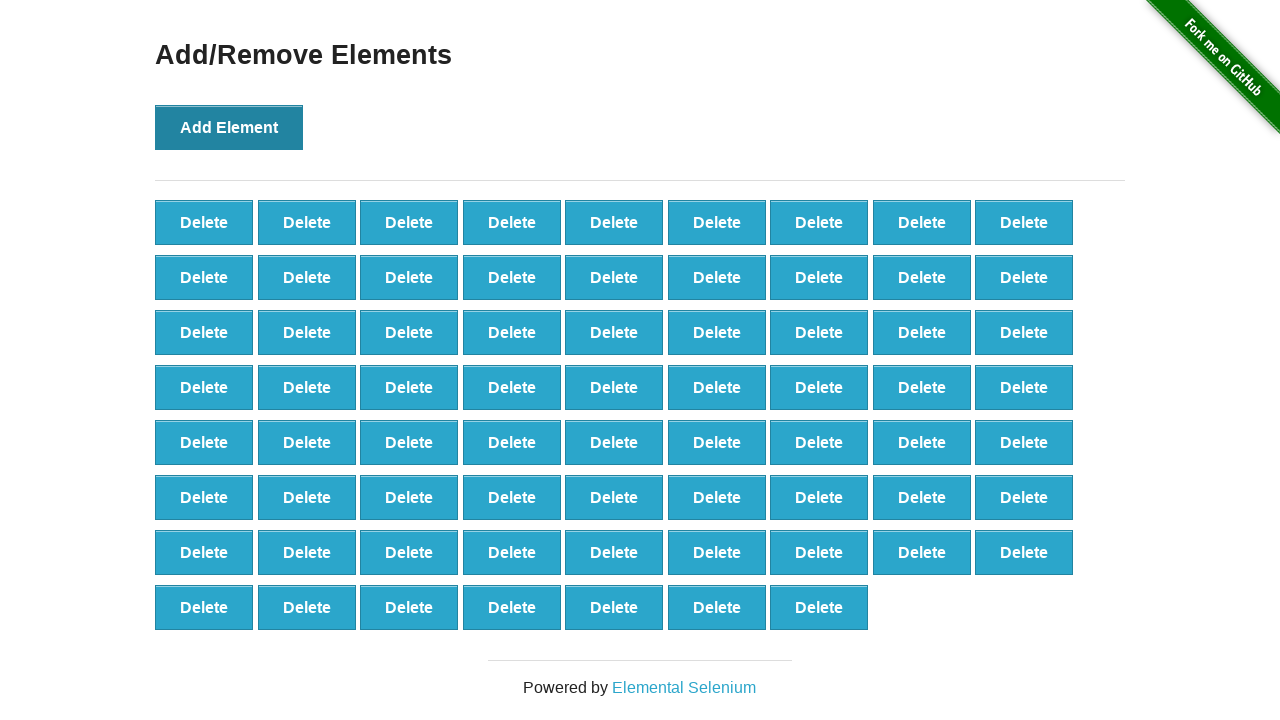

Clicked 'Add Element' button (iteration 71/100) at (229, 127) on button:has-text('Add Element')
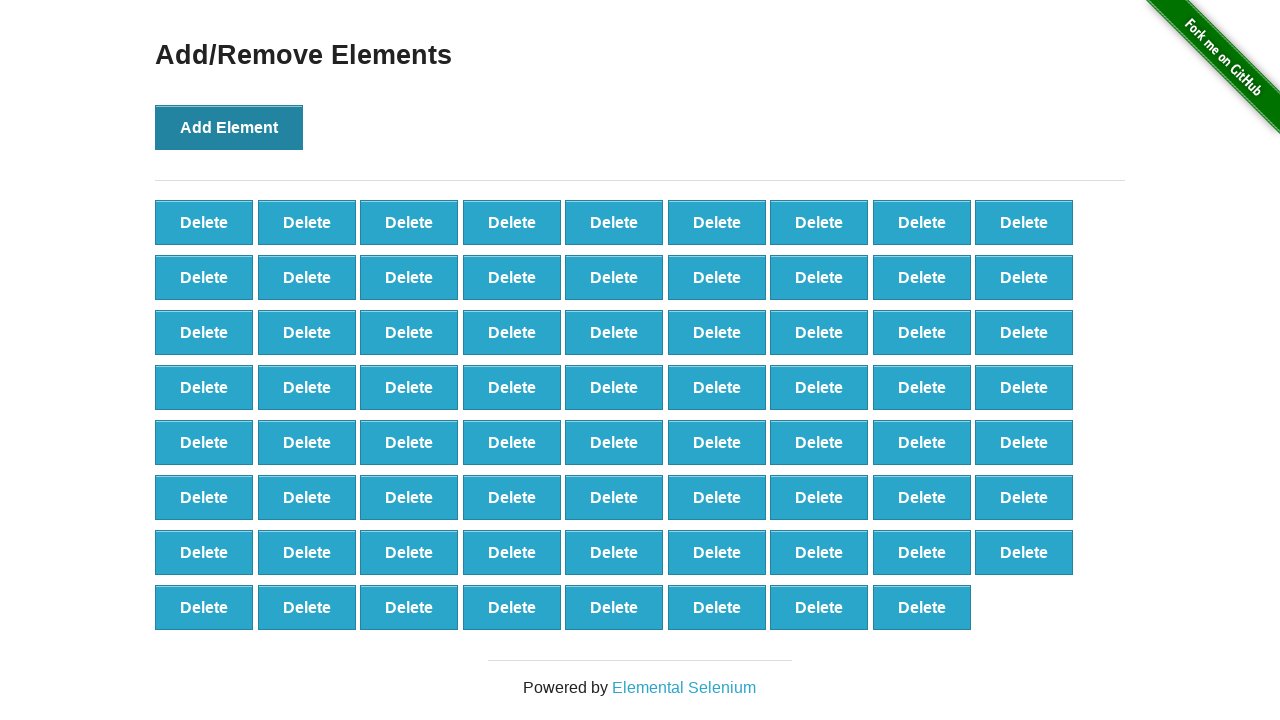

Clicked 'Add Element' button (iteration 72/100) at (229, 127) on button:has-text('Add Element')
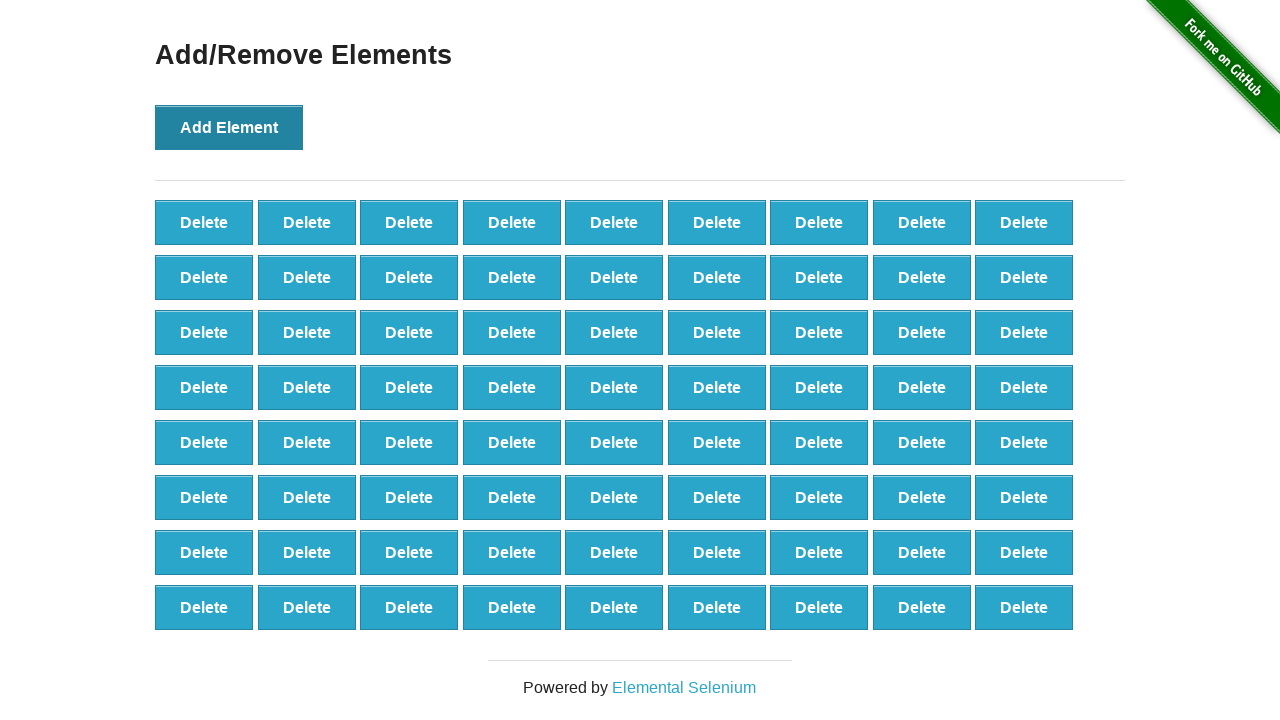

Clicked 'Add Element' button (iteration 73/100) at (229, 127) on button:has-text('Add Element')
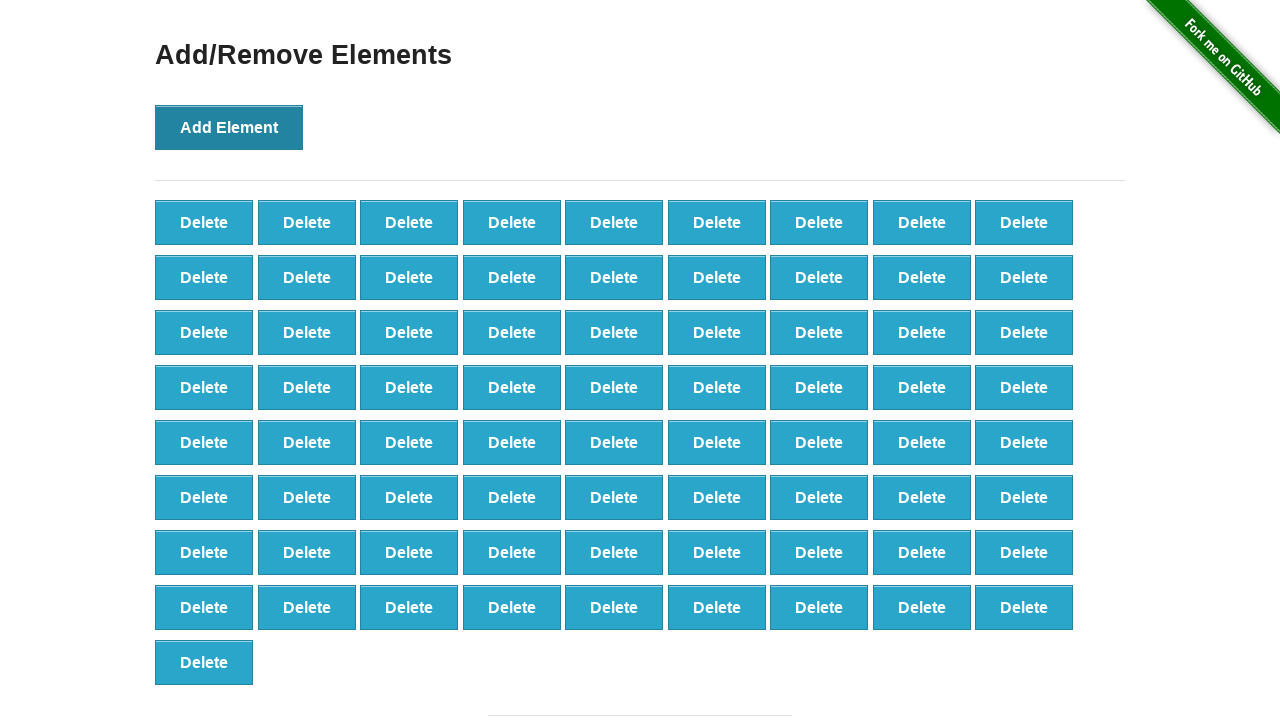

Clicked 'Add Element' button (iteration 74/100) at (229, 127) on button:has-text('Add Element')
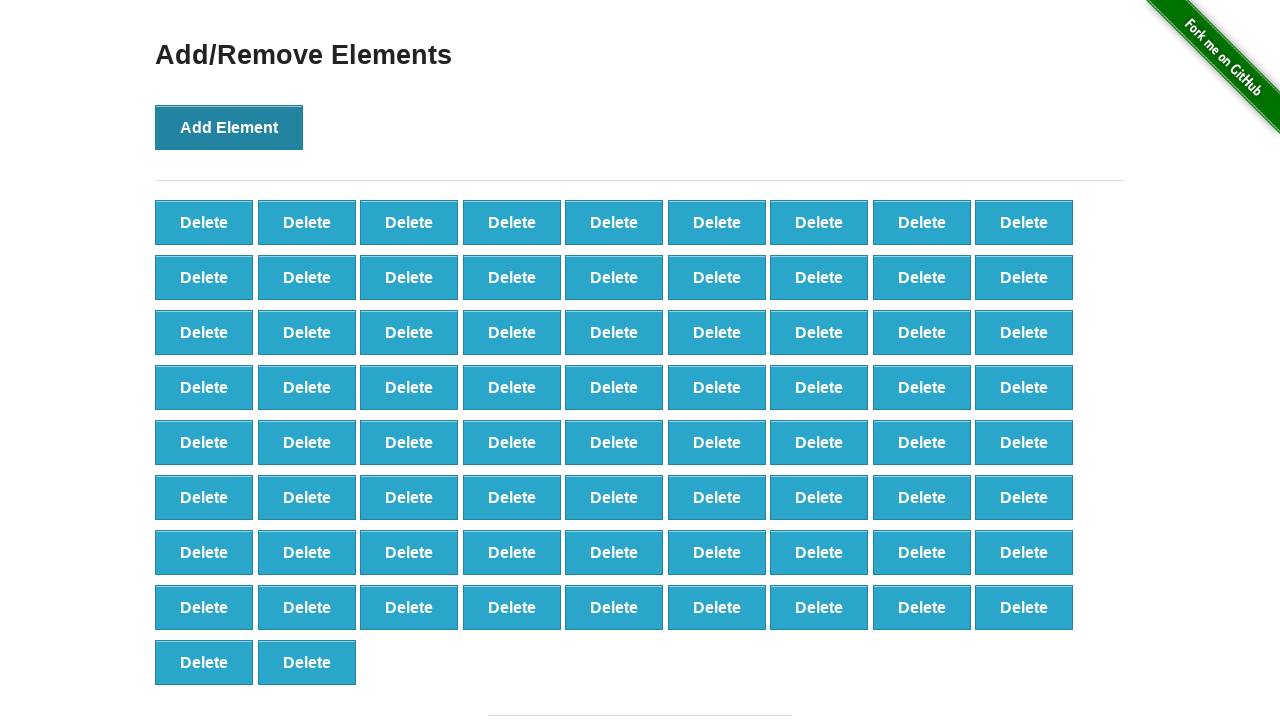

Clicked 'Add Element' button (iteration 75/100) at (229, 127) on button:has-text('Add Element')
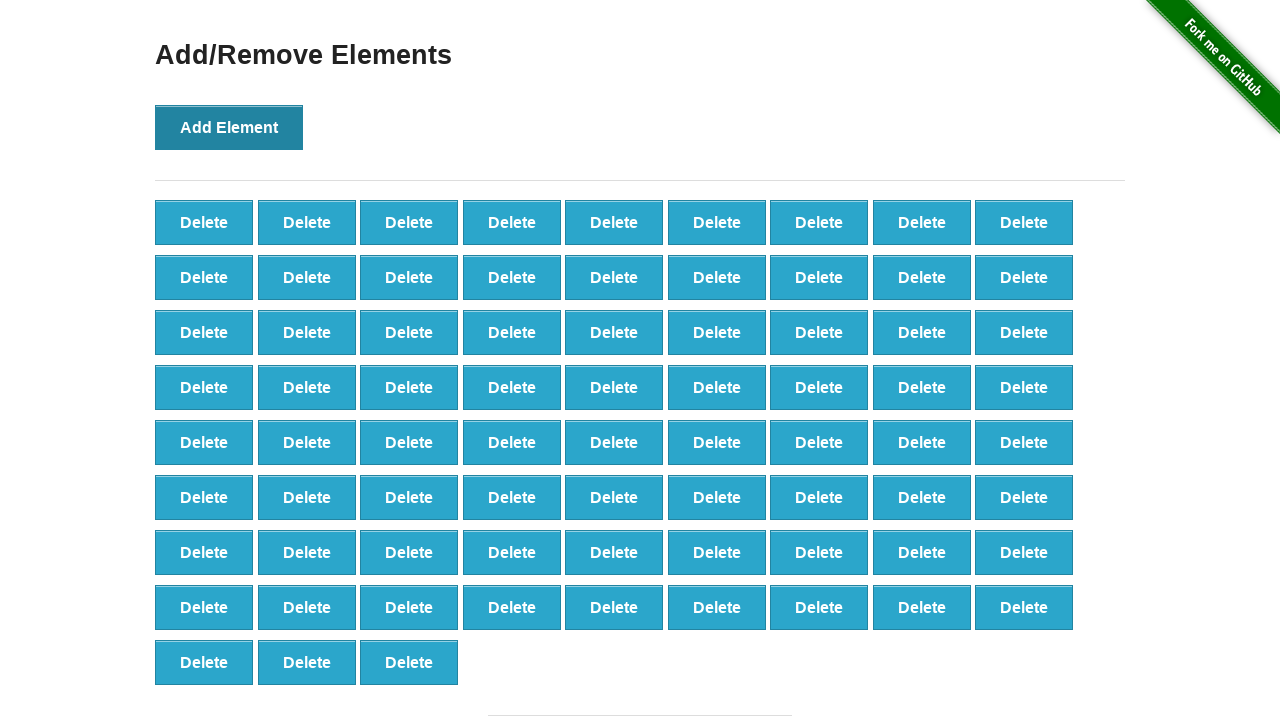

Clicked 'Add Element' button (iteration 76/100) at (229, 127) on button:has-text('Add Element')
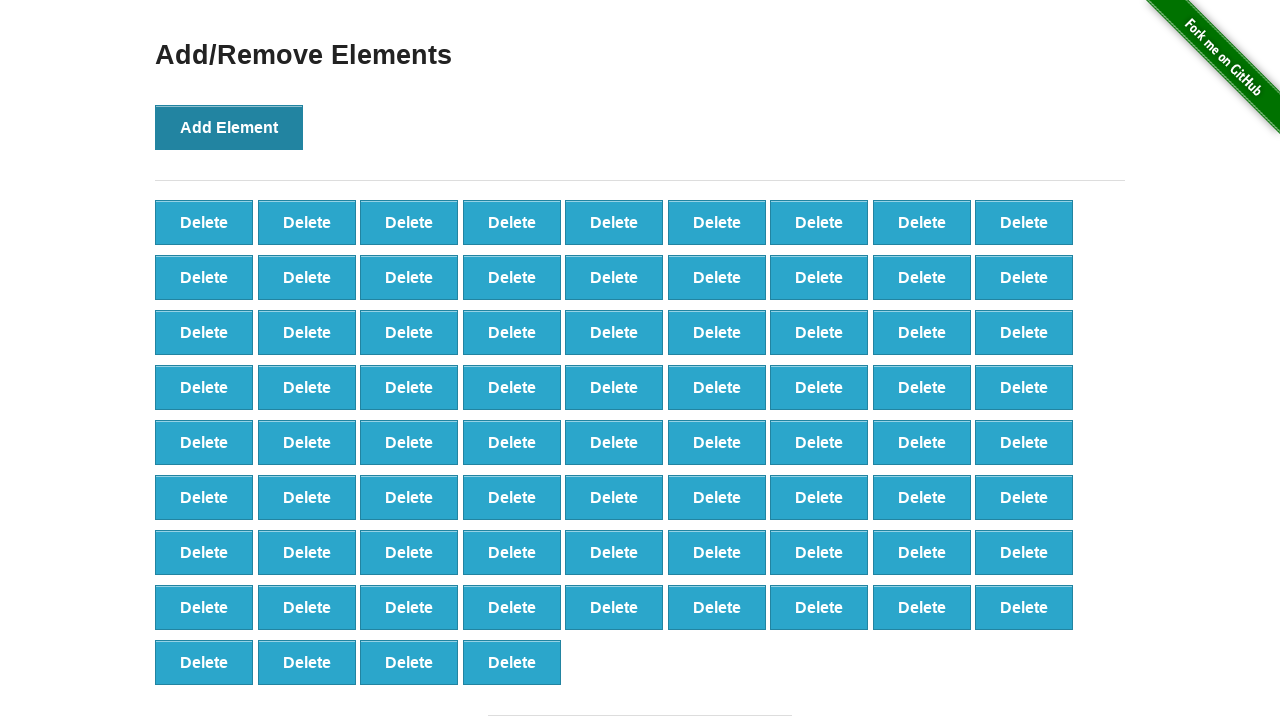

Clicked 'Add Element' button (iteration 77/100) at (229, 127) on button:has-text('Add Element')
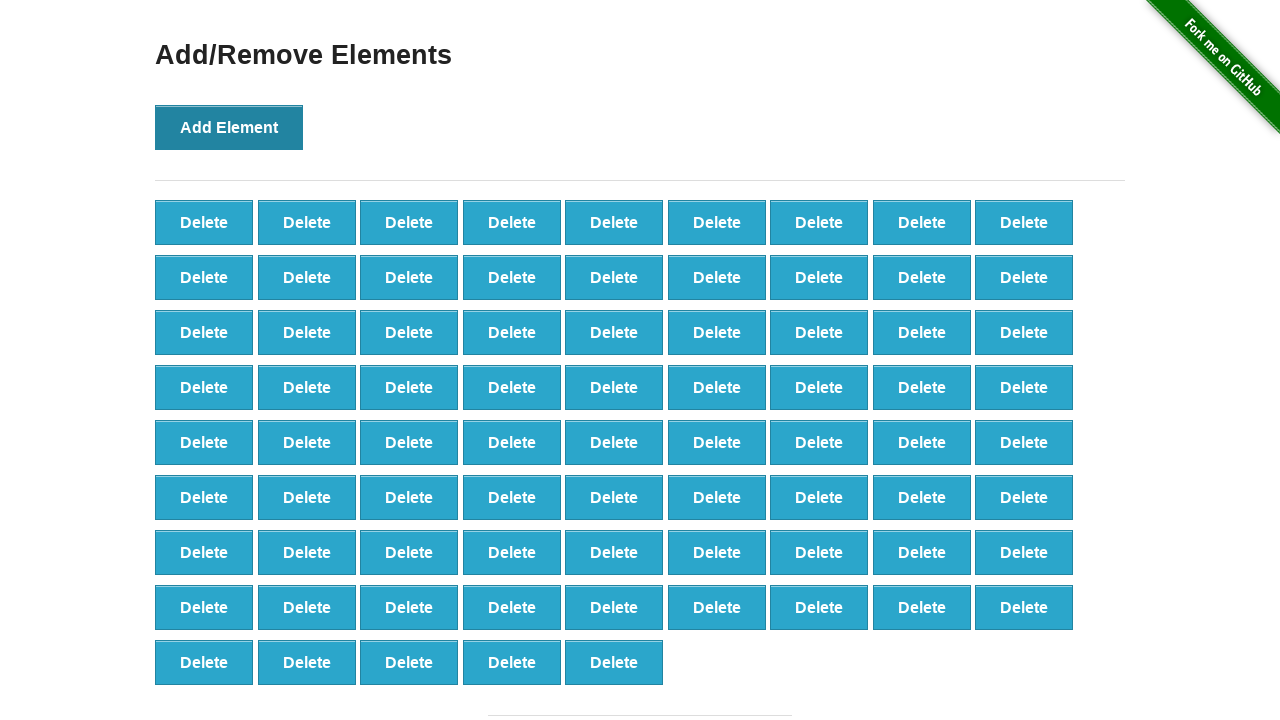

Clicked 'Add Element' button (iteration 78/100) at (229, 127) on button:has-text('Add Element')
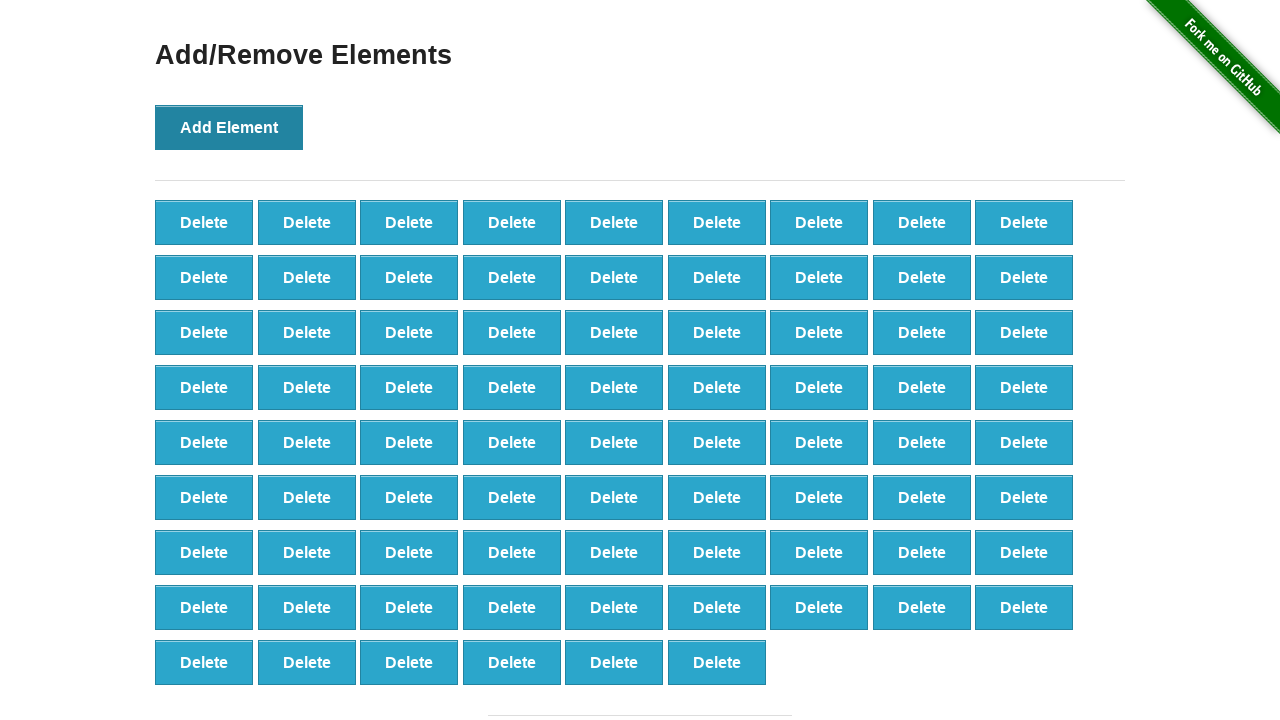

Clicked 'Add Element' button (iteration 79/100) at (229, 127) on button:has-text('Add Element')
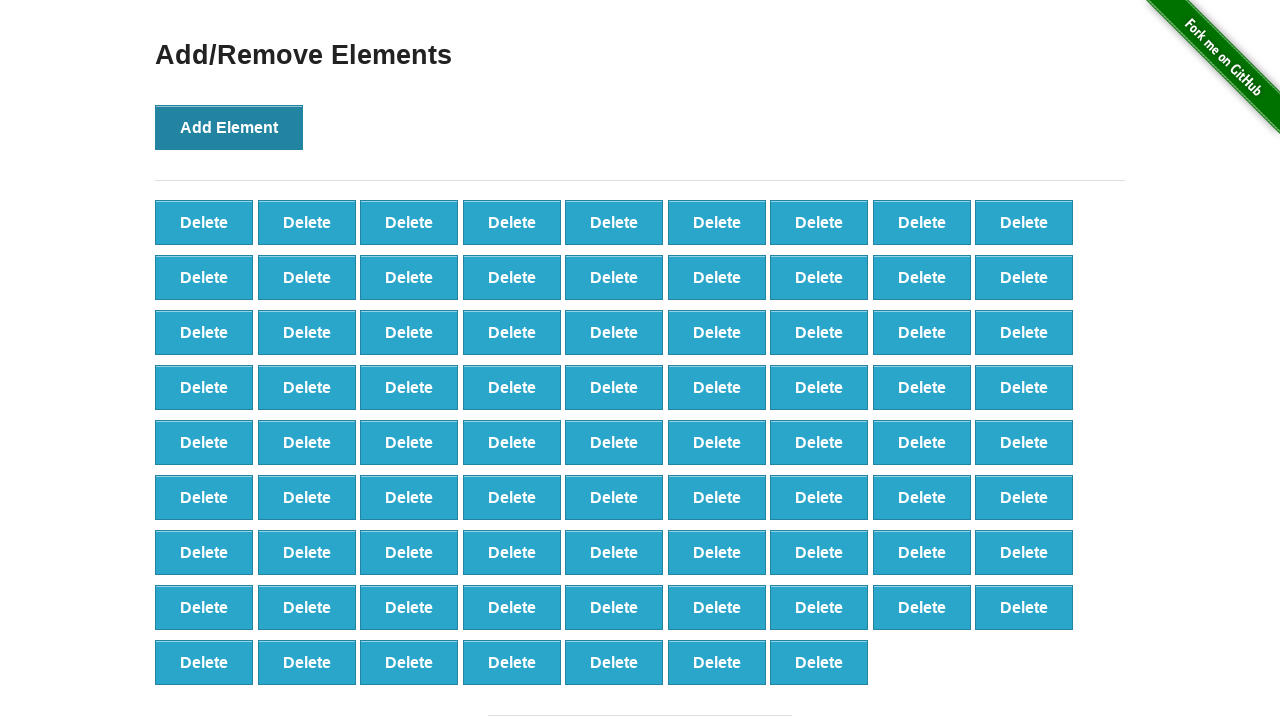

Clicked 'Add Element' button (iteration 80/100) at (229, 127) on button:has-text('Add Element')
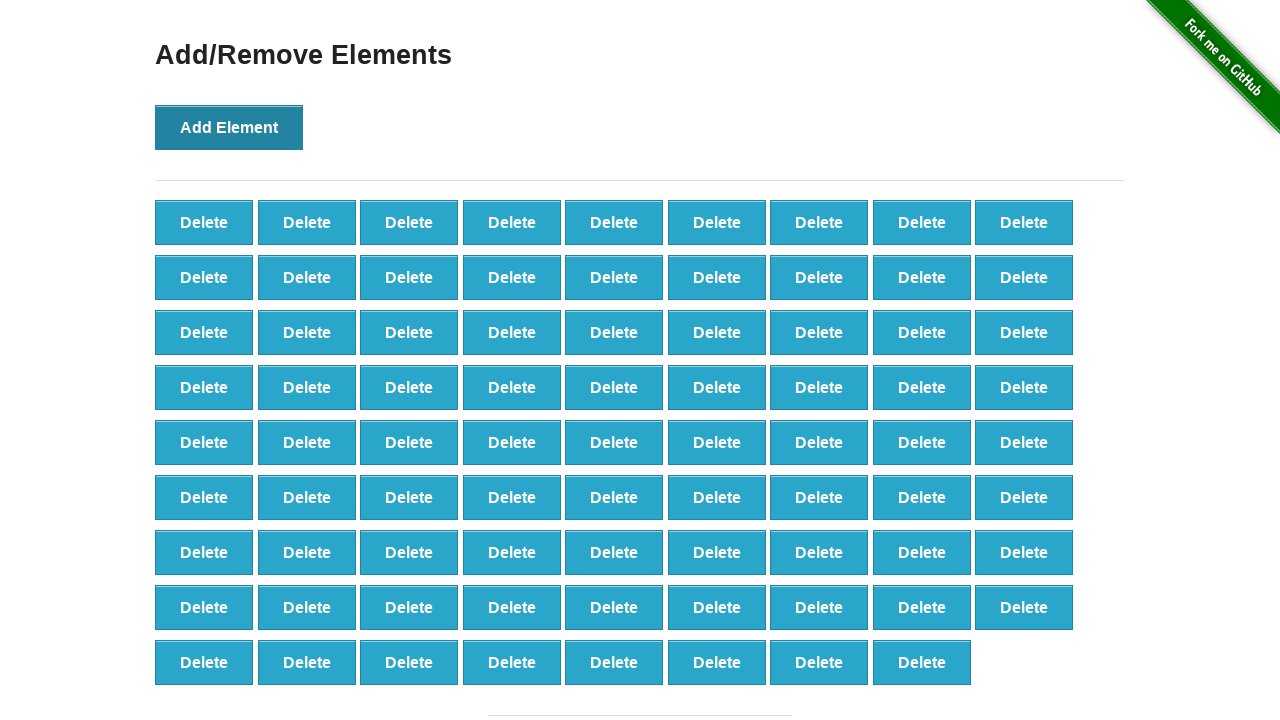

Clicked 'Add Element' button (iteration 81/100) at (229, 127) on button:has-text('Add Element')
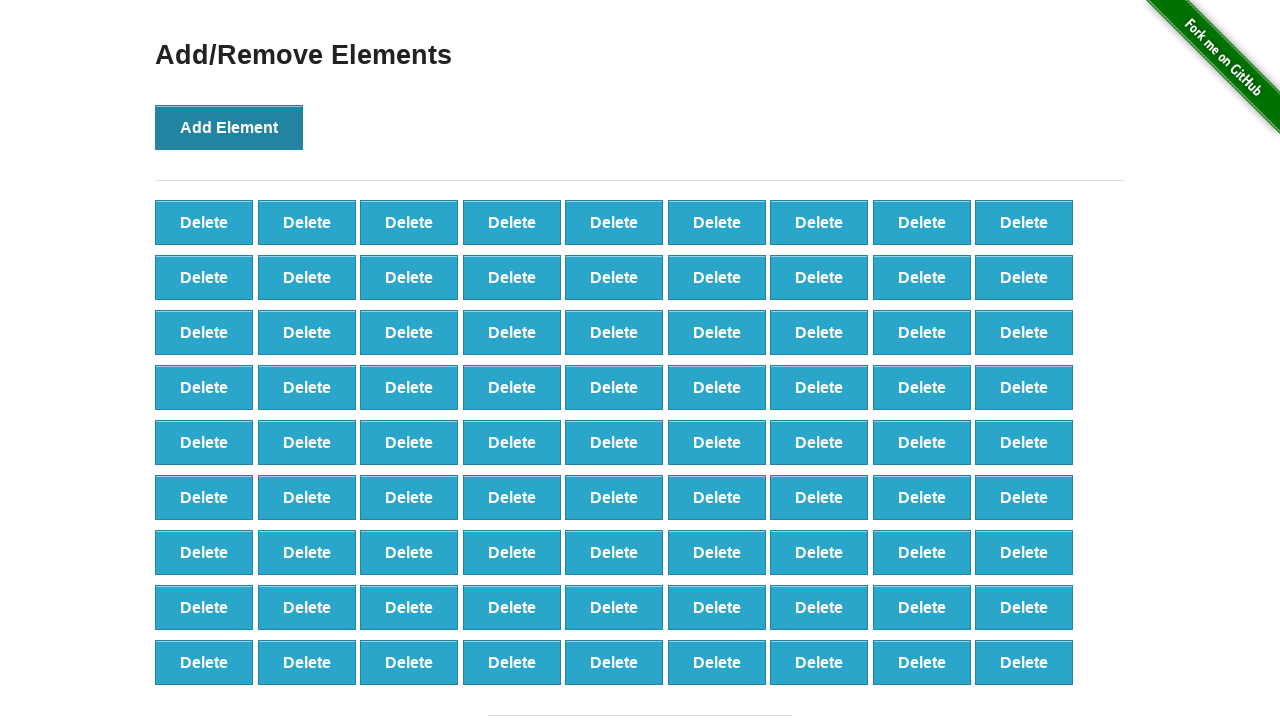

Clicked 'Add Element' button (iteration 82/100) at (229, 127) on button:has-text('Add Element')
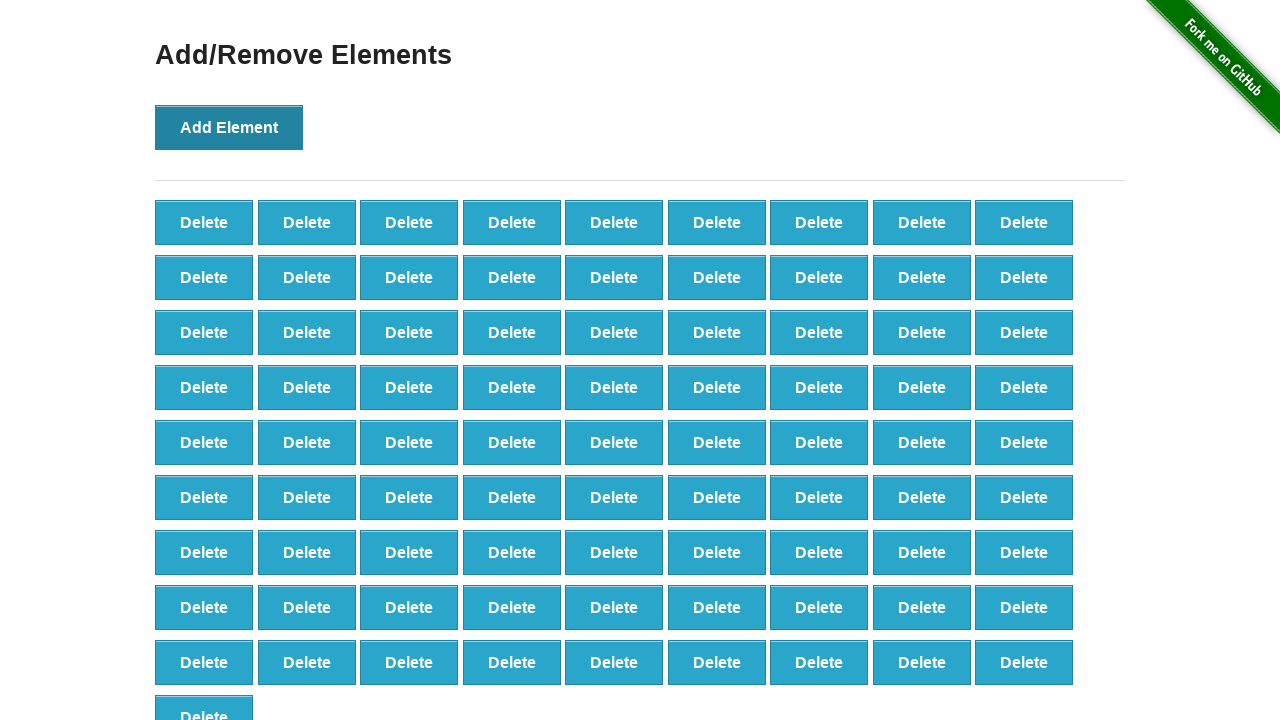

Clicked 'Add Element' button (iteration 83/100) at (229, 127) on button:has-text('Add Element')
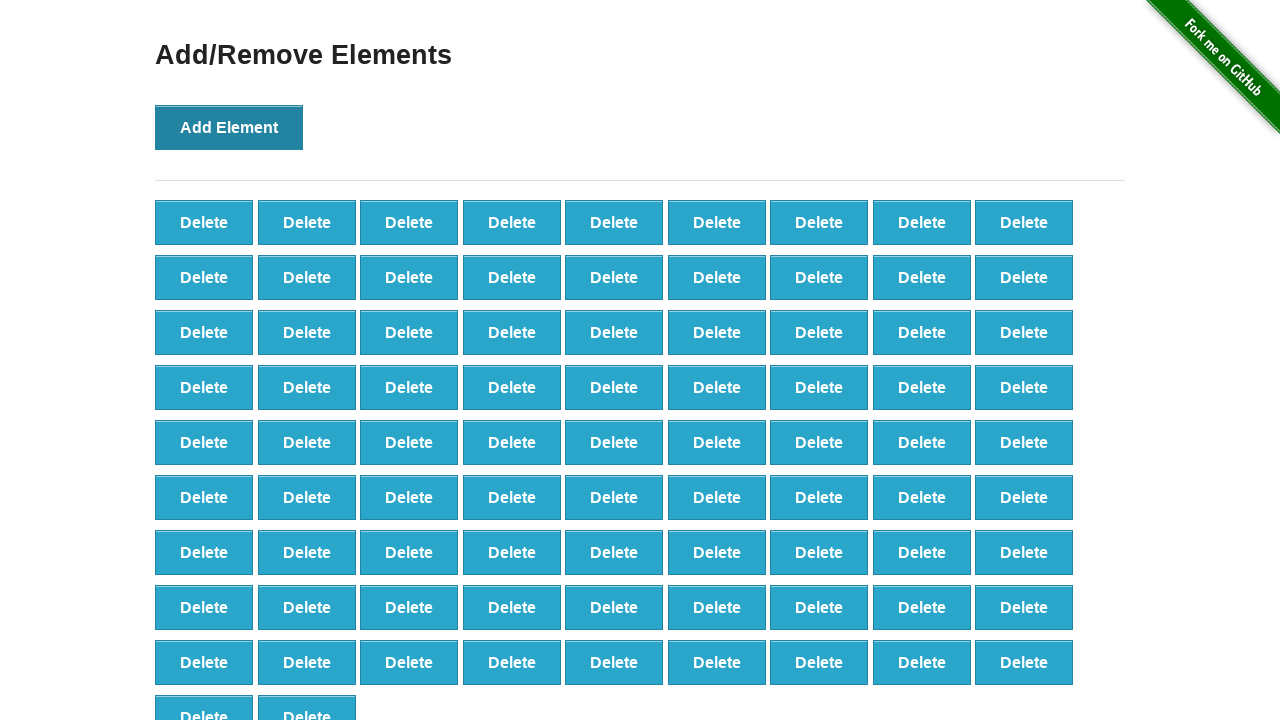

Clicked 'Add Element' button (iteration 84/100) at (229, 127) on button:has-text('Add Element')
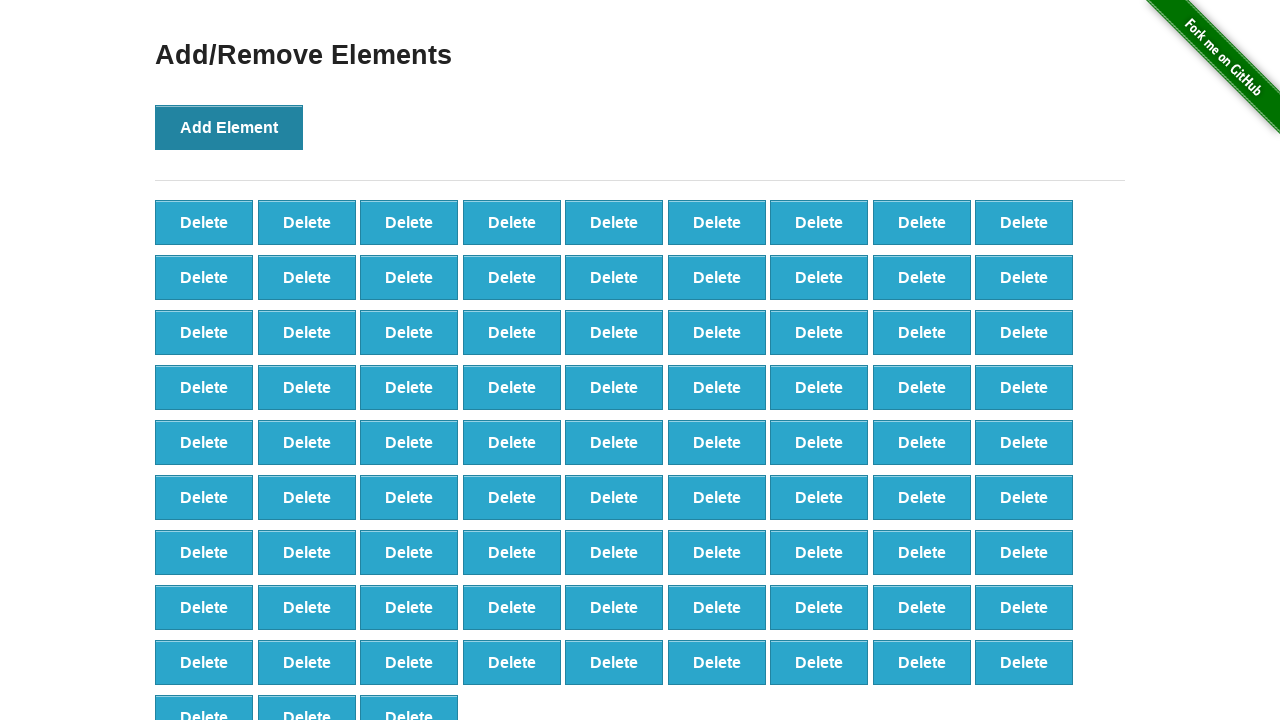

Clicked 'Add Element' button (iteration 85/100) at (229, 127) on button:has-text('Add Element')
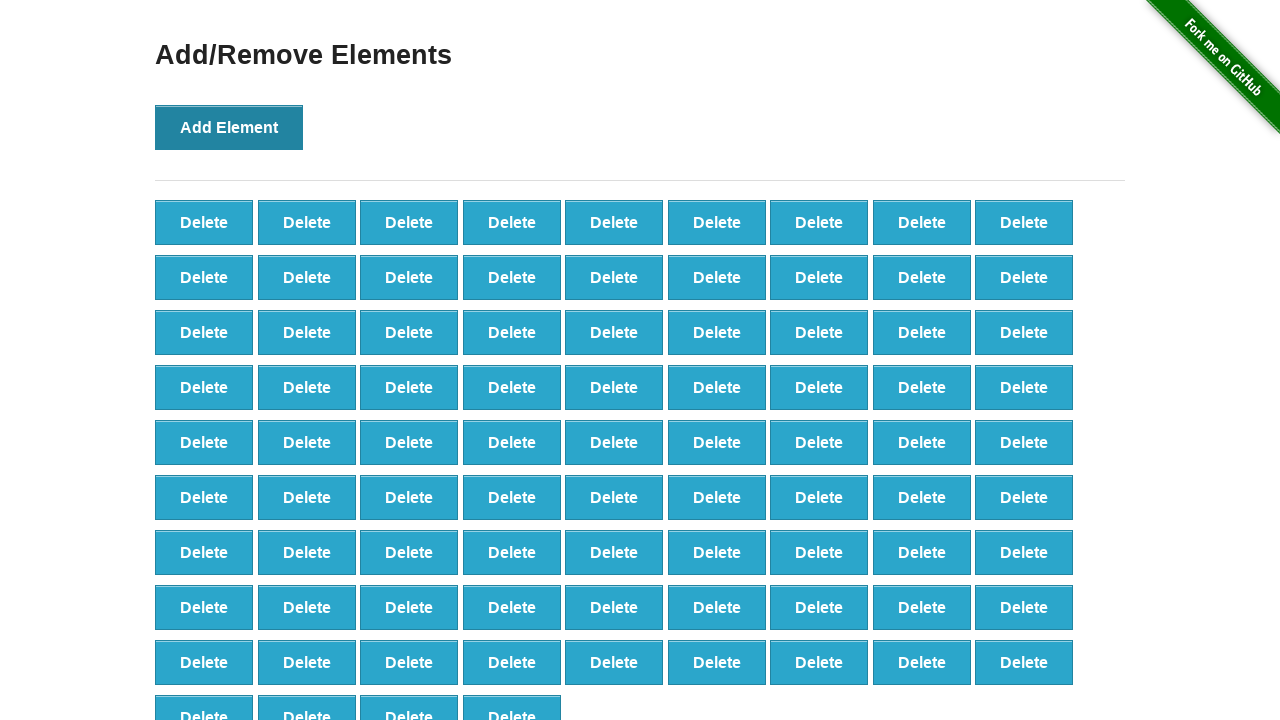

Clicked 'Add Element' button (iteration 86/100) at (229, 127) on button:has-text('Add Element')
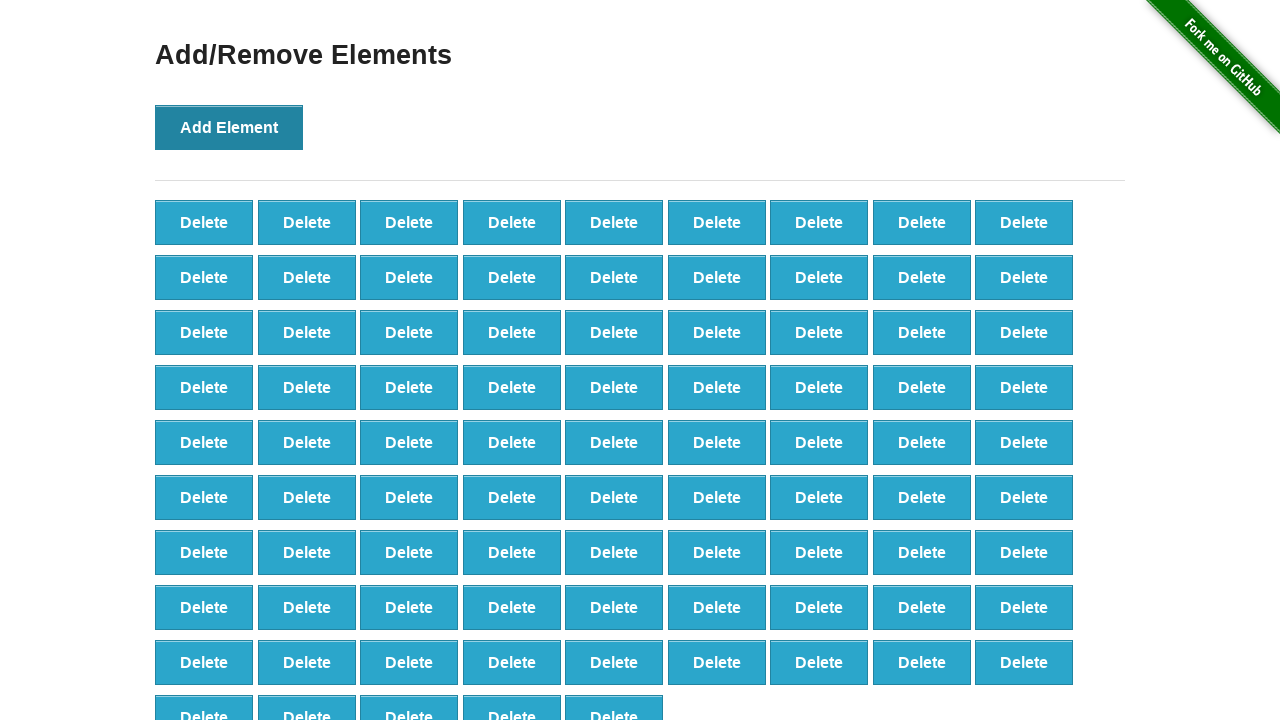

Clicked 'Add Element' button (iteration 87/100) at (229, 127) on button:has-text('Add Element')
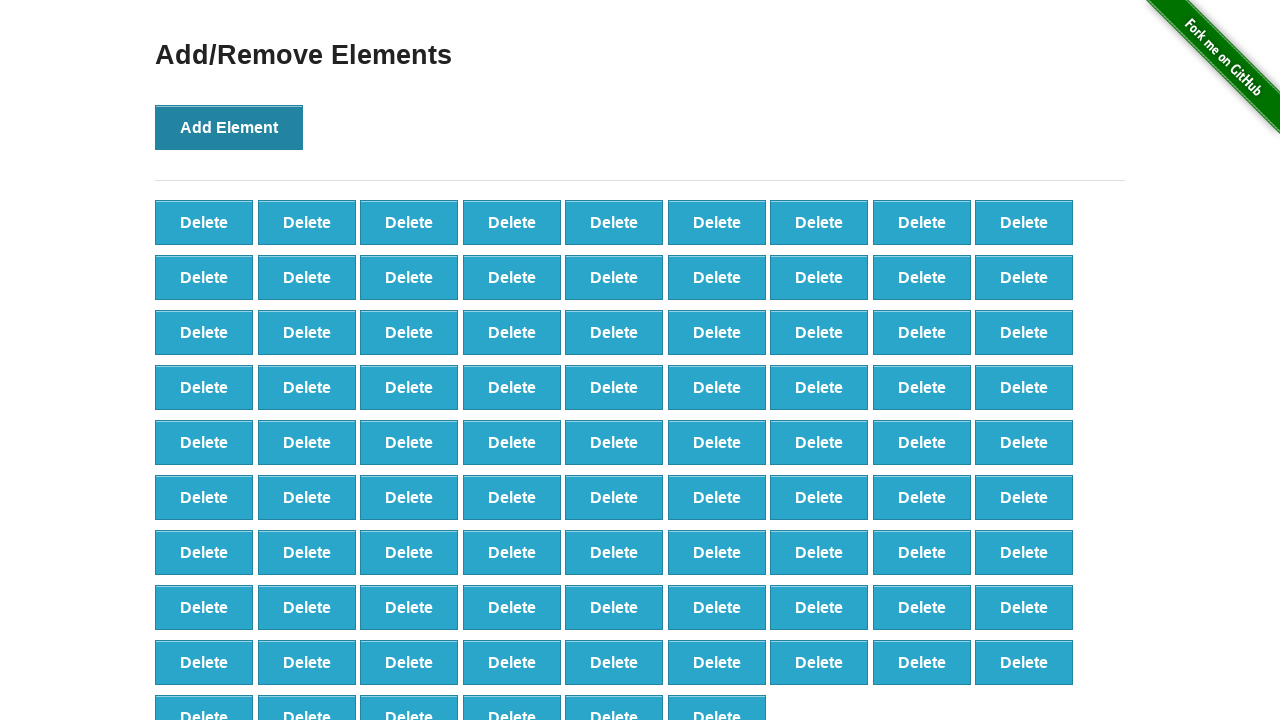

Clicked 'Add Element' button (iteration 88/100) at (229, 127) on button:has-text('Add Element')
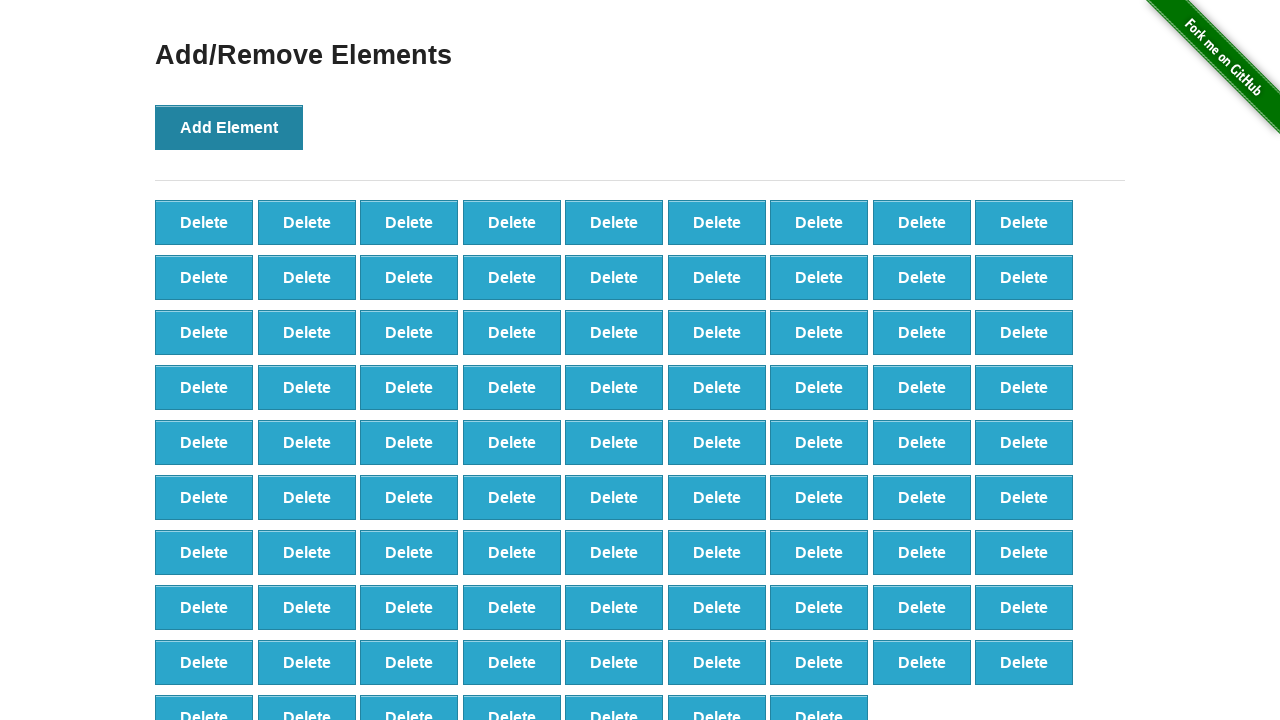

Clicked 'Add Element' button (iteration 89/100) at (229, 127) on button:has-text('Add Element')
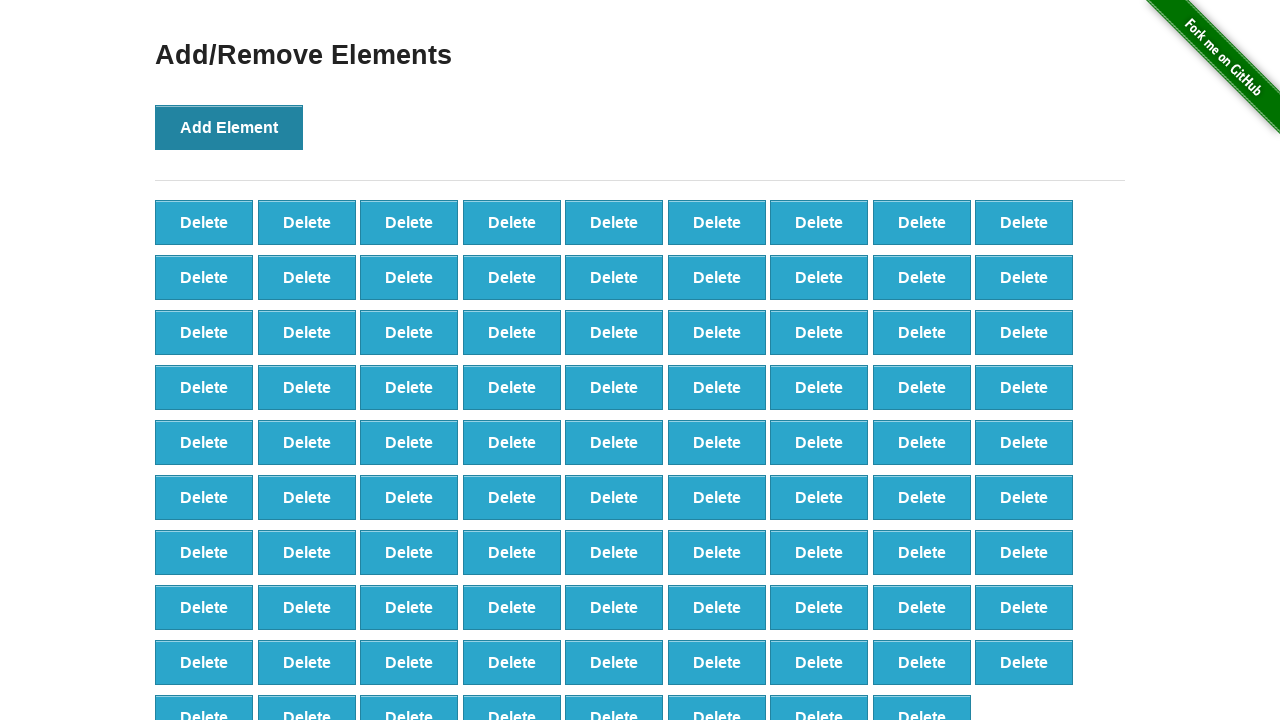

Clicked 'Add Element' button (iteration 90/100) at (229, 127) on button:has-text('Add Element')
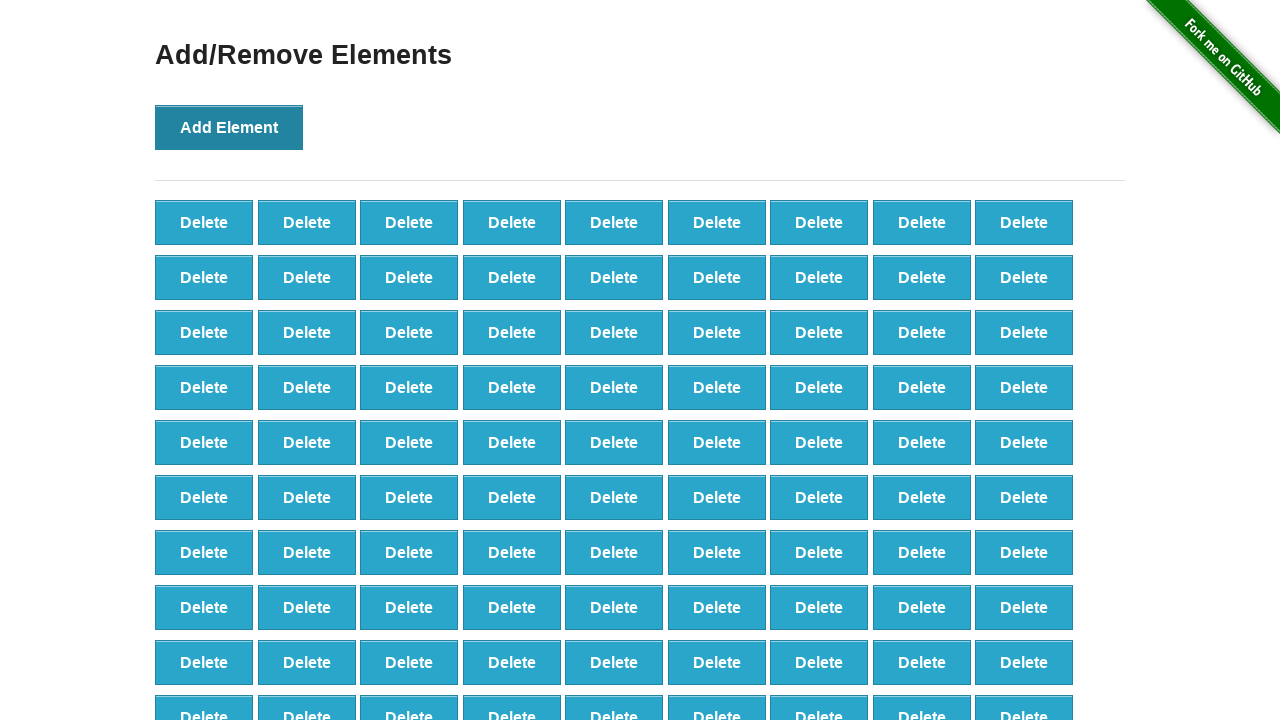

Clicked 'Add Element' button (iteration 91/100) at (229, 127) on button:has-text('Add Element')
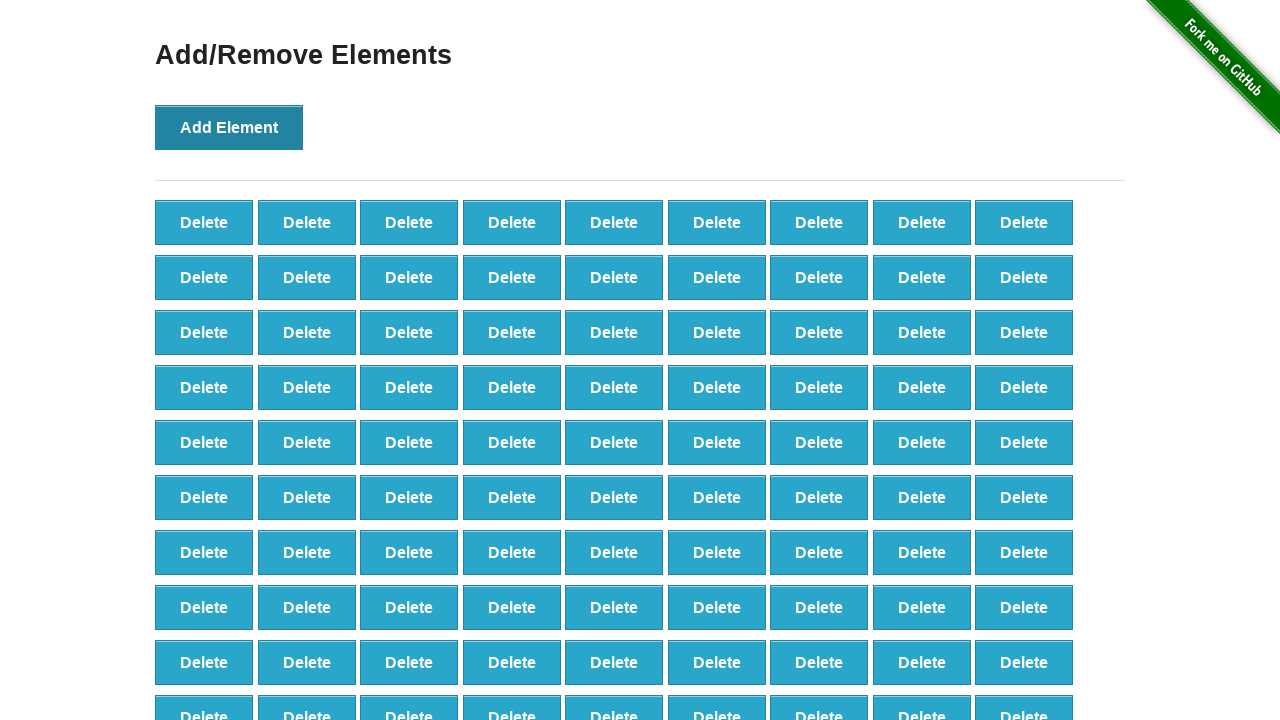

Clicked 'Add Element' button (iteration 92/100) at (229, 127) on button:has-text('Add Element')
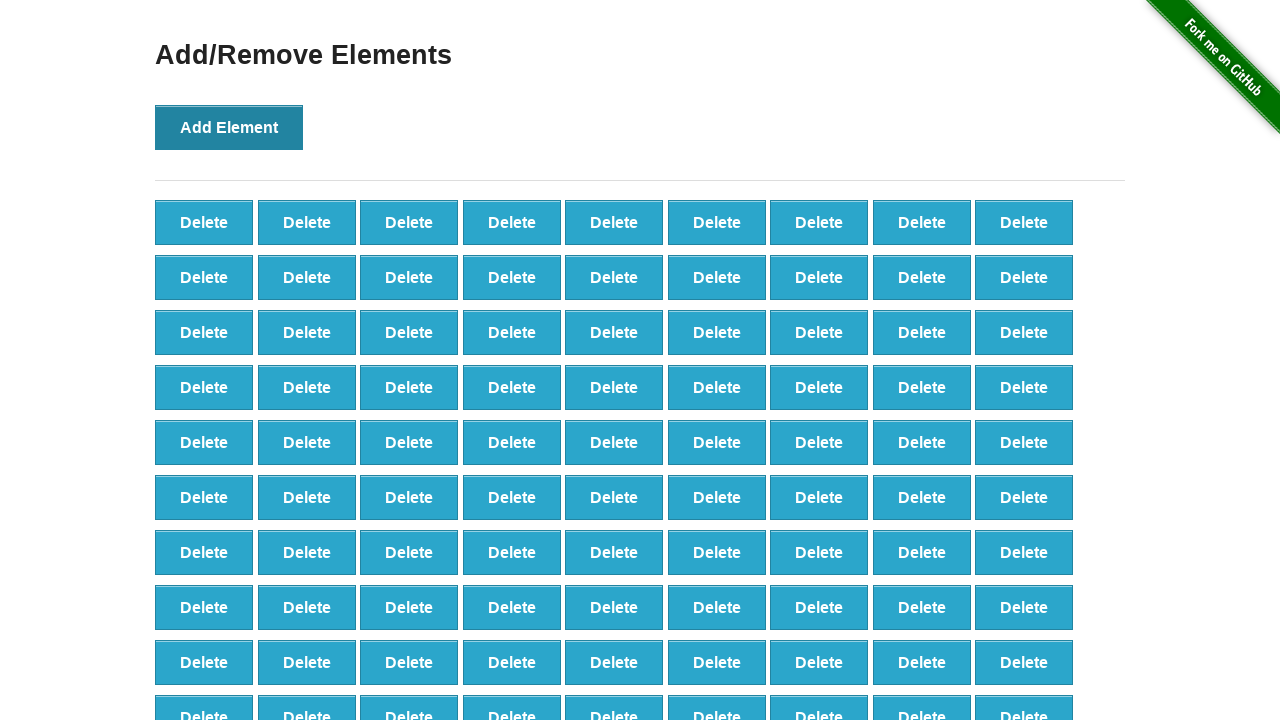

Clicked 'Add Element' button (iteration 93/100) at (229, 127) on button:has-text('Add Element')
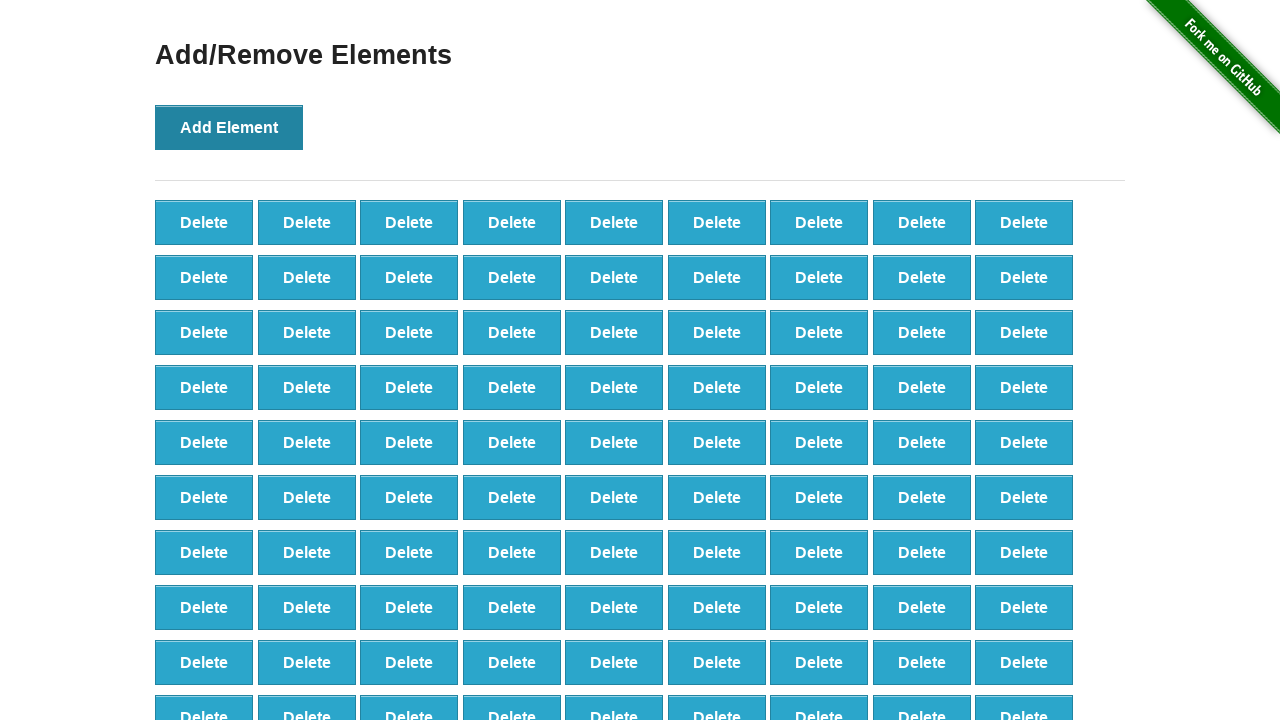

Clicked 'Add Element' button (iteration 94/100) at (229, 127) on button:has-text('Add Element')
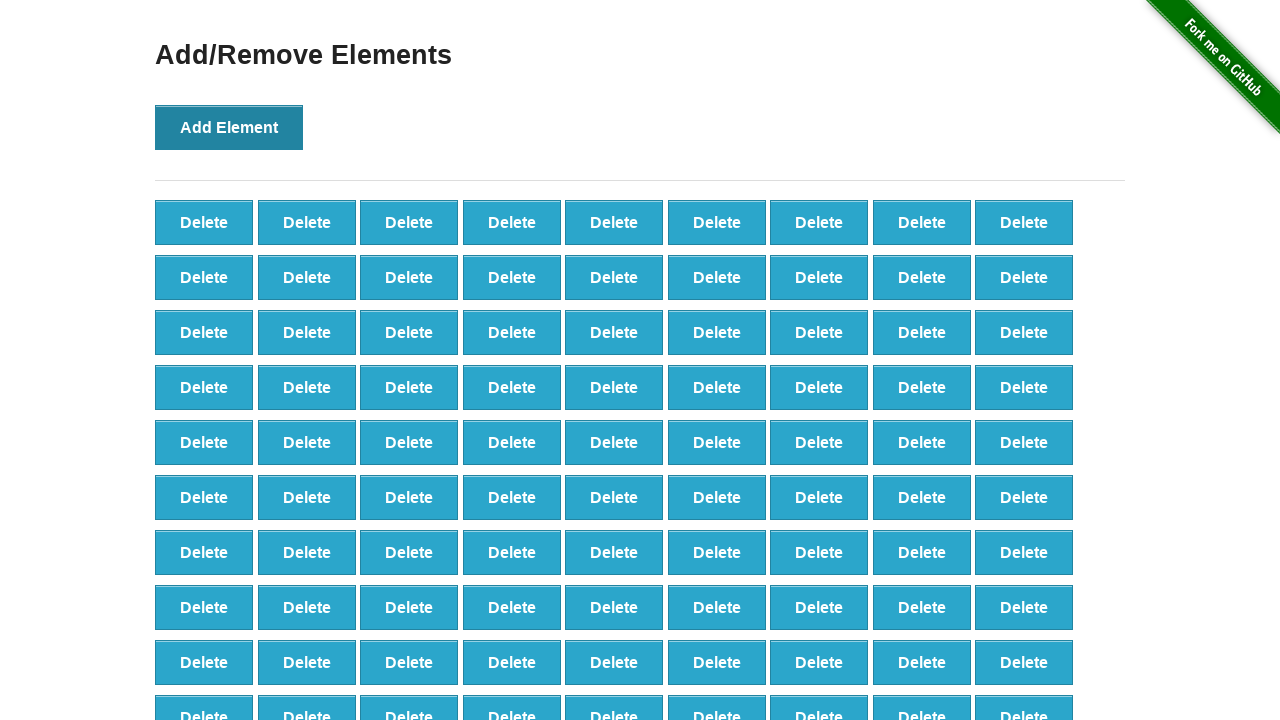

Clicked 'Add Element' button (iteration 95/100) at (229, 127) on button:has-text('Add Element')
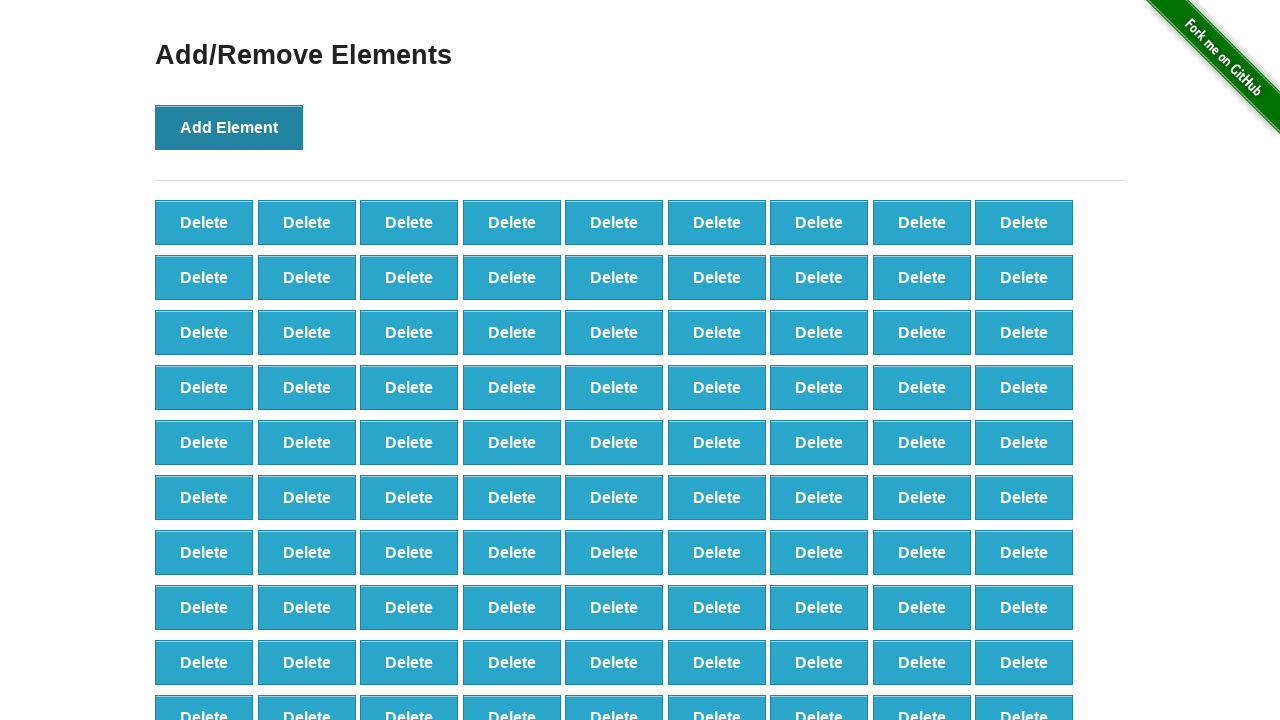

Clicked 'Add Element' button (iteration 96/100) at (229, 127) on button:has-text('Add Element')
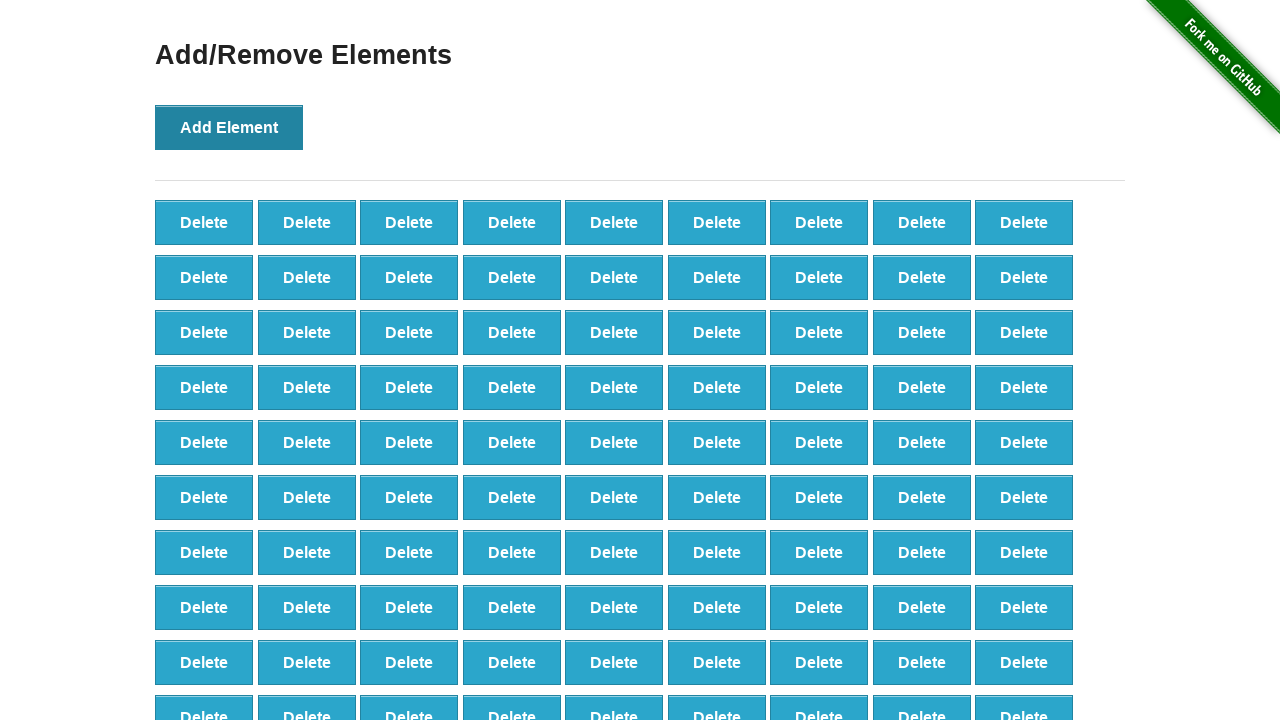

Clicked 'Add Element' button (iteration 97/100) at (229, 127) on button:has-text('Add Element')
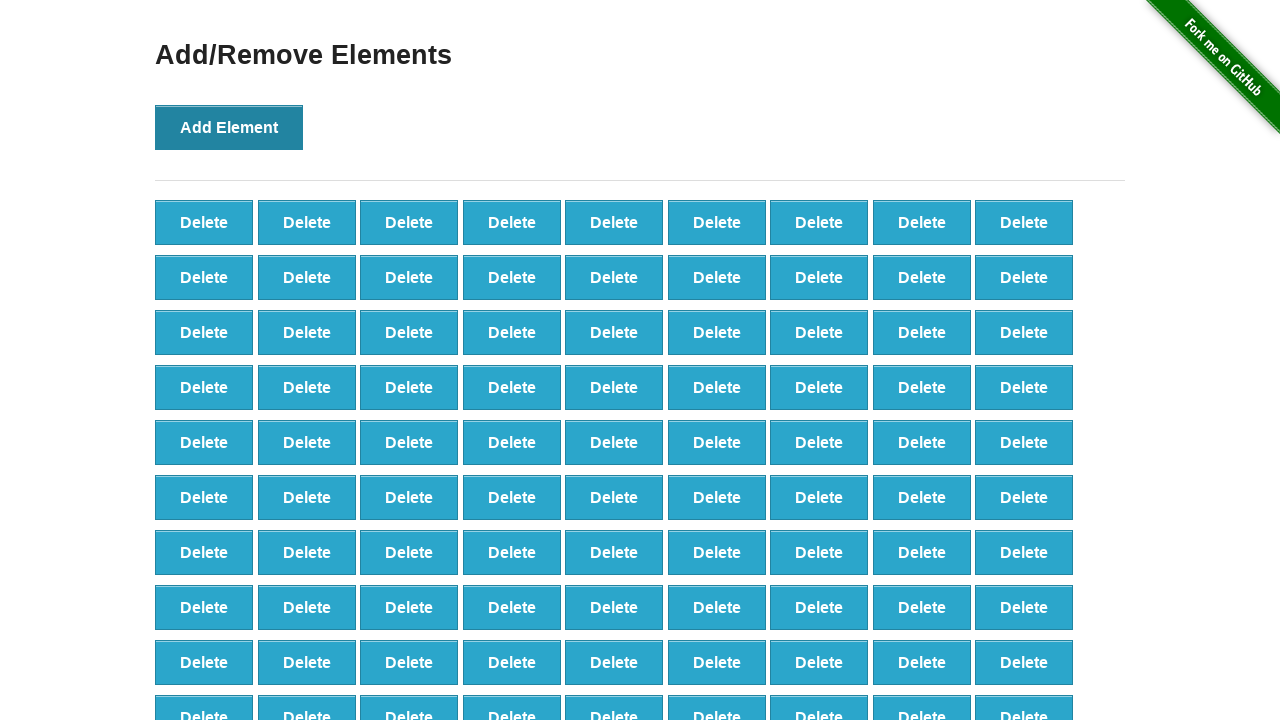

Clicked 'Add Element' button (iteration 98/100) at (229, 127) on button:has-text('Add Element')
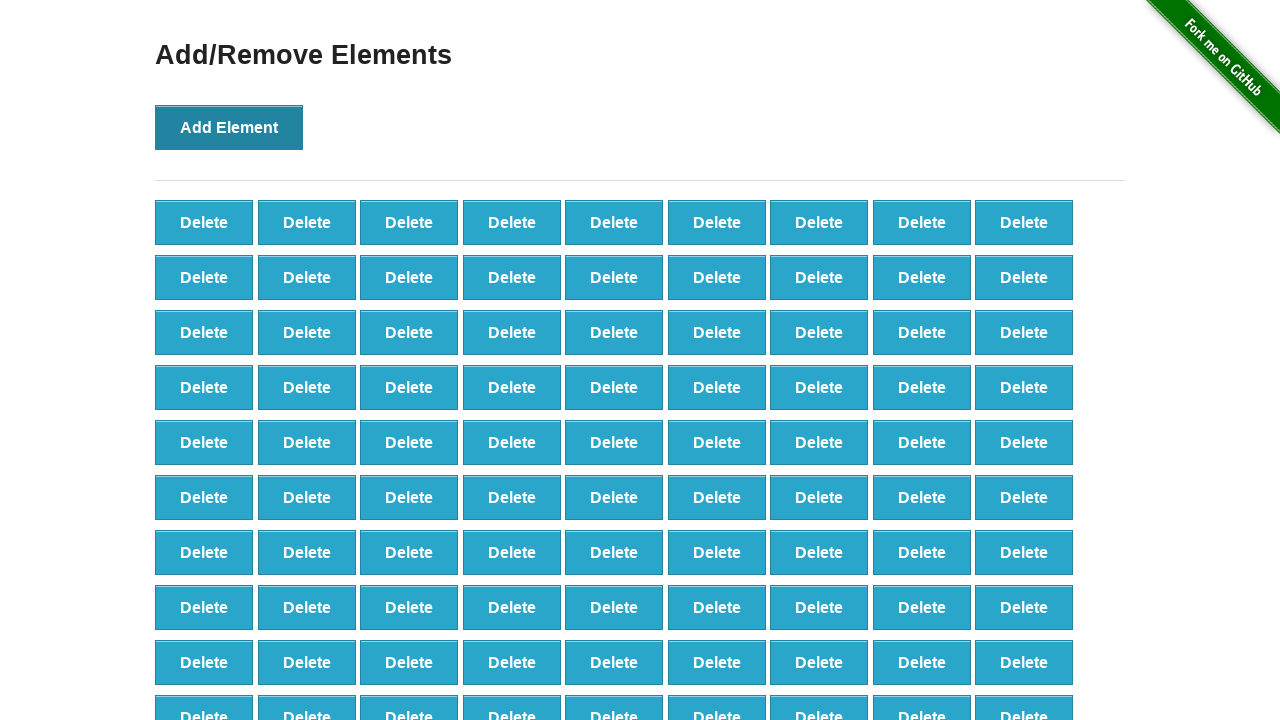

Clicked 'Add Element' button (iteration 99/100) at (229, 127) on button:has-text('Add Element')
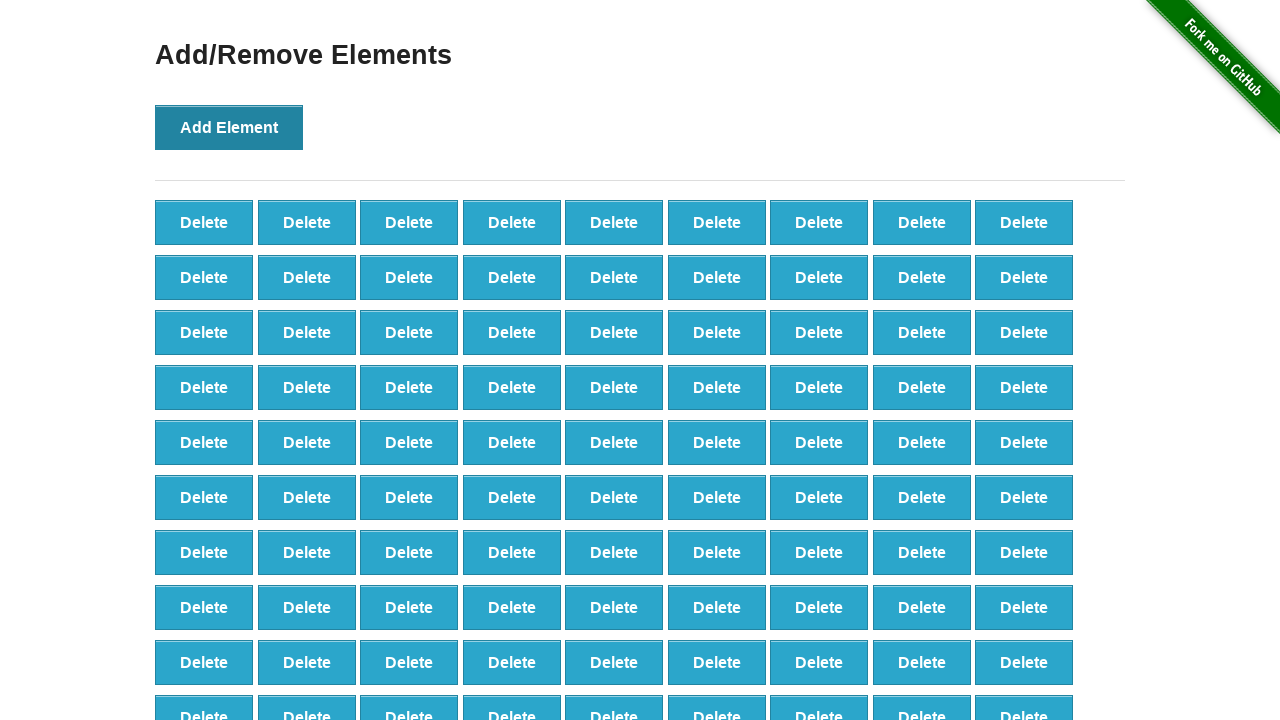

Clicked 'Add Element' button (iteration 100/100) at (229, 127) on button:has-text('Add Element')
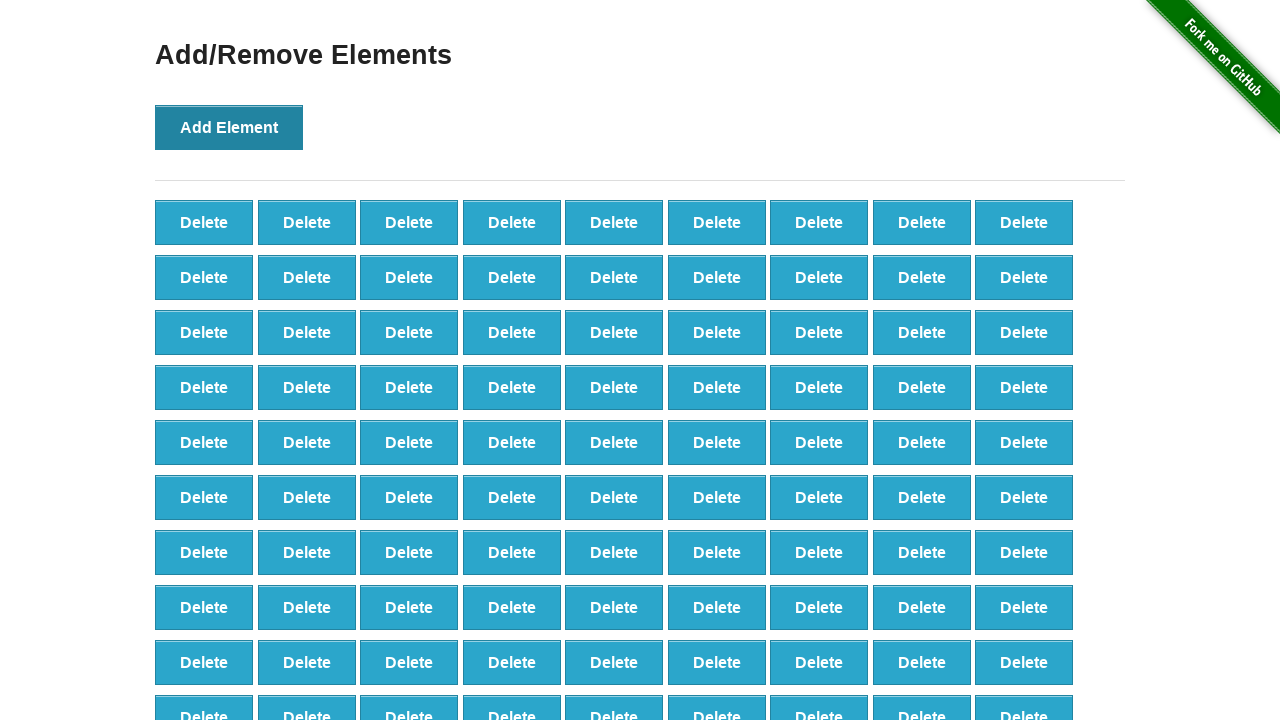

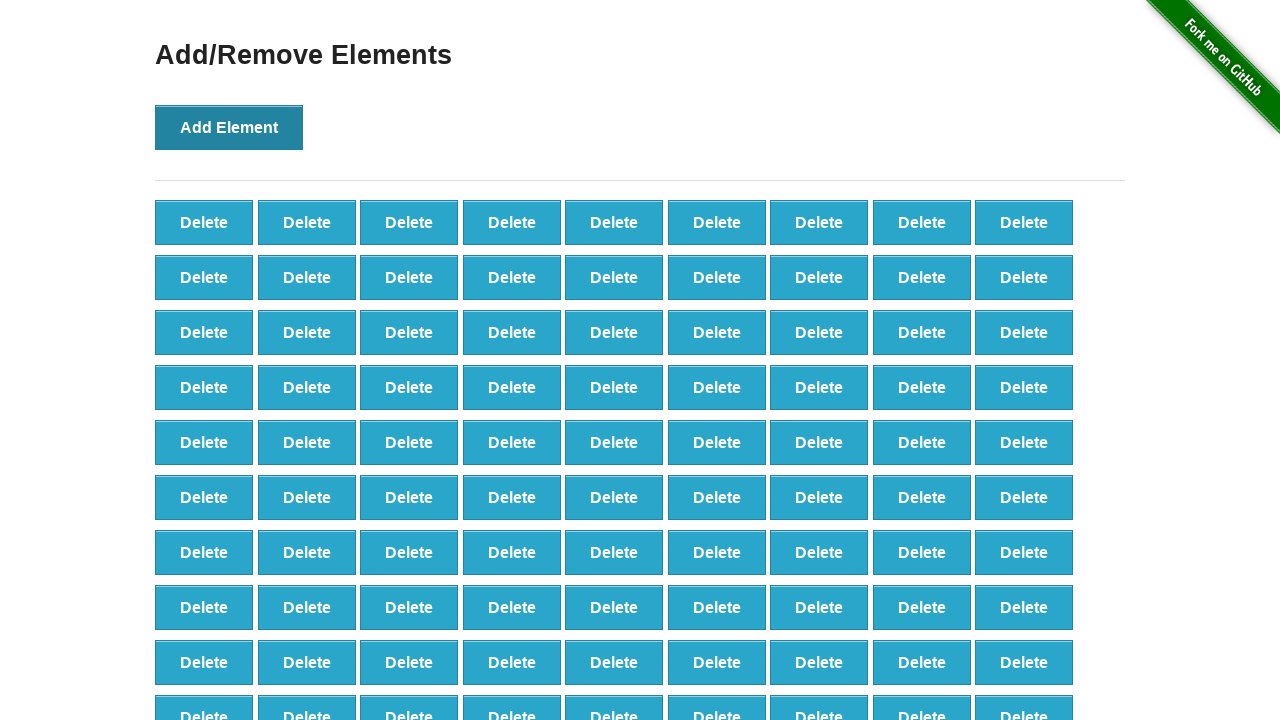